Fills out a form with many text fields by entering "answer" in each field, then submits the form

Starting URL: http://suninjuly.github.io/huge_form.html

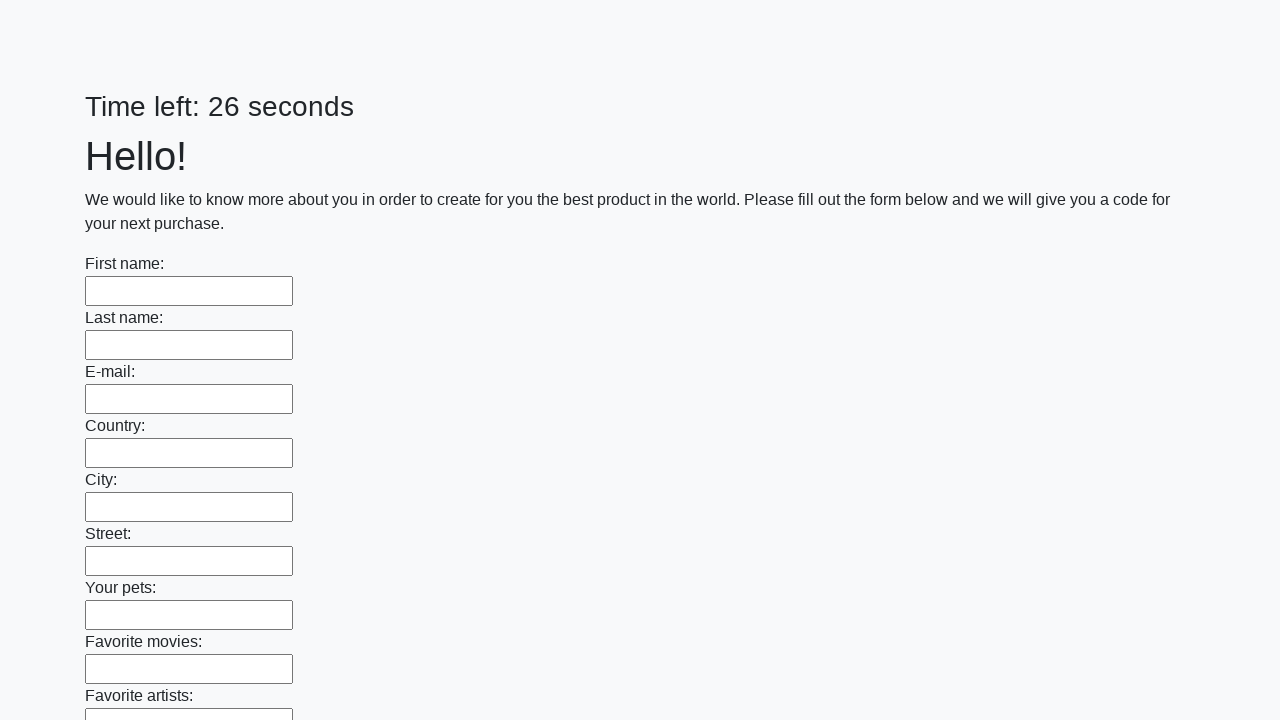

Navigated to huge form URL
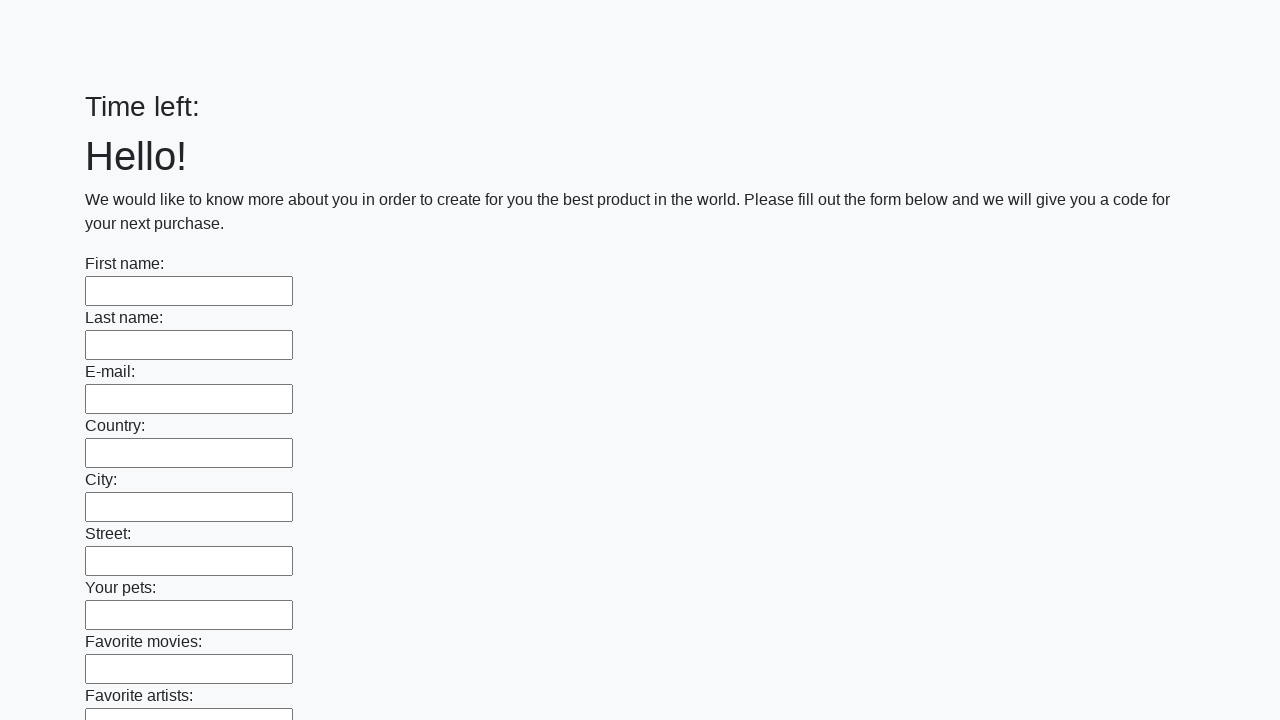

Located all text input elements on the form
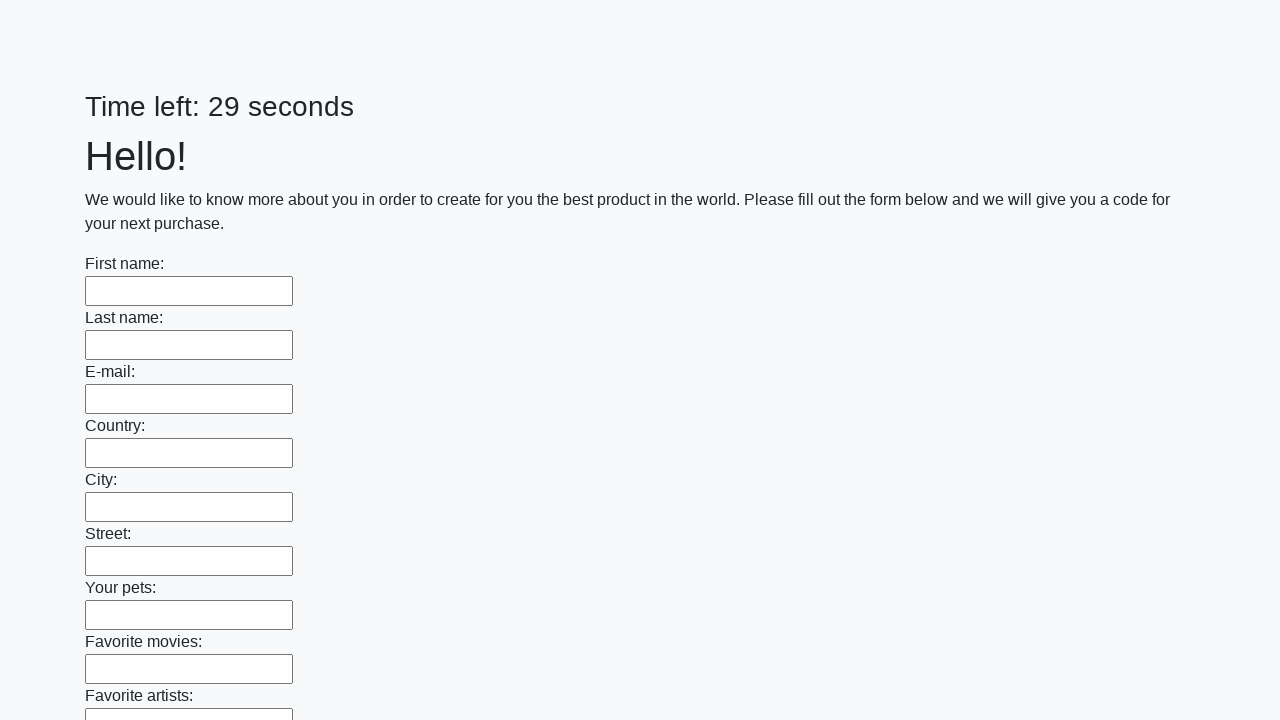

Filled a text field with 'answer' on [type="text"] >> nth=0
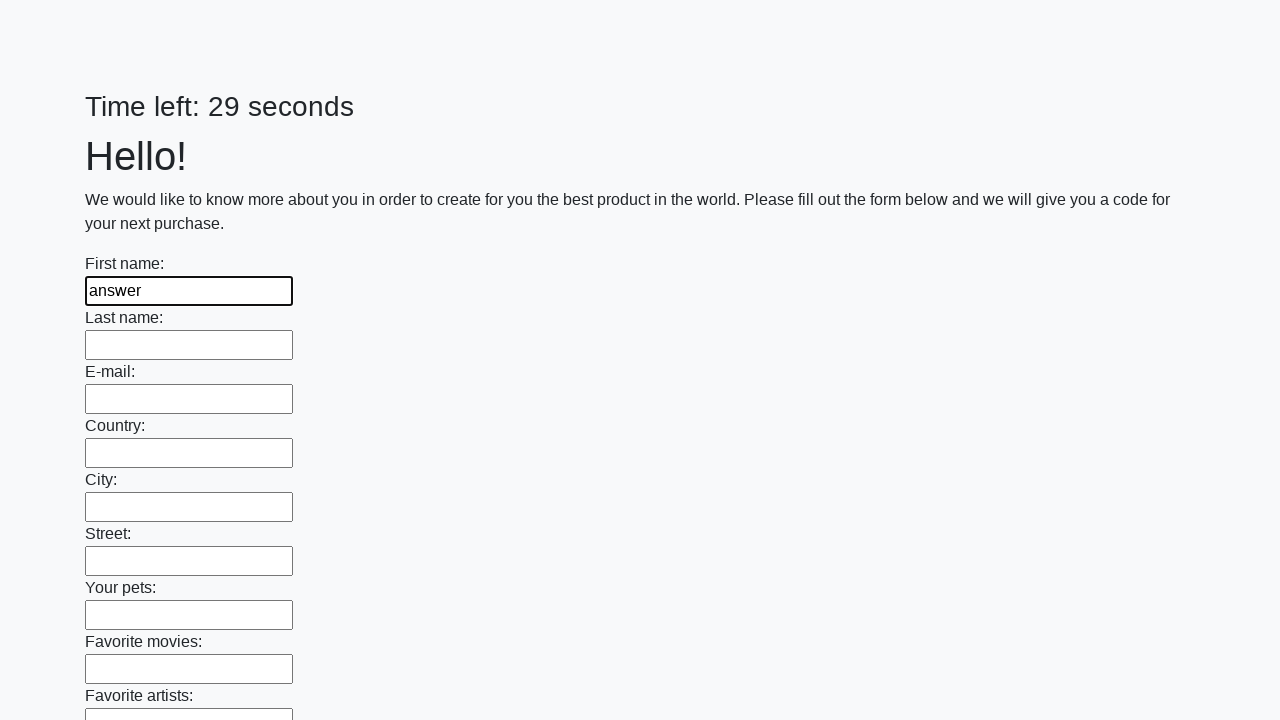

Filled a text field with 'answer' on [type="text"] >> nth=1
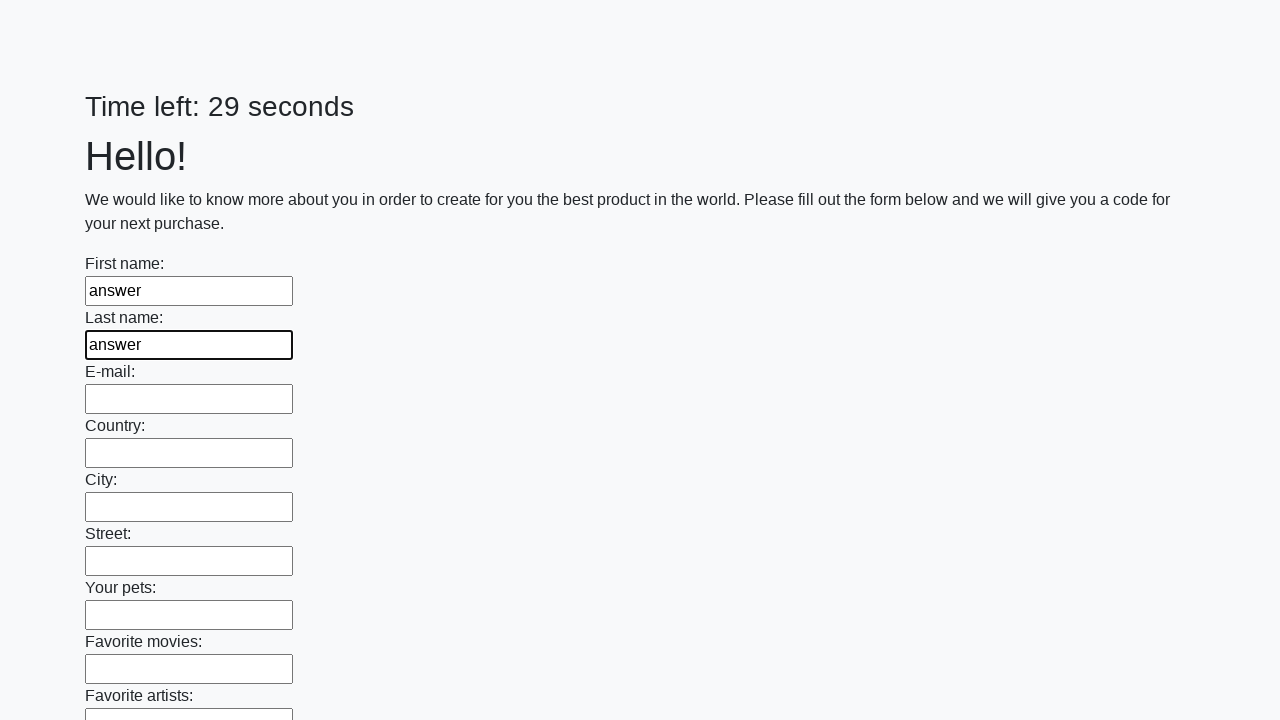

Filled a text field with 'answer' on [type="text"] >> nth=2
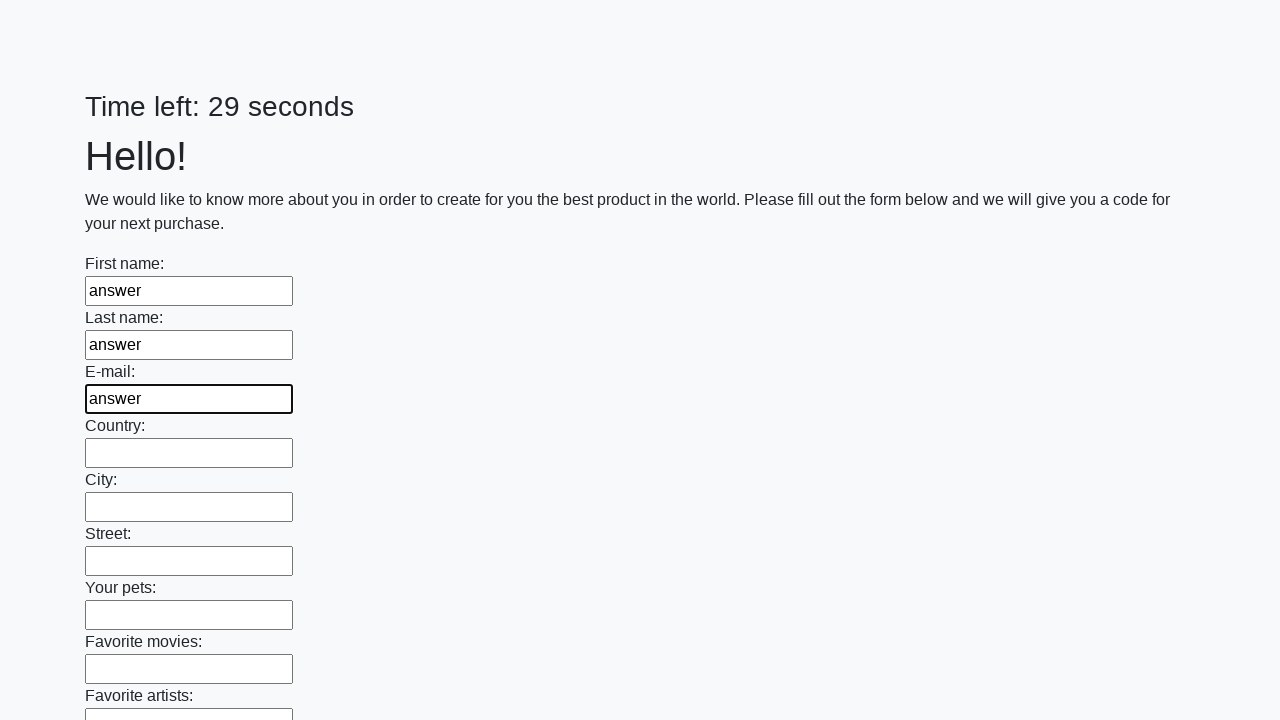

Filled a text field with 'answer' on [type="text"] >> nth=3
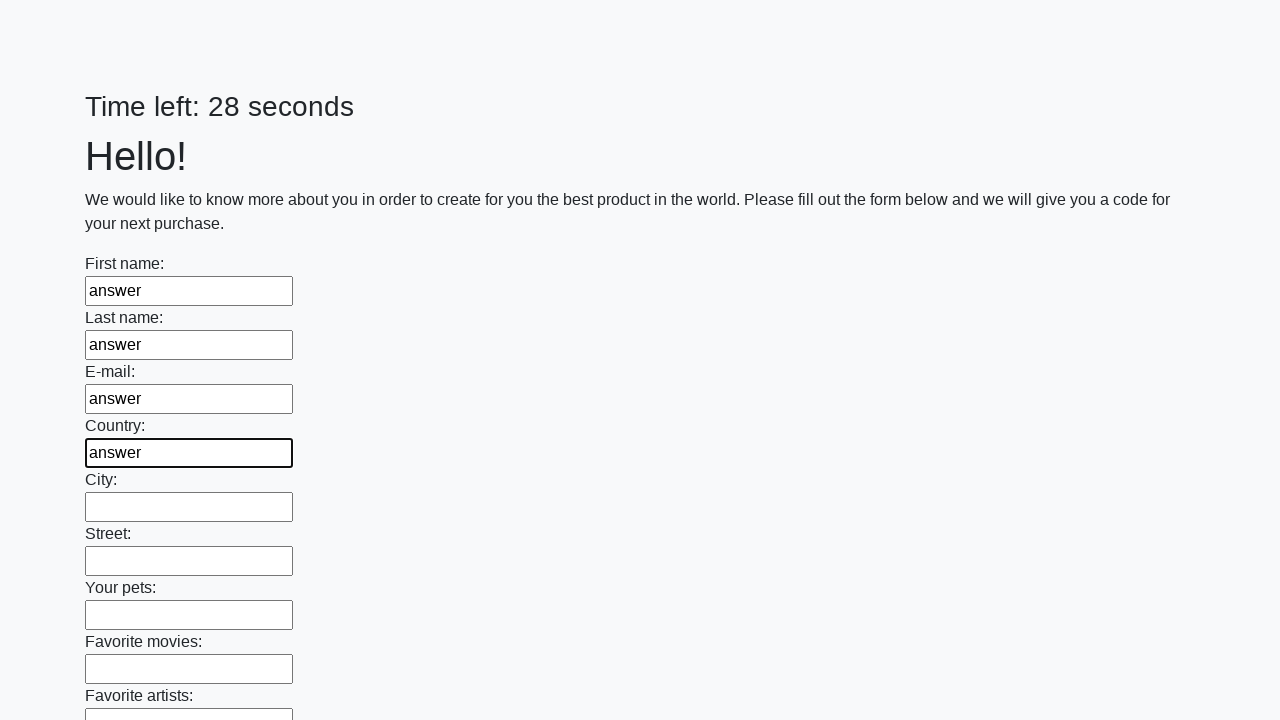

Filled a text field with 'answer' on [type="text"] >> nth=4
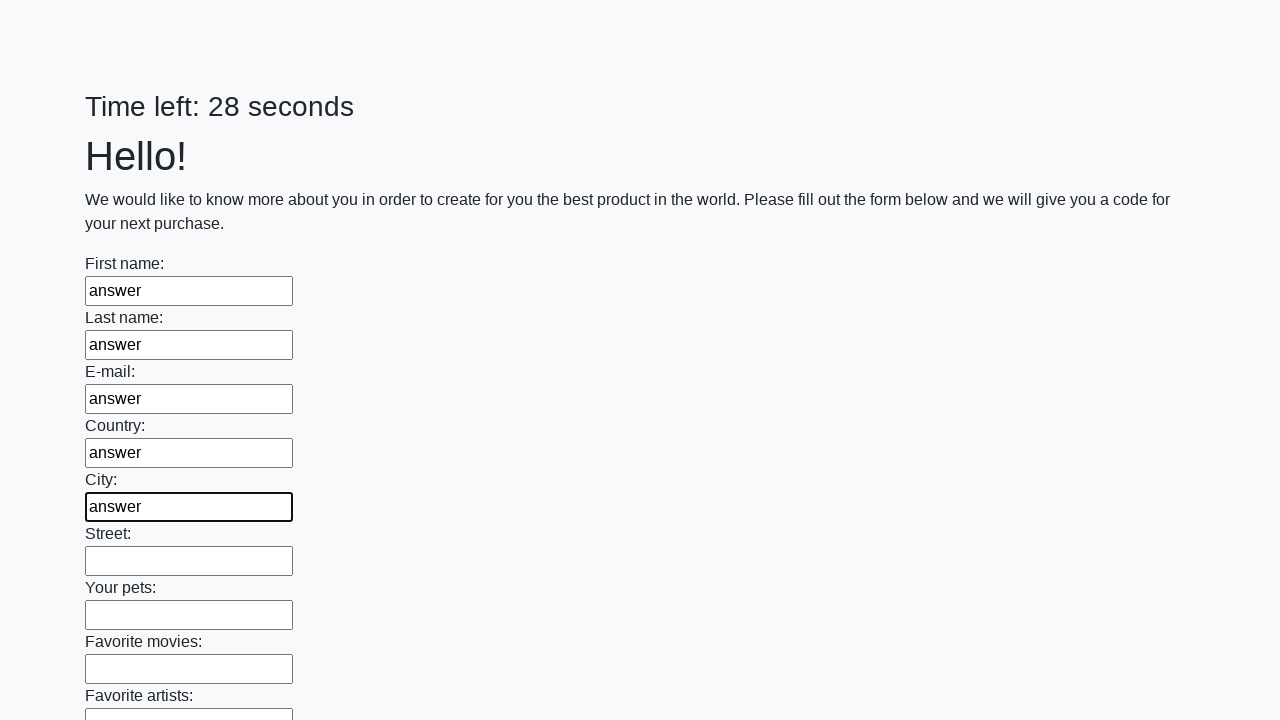

Filled a text field with 'answer' on [type="text"] >> nth=5
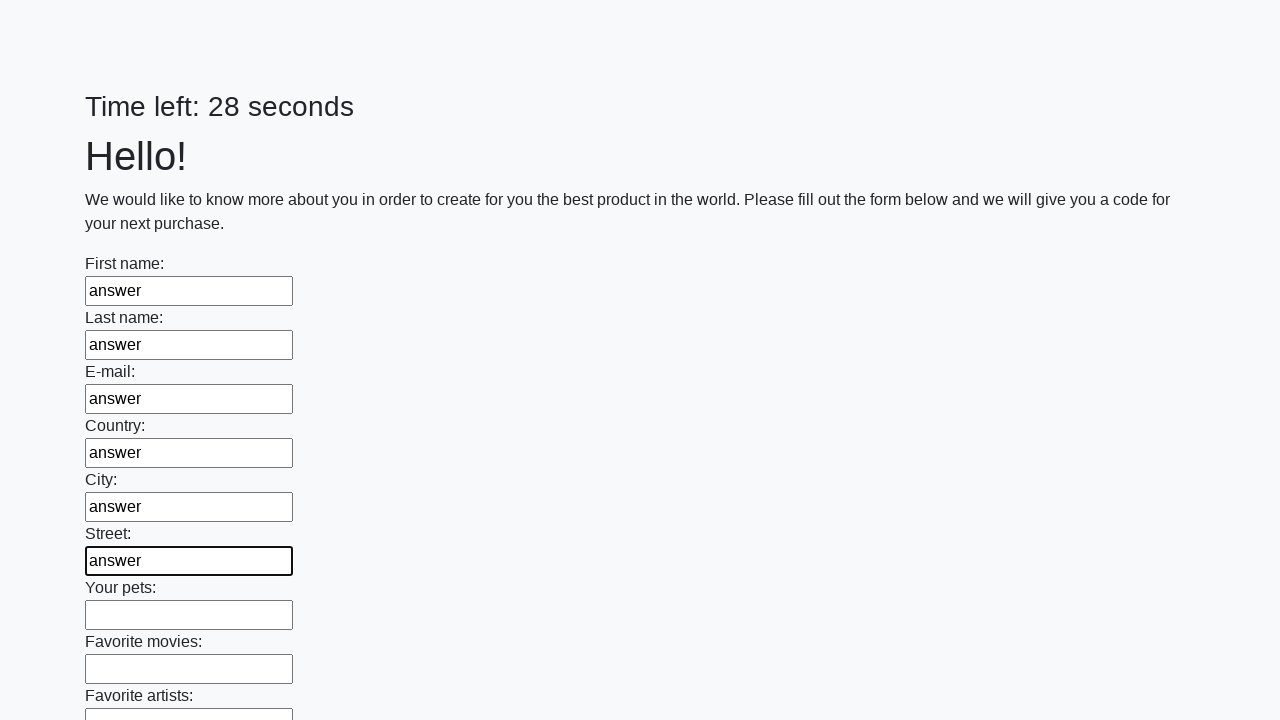

Filled a text field with 'answer' on [type="text"] >> nth=6
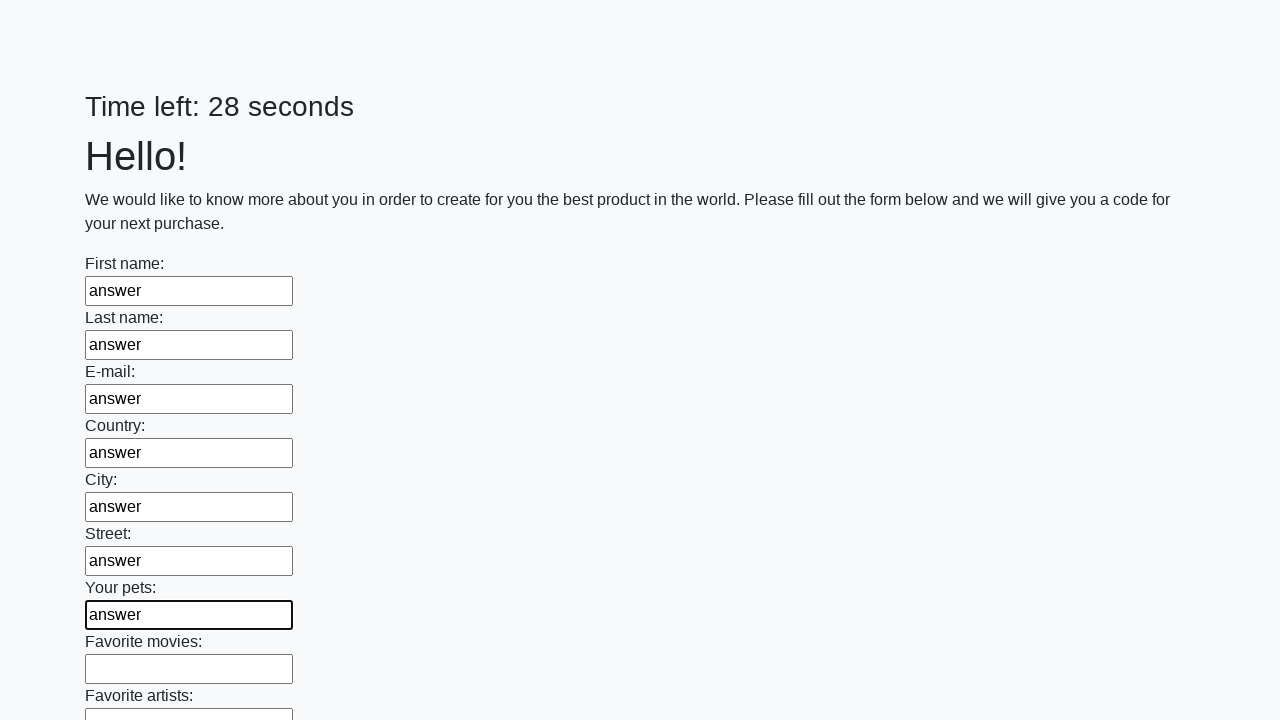

Filled a text field with 'answer' on [type="text"] >> nth=7
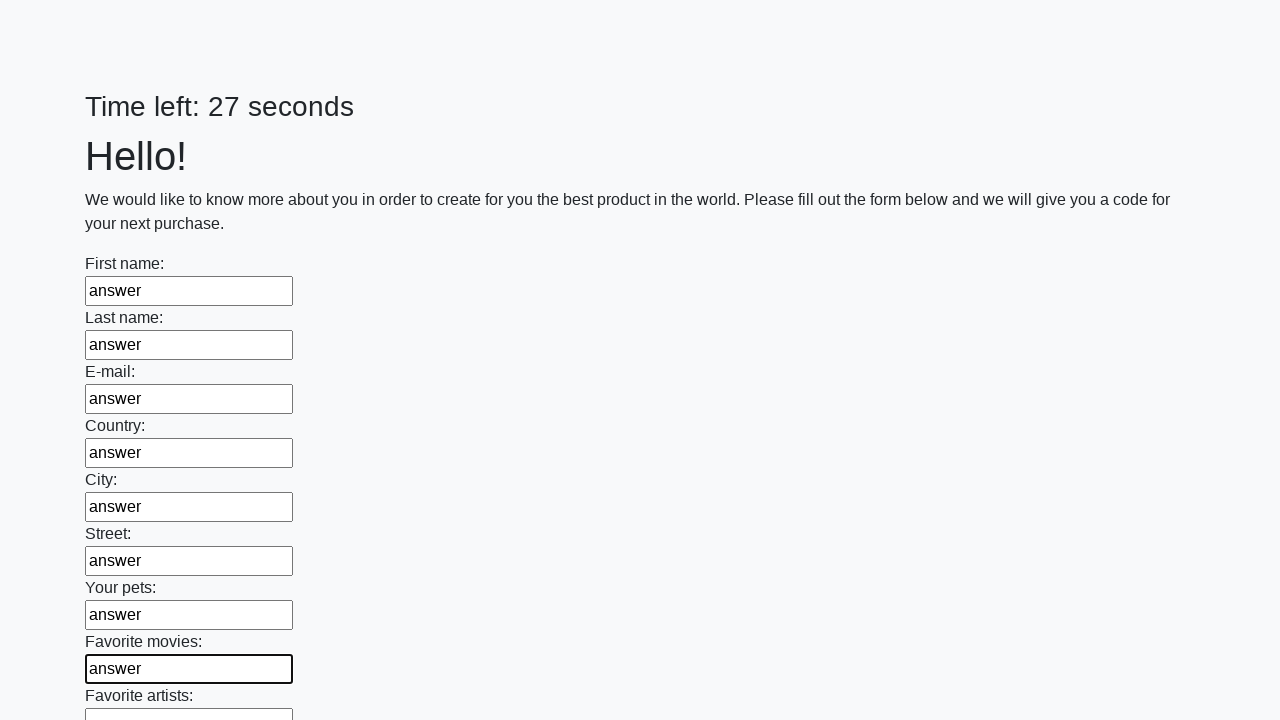

Filled a text field with 'answer' on [type="text"] >> nth=8
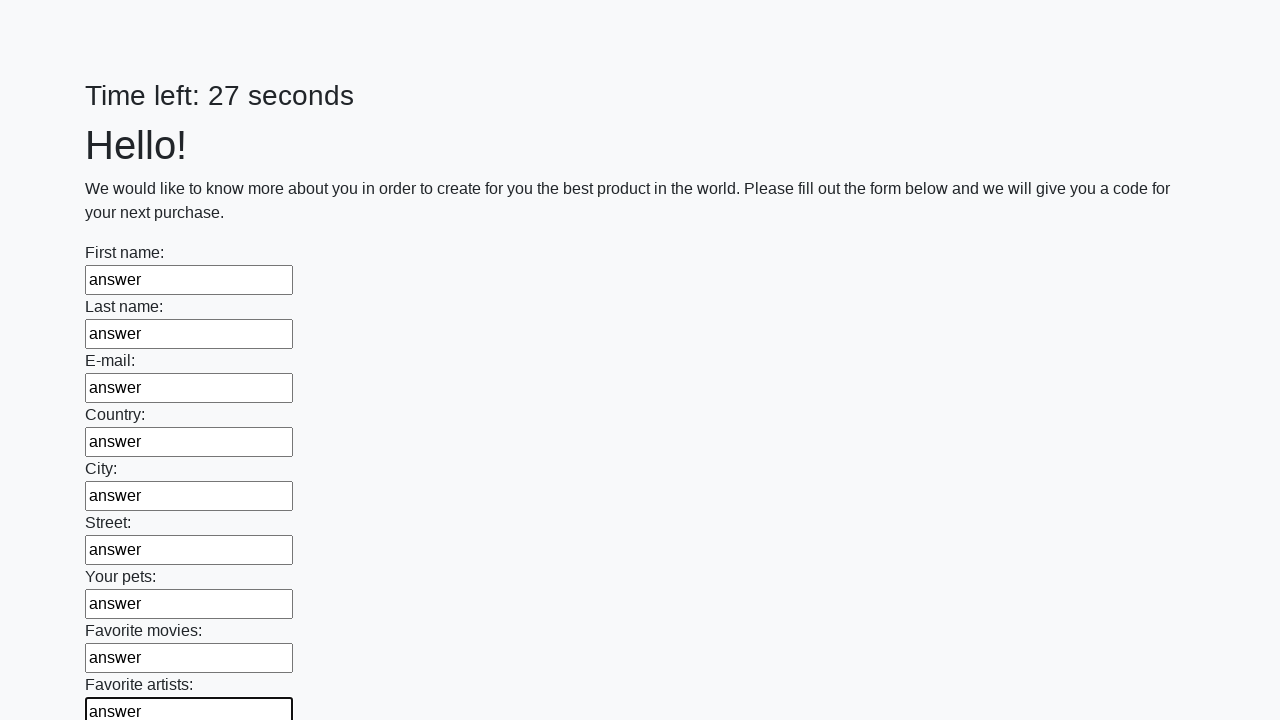

Filled a text field with 'answer' on [type="text"] >> nth=9
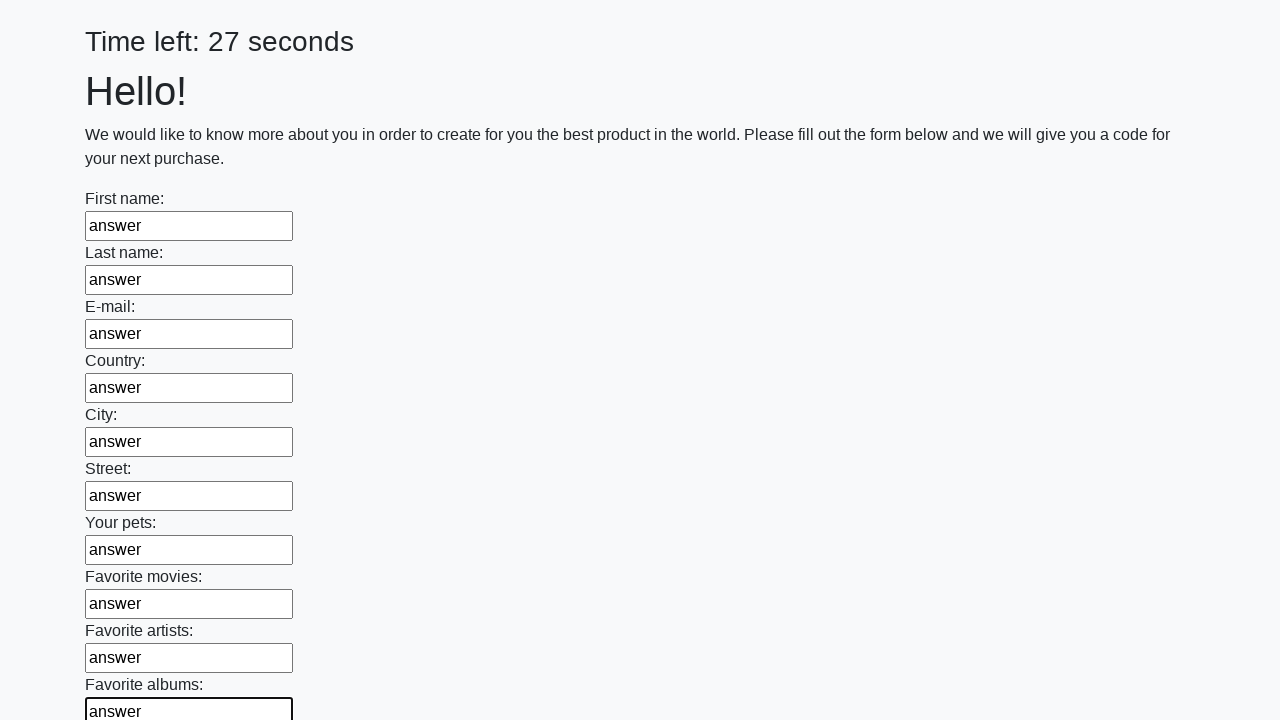

Filled a text field with 'answer' on [type="text"] >> nth=10
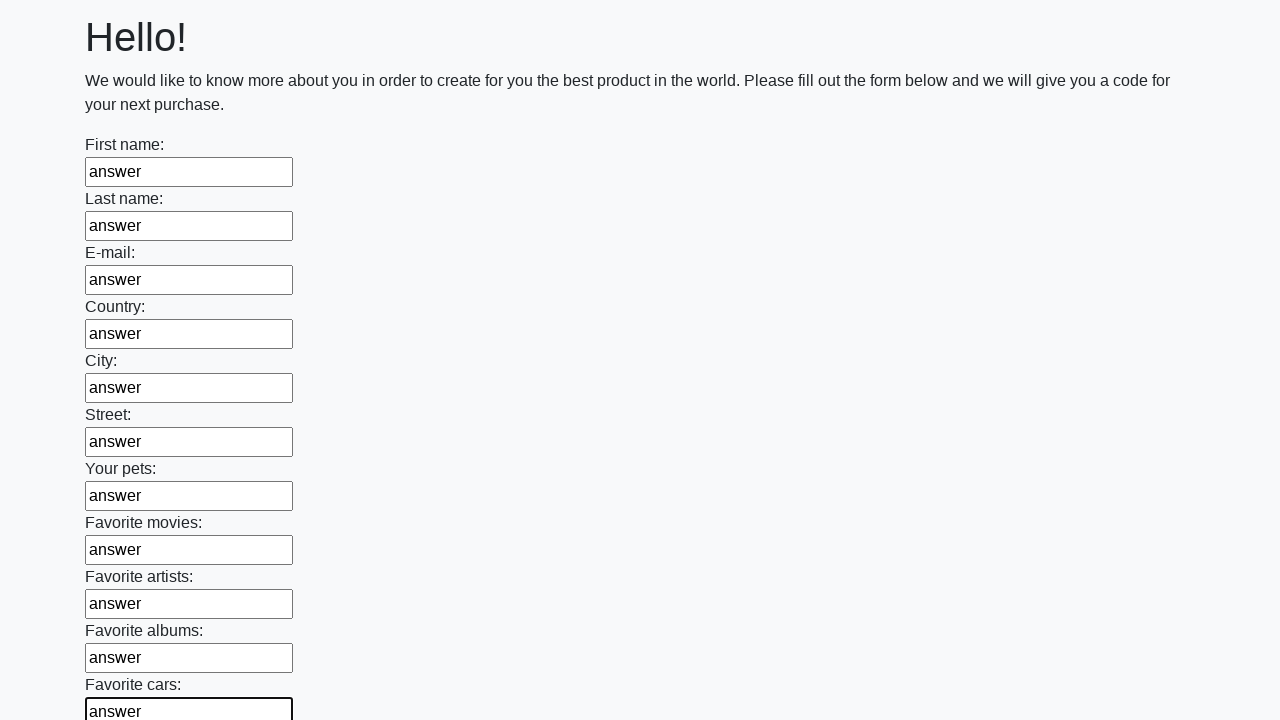

Filled a text field with 'answer' on [type="text"] >> nth=11
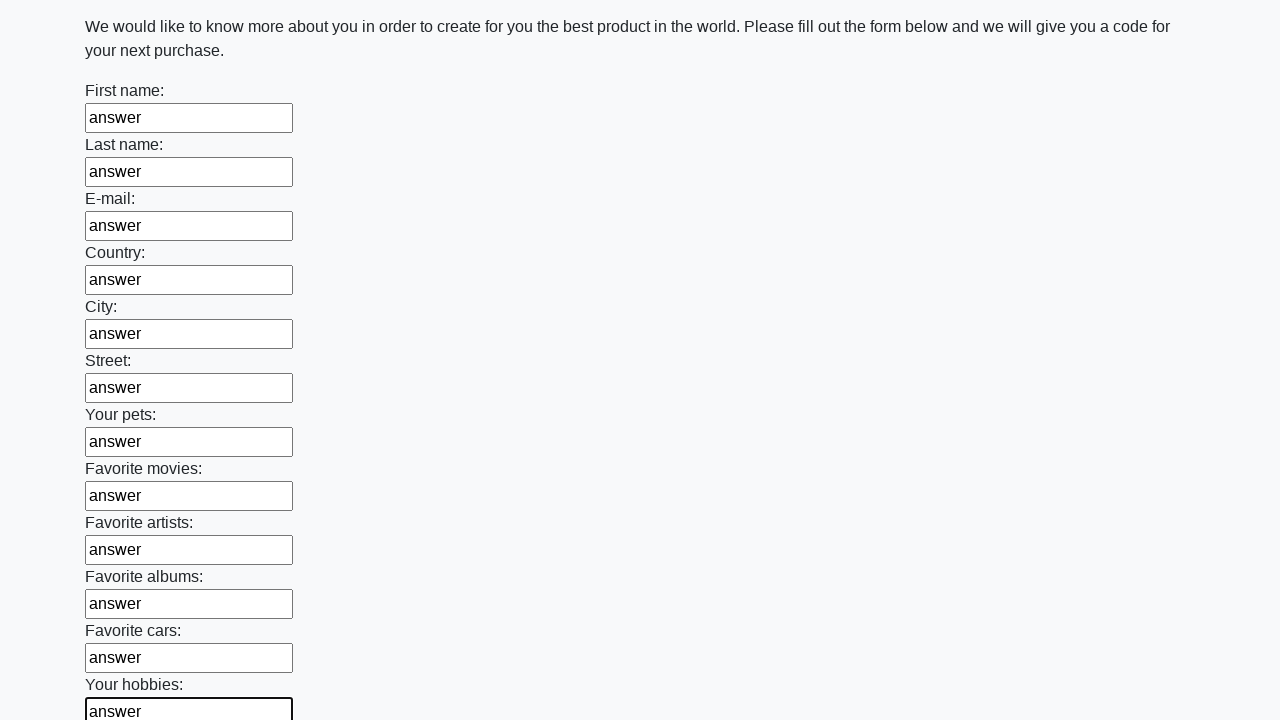

Filled a text field with 'answer' on [type="text"] >> nth=12
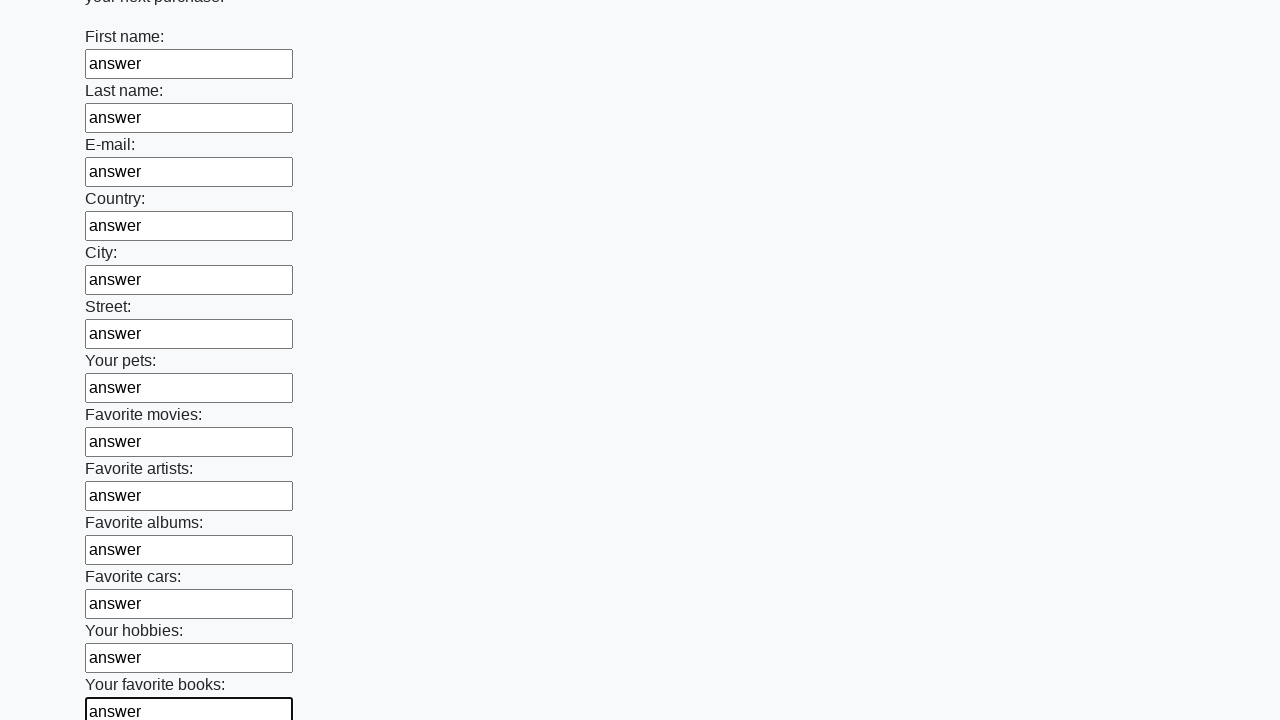

Filled a text field with 'answer' on [type="text"] >> nth=13
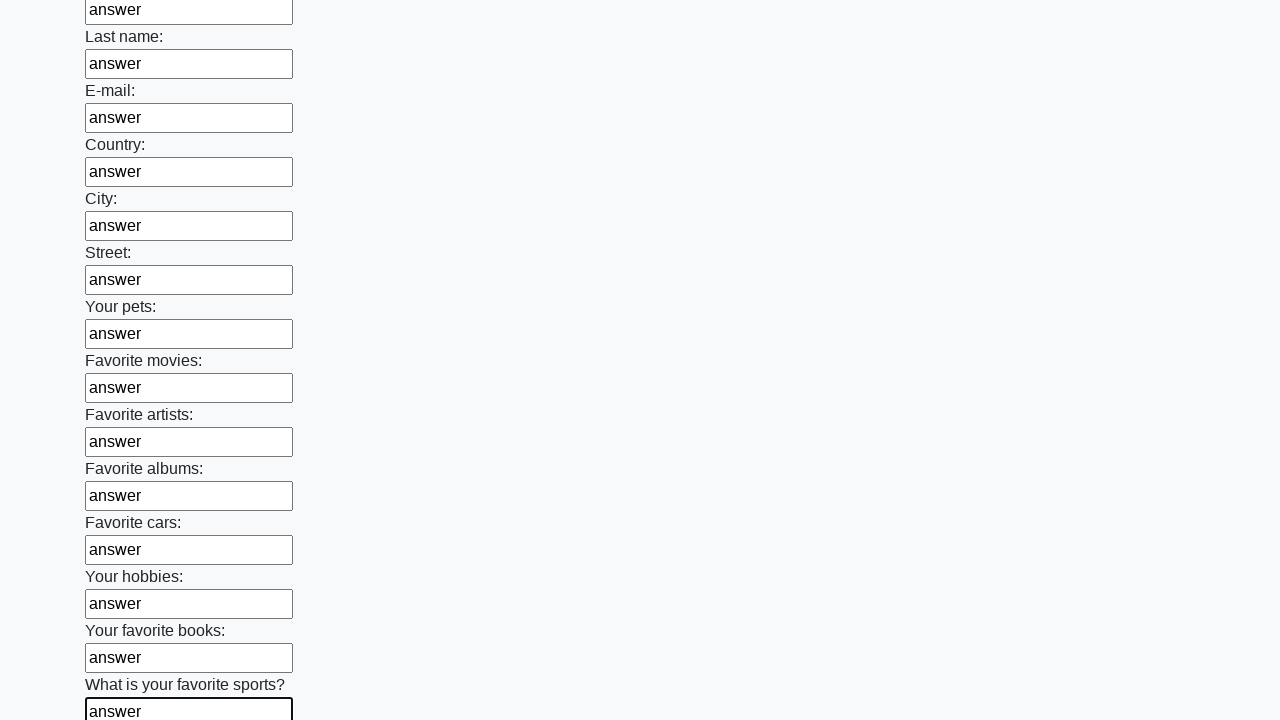

Filled a text field with 'answer' on [type="text"] >> nth=14
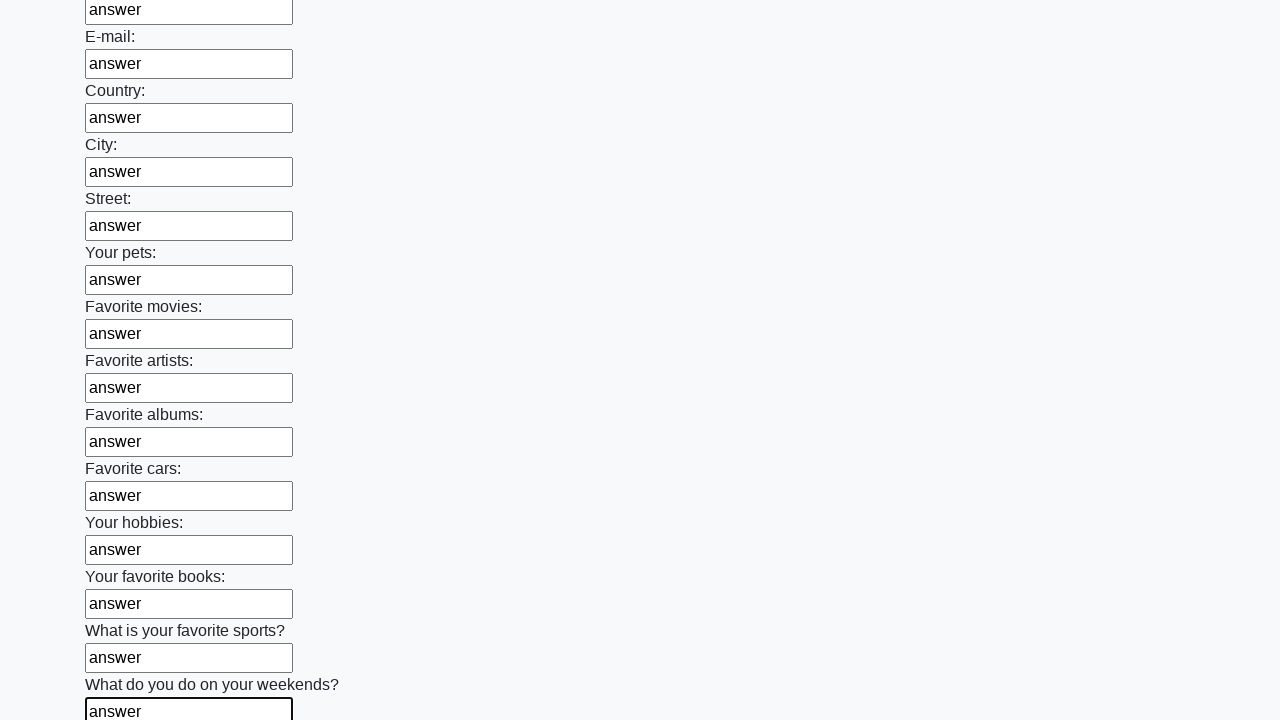

Filled a text field with 'answer' on [type="text"] >> nth=15
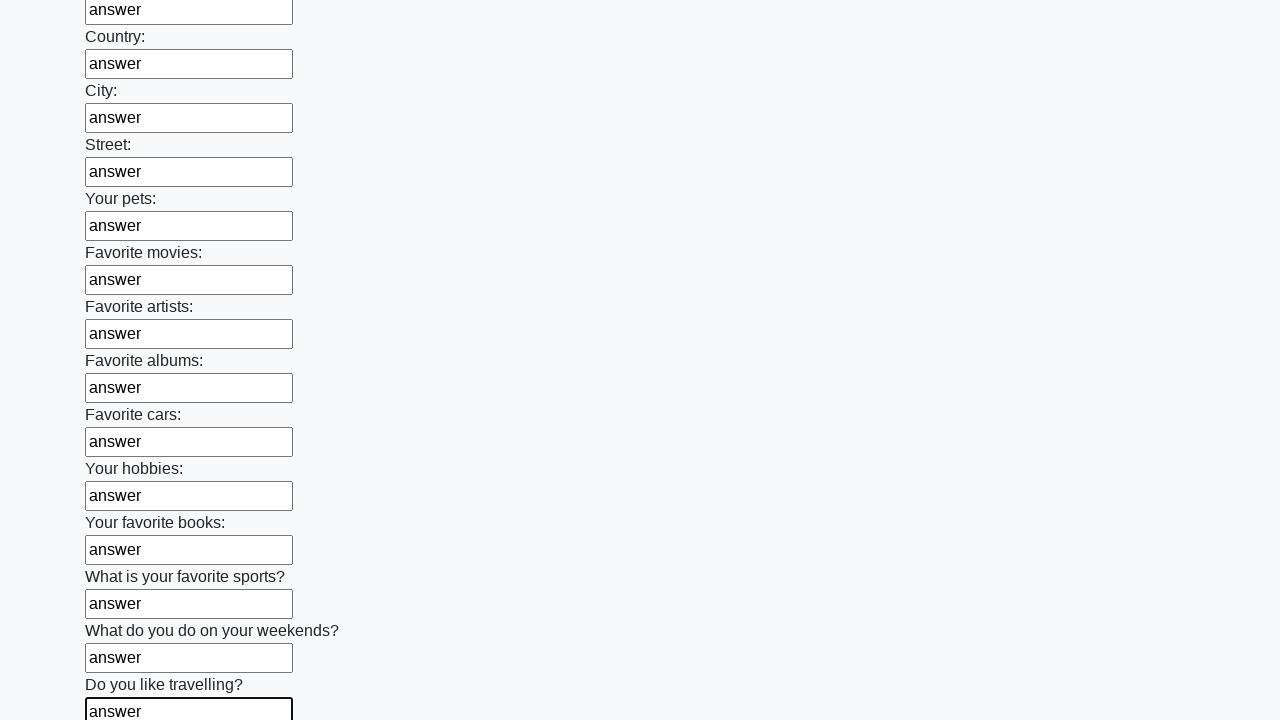

Filled a text field with 'answer' on [type="text"] >> nth=16
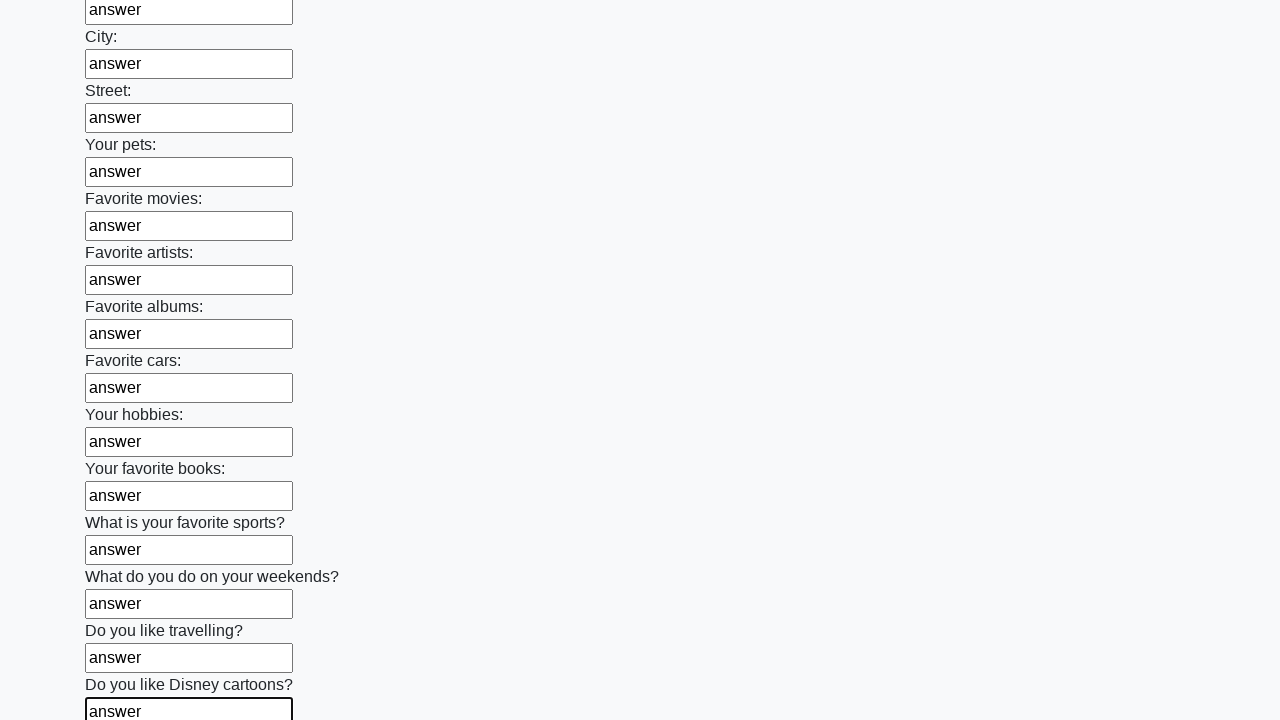

Filled a text field with 'answer' on [type="text"] >> nth=17
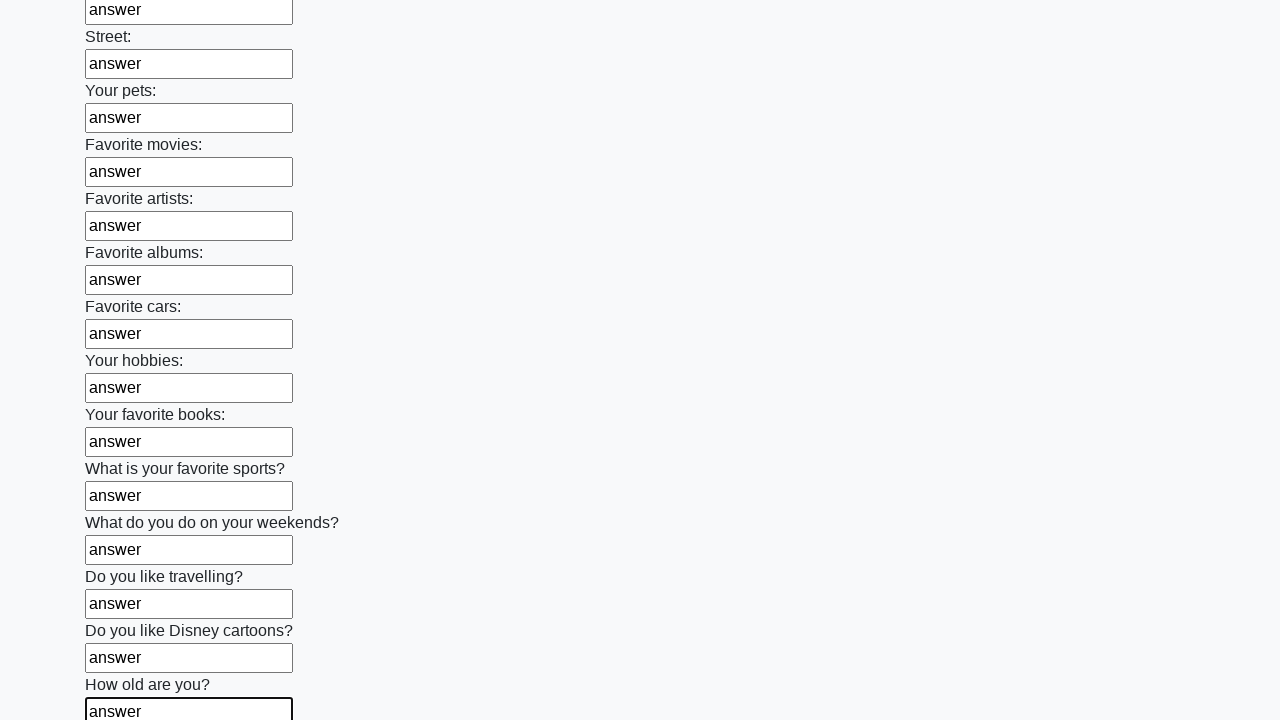

Filled a text field with 'answer' on [type="text"] >> nth=18
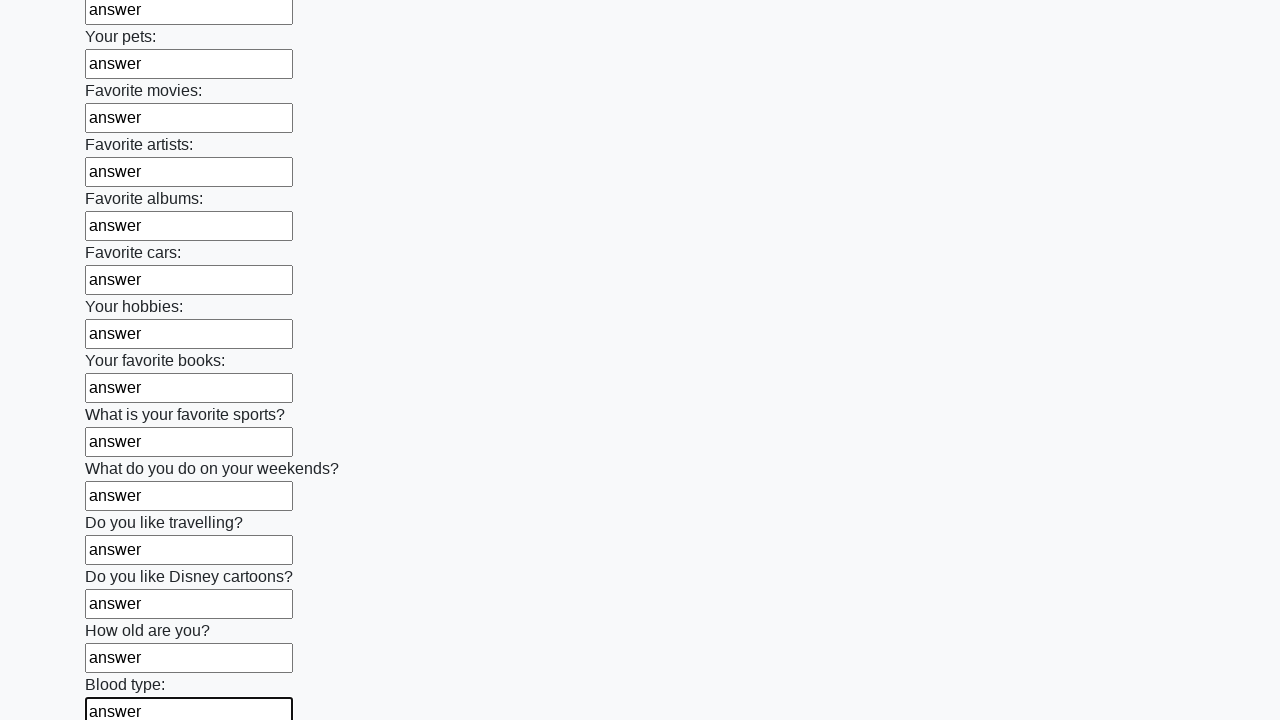

Filled a text field with 'answer' on [type="text"] >> nth=19
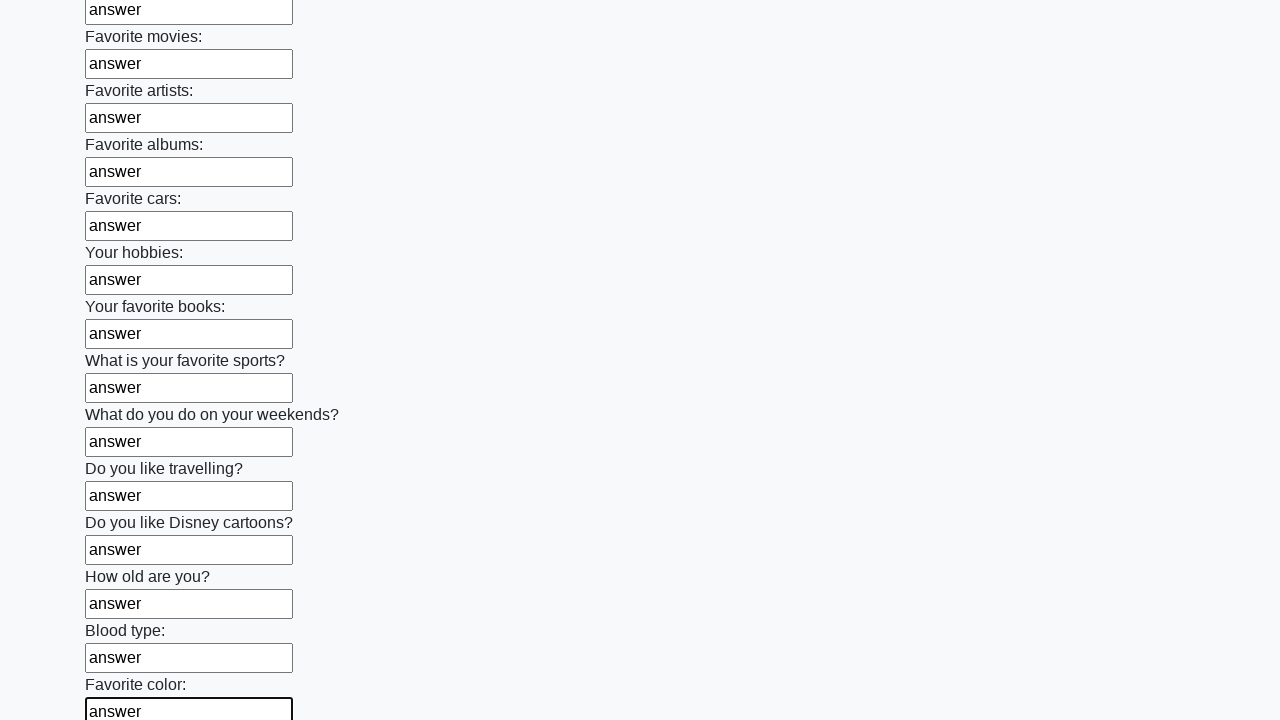

Filled a text field with 'answer' on [type="text"] >> nth=20
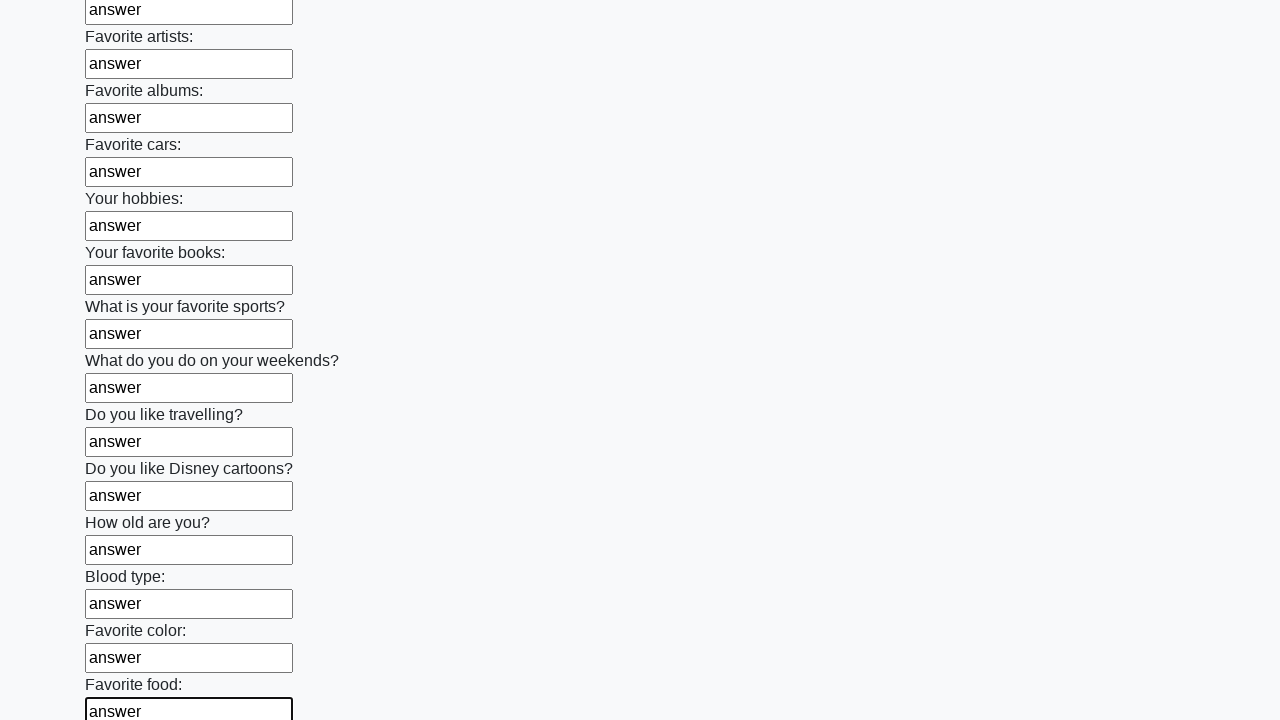

Filled a text field with 'answer' on [type="text"] >> nth=21
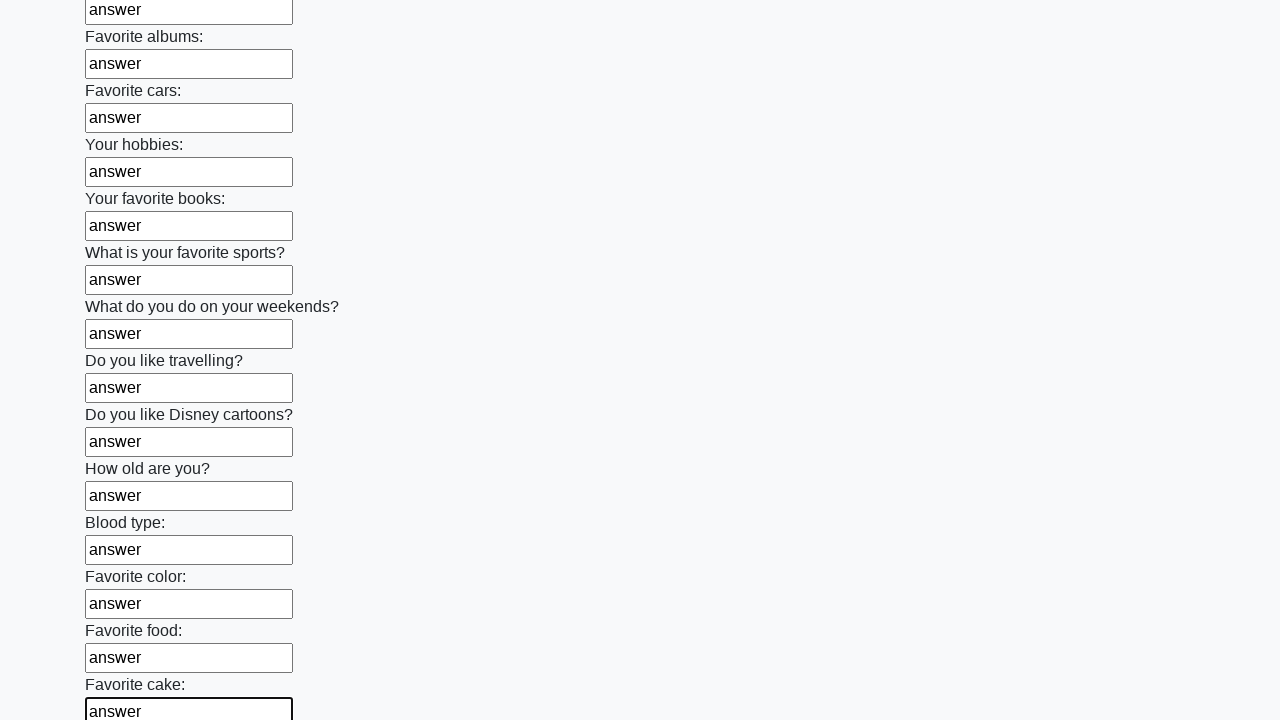

Filled a text field with 'answer' on [type="text"] >> nth=22
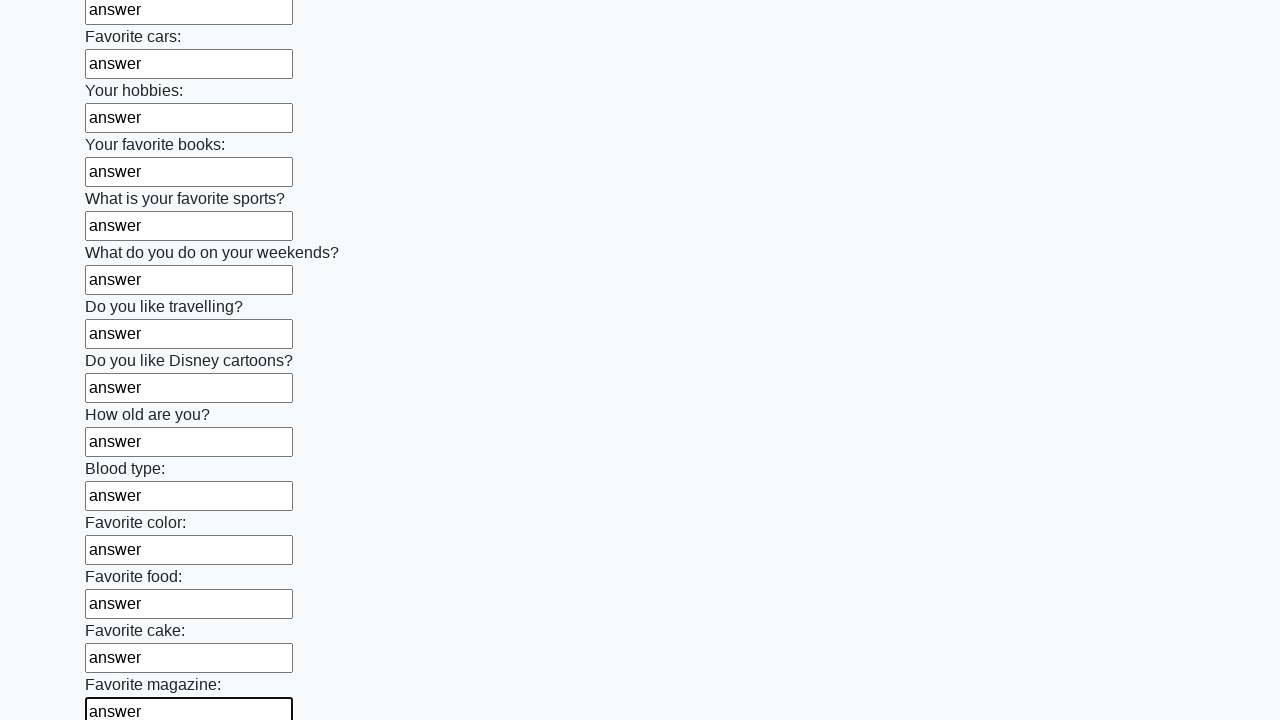

Filled a text field with 'answer' on [type="text"] >> nth=23
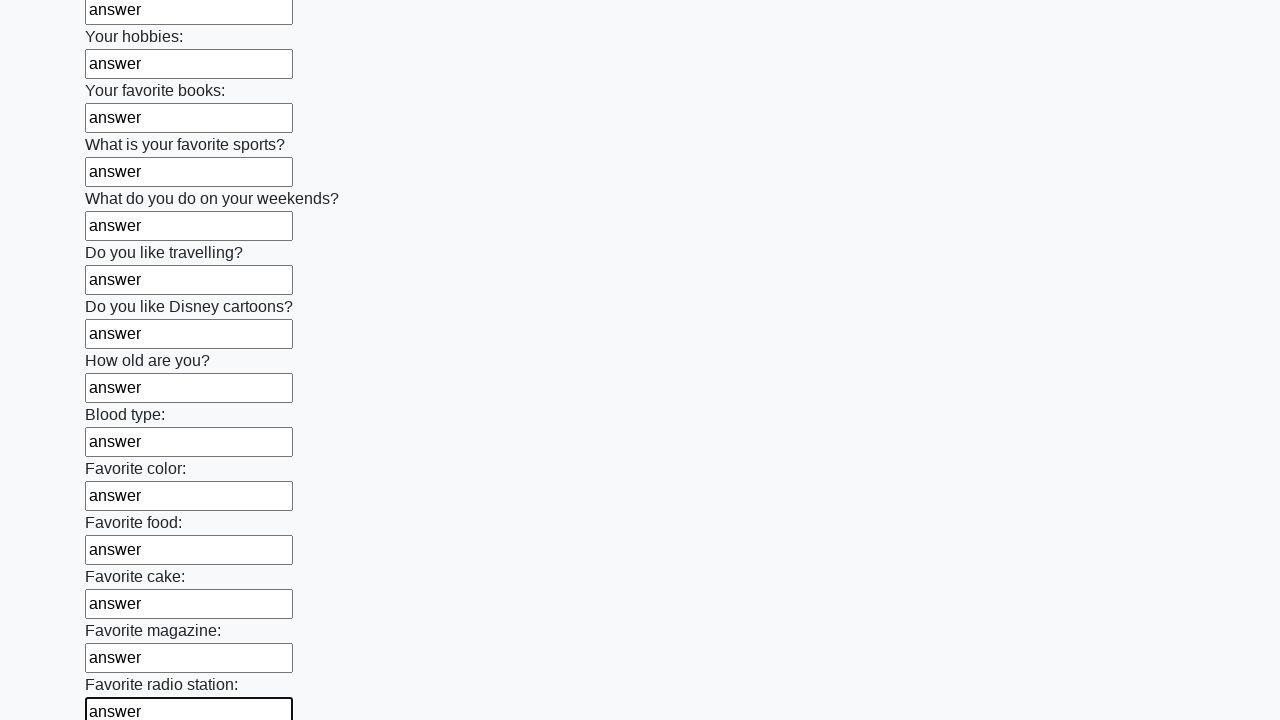

Filled a text field with 'answer' on [type="text"] >> nth=24
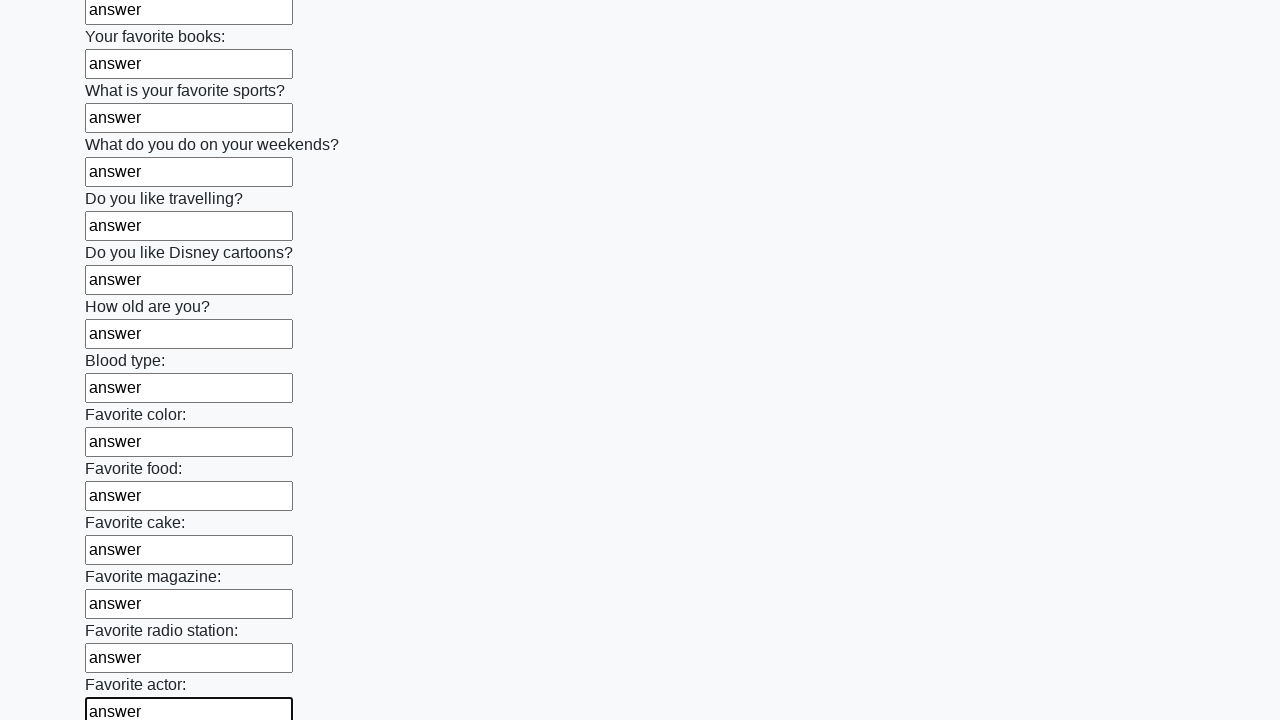

Filled a text field with 'answer' on [type="text"] >> nth=25
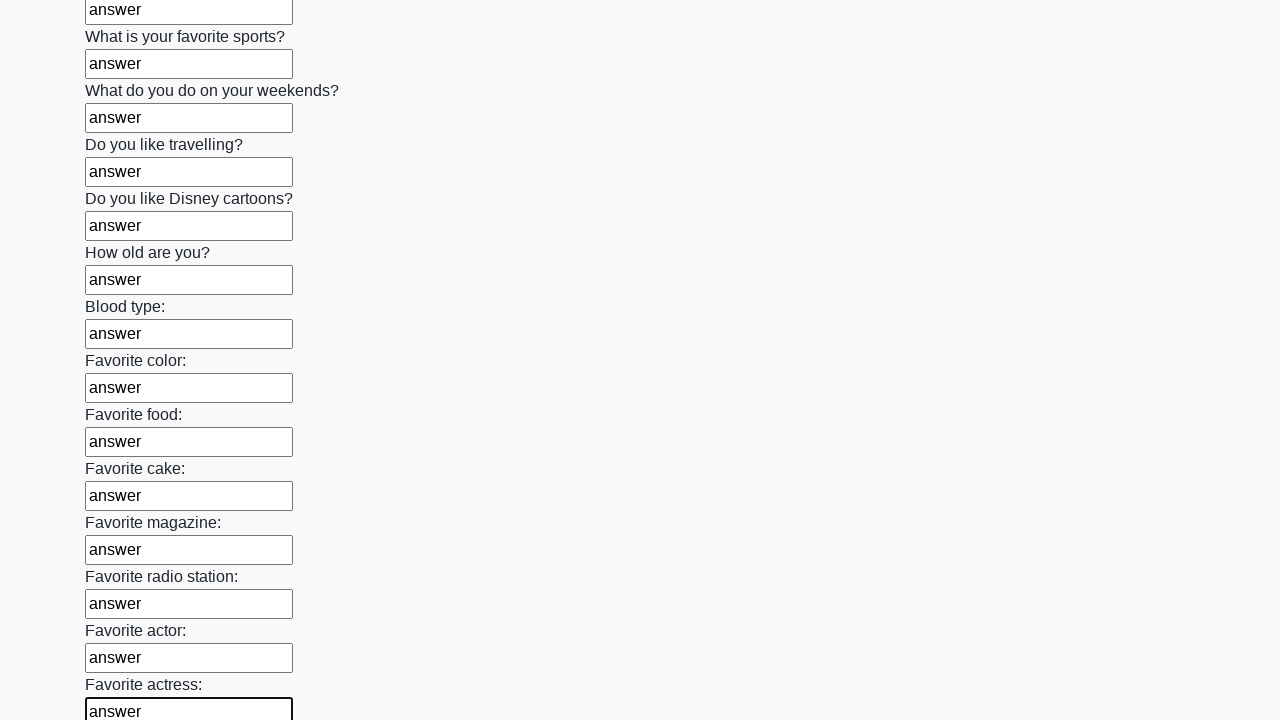

Filled a text field with 'answer' on [type="text"] >> nth=26
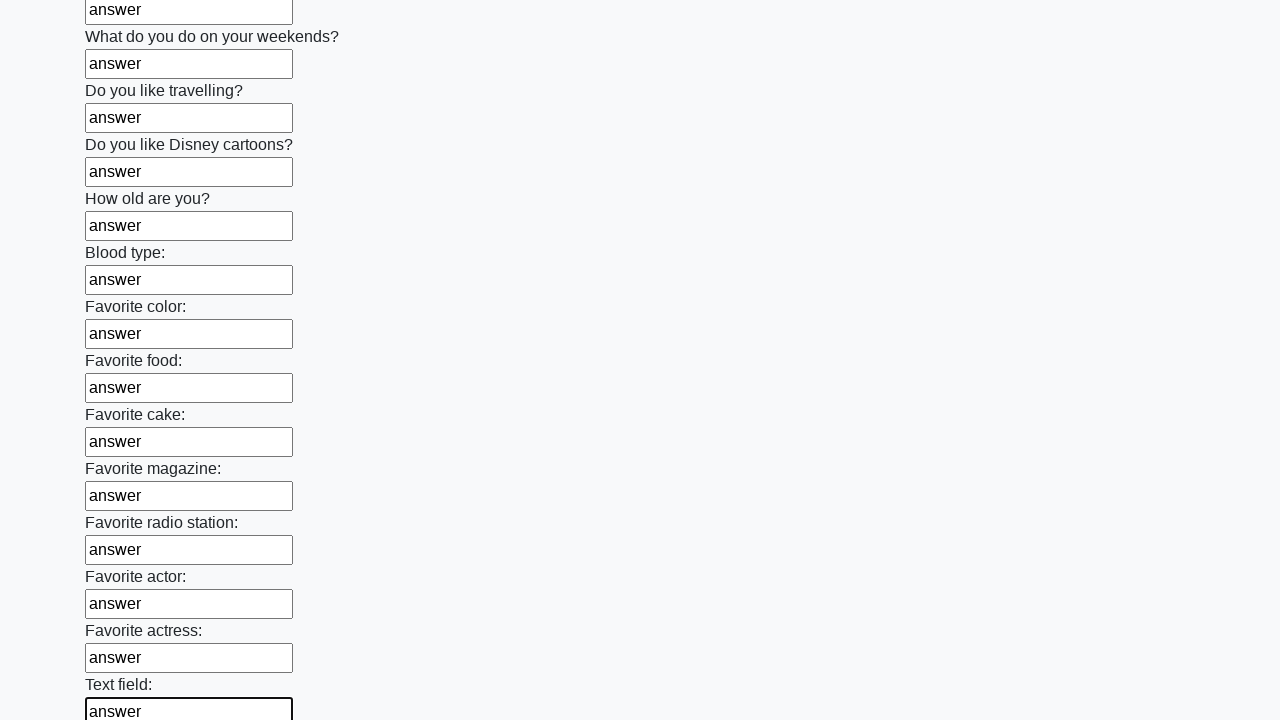

Filled a text field with 'answer' on [type="text"] >> nth=27
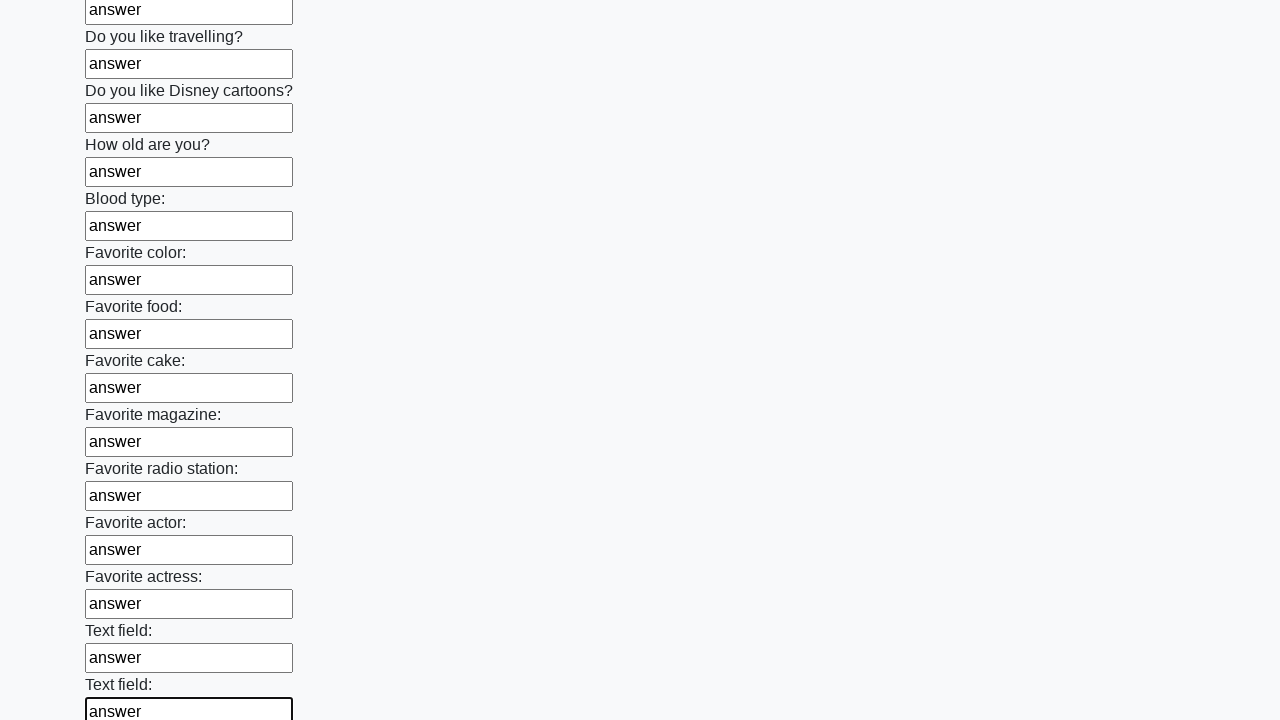

Filled a text field with 'answer' on [type="text"] >> nth=28
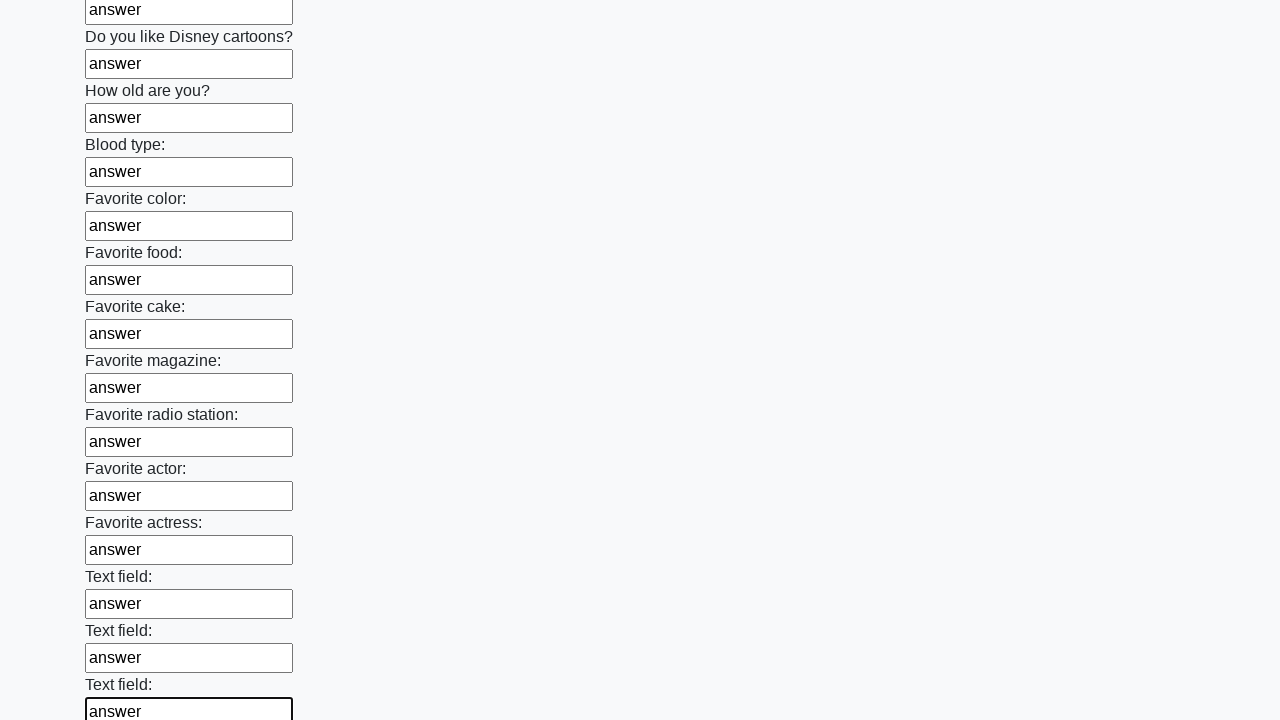

Filled a text field with 'answer' on [type="text"] >> nth=29
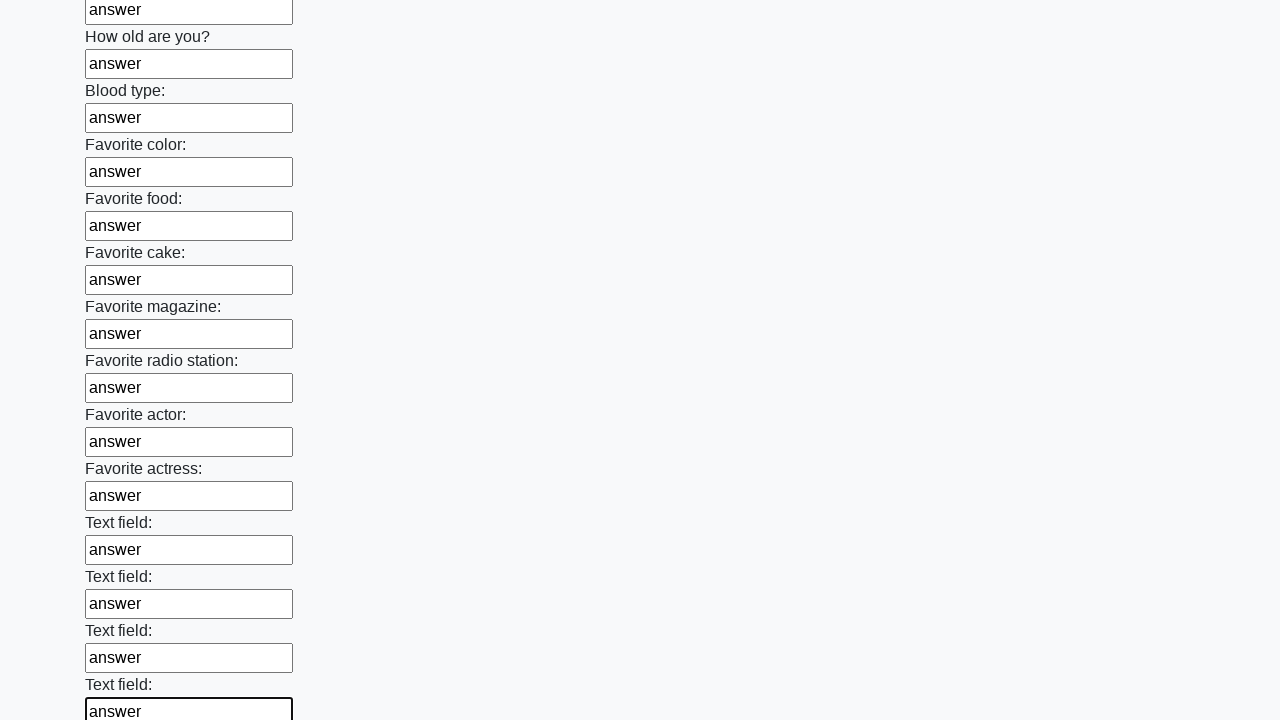

Filled a text field with 'answer' on [type="text"] >> nth=30
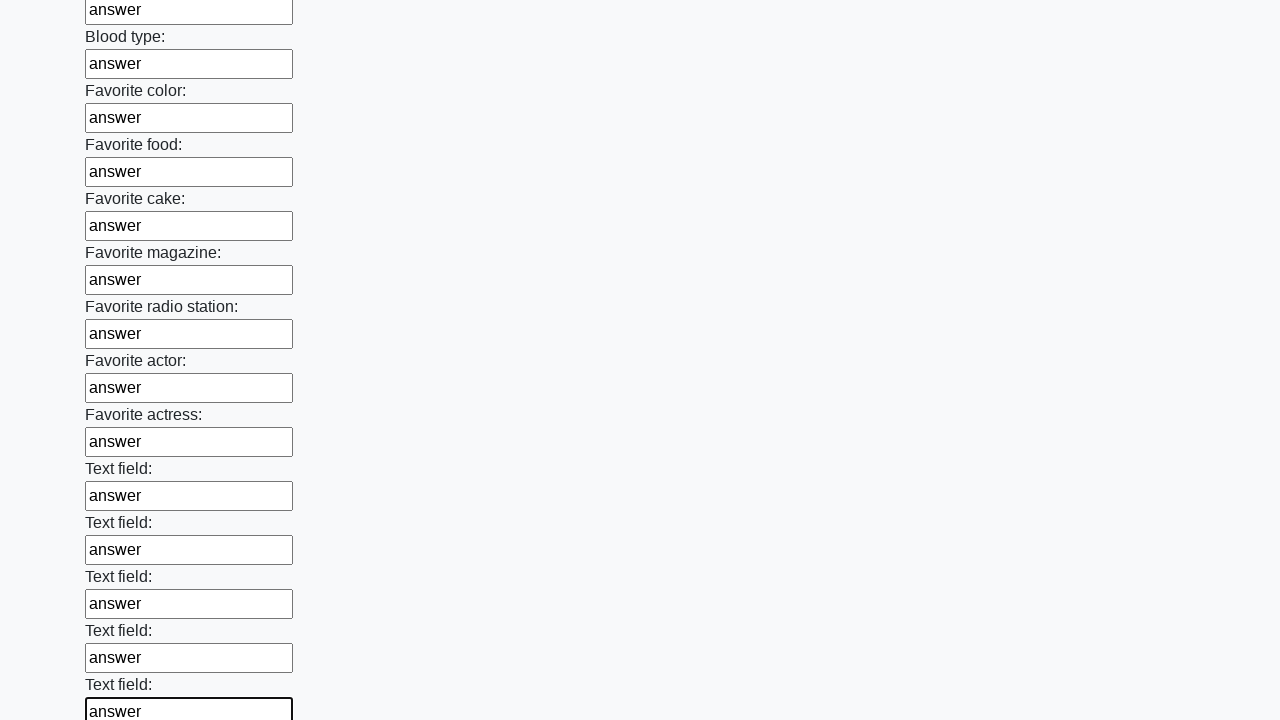

Filled a text field with 'answer' on [type="text"] >> nth=31
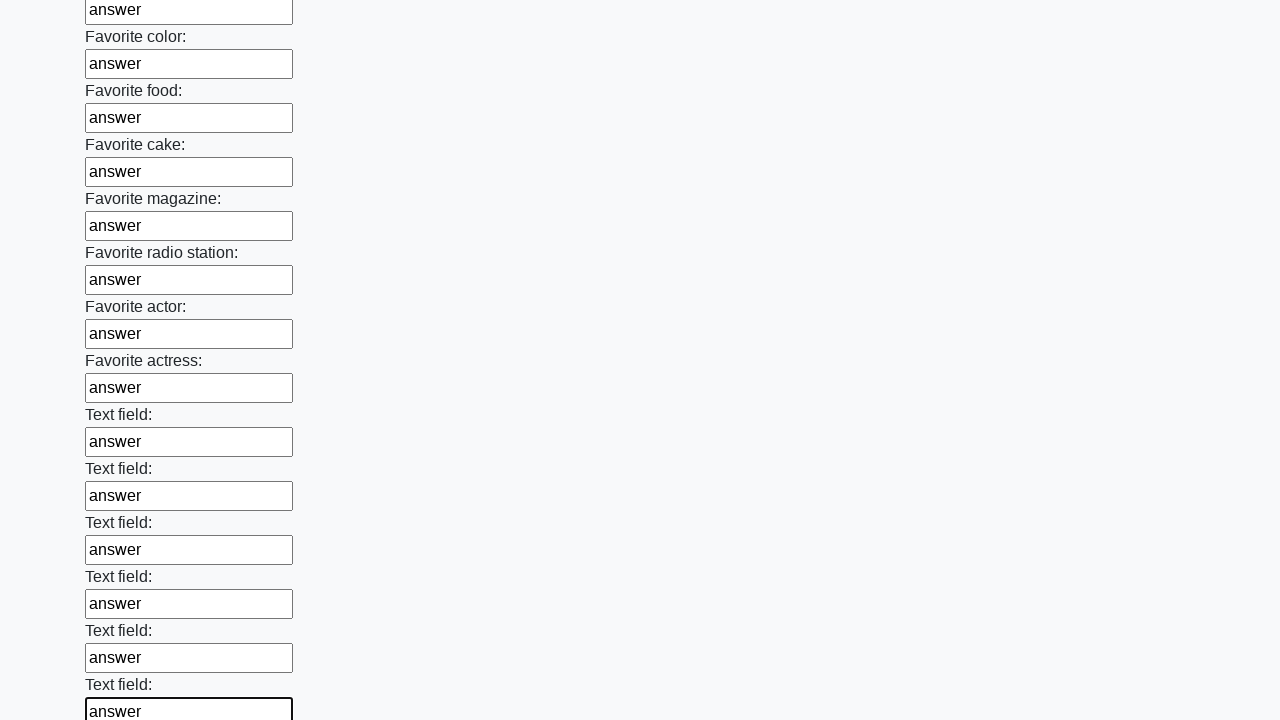

Filled a text field with 'answer' on [type="text"] >> nth=32
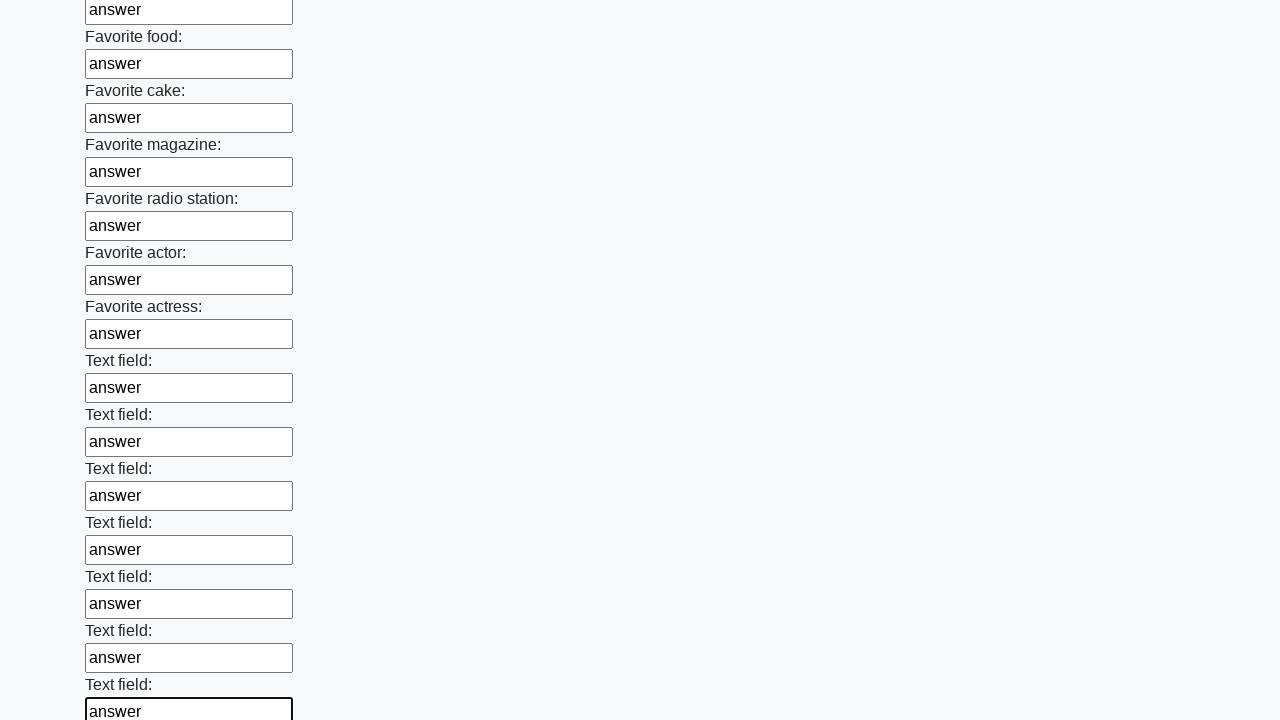

Filled a text field with 'answer' on [type="text"] >> nth=33
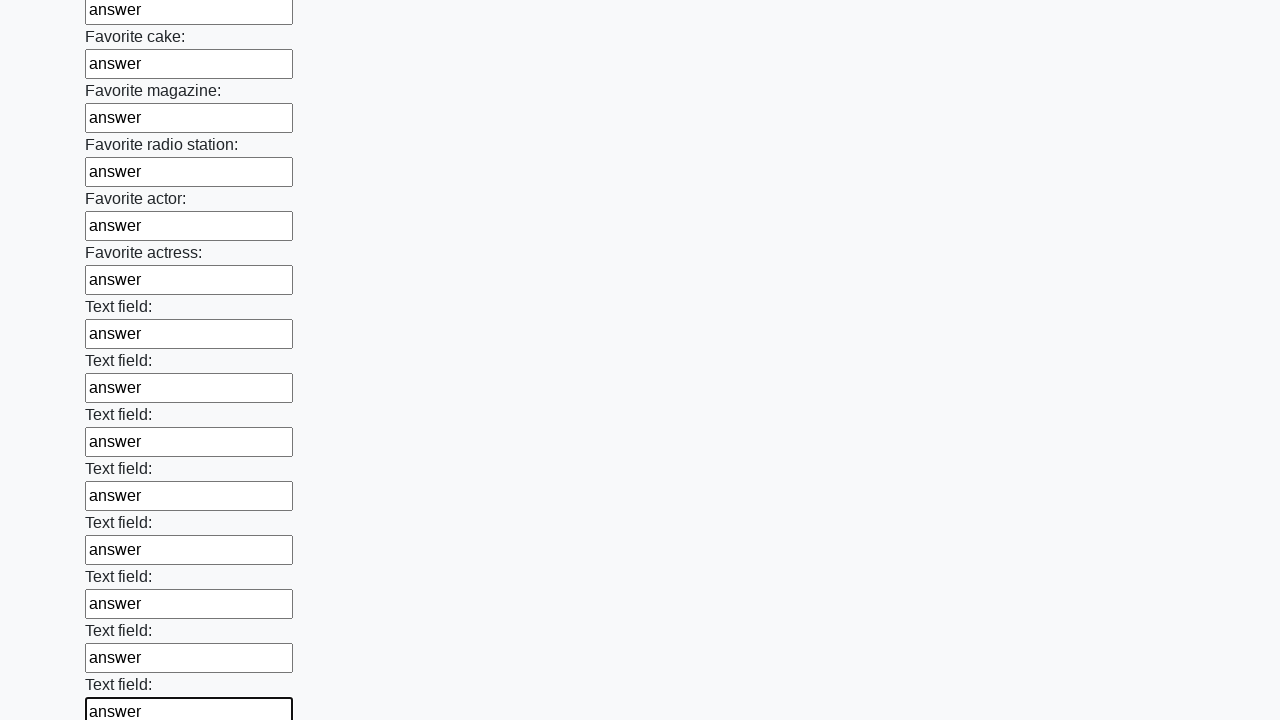

Filled a text field with 'answer' on [type="text"] >> nth=34
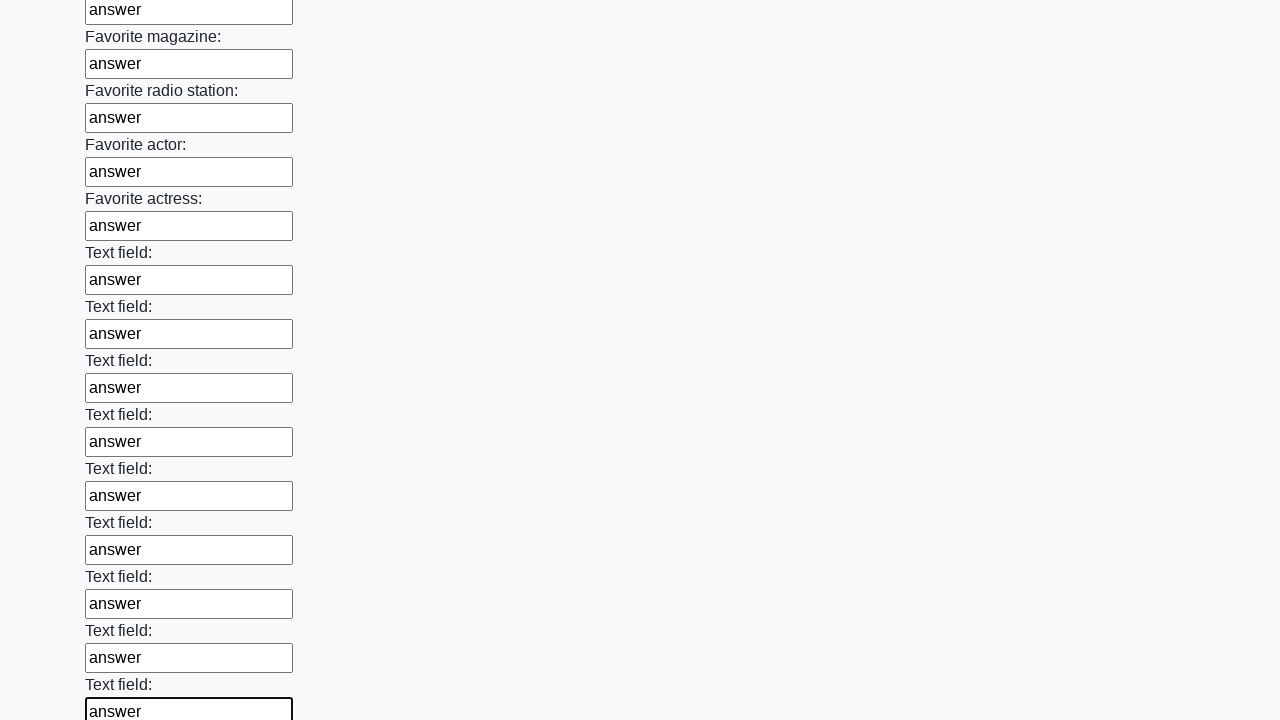

Filled a text field with 'answer' on [type="text"] >> nth=35
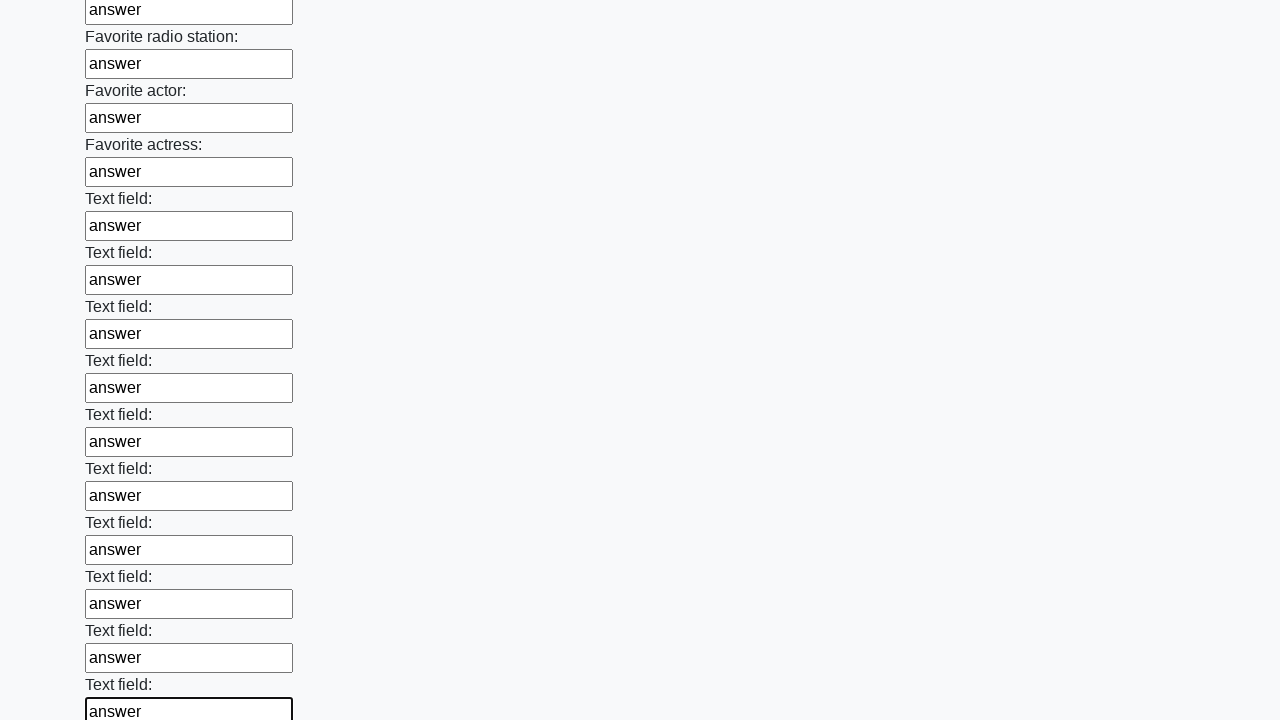

Filled a text field with 'answer' on [type="text"] >> nth=36
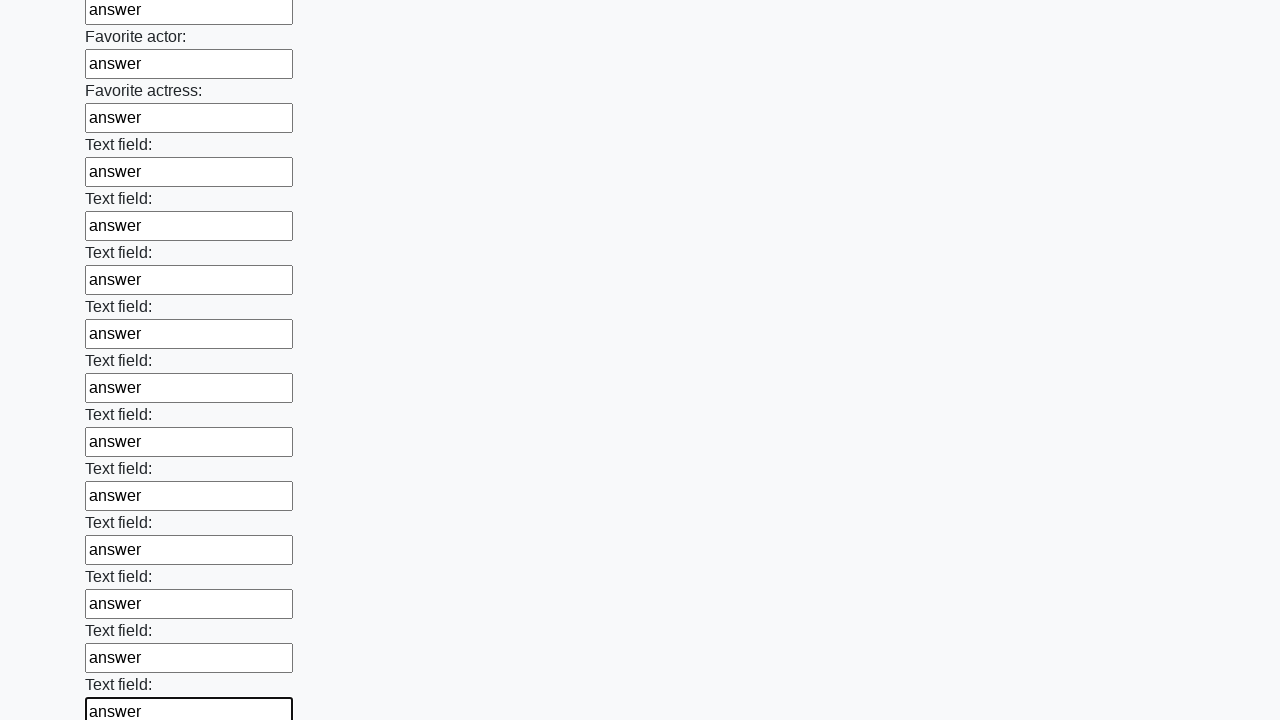

Filled a text field with 'answer' on [type="text"] >> nth=37
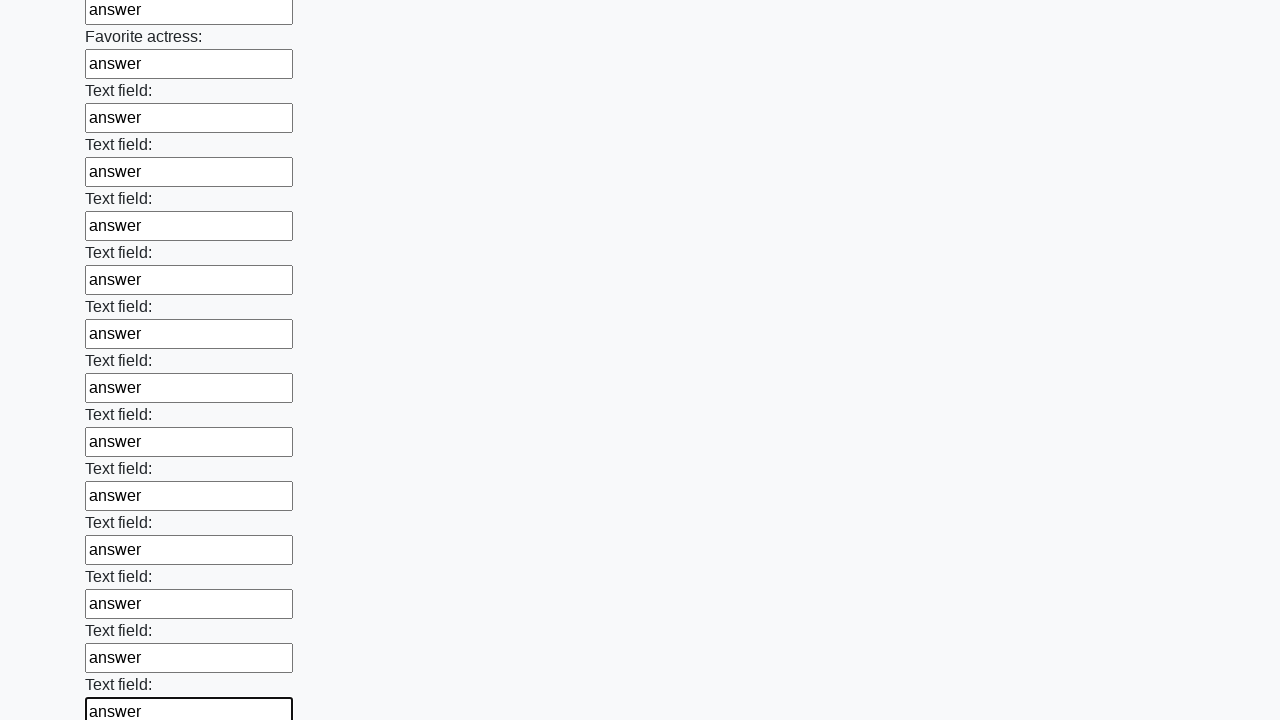

Filled a text field with 'answer' on [type="text"] >> nth=38
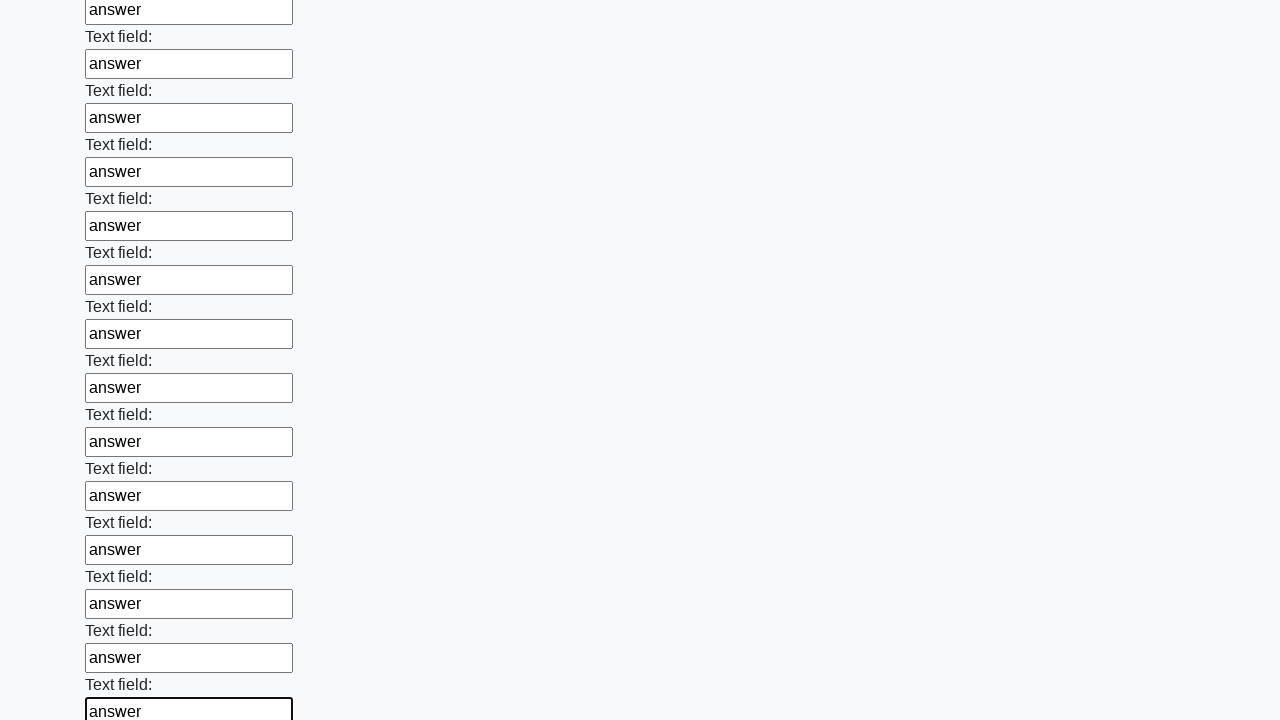

Filled a text field with 'answer' on [type="text"] >> nth=39
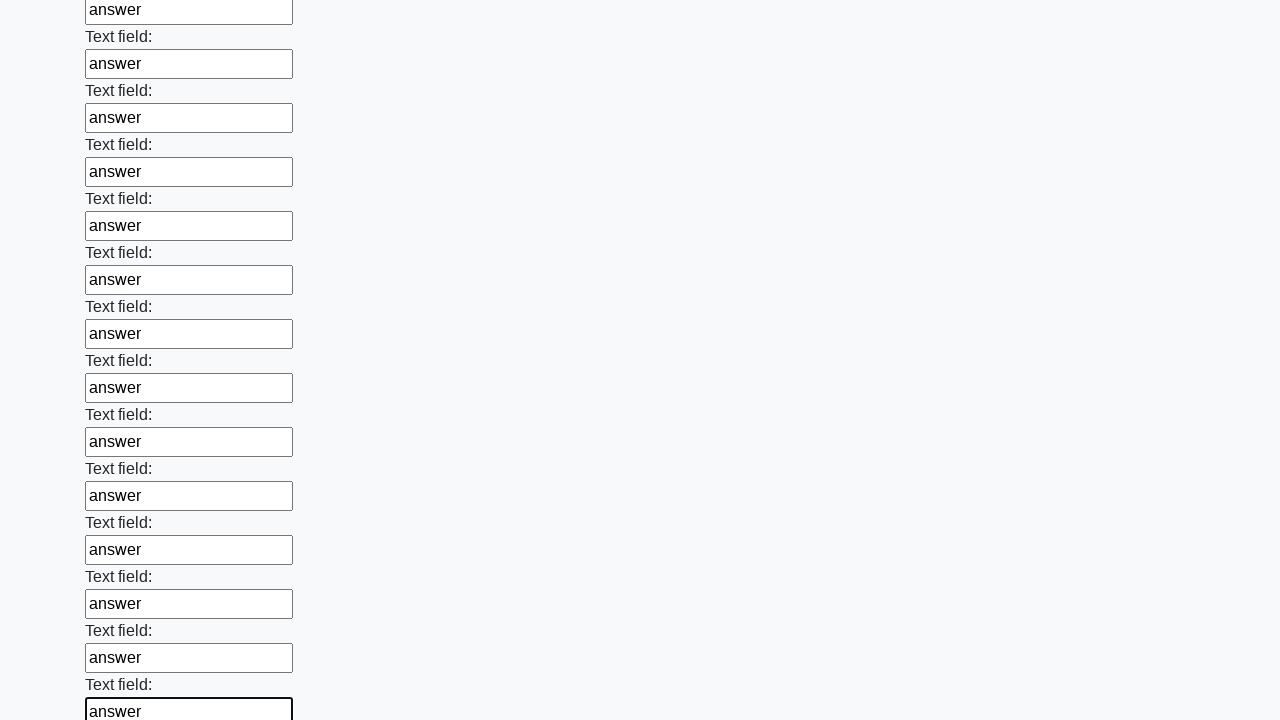

Filled a text field with 'answer' on [type="text"] >> nth=40
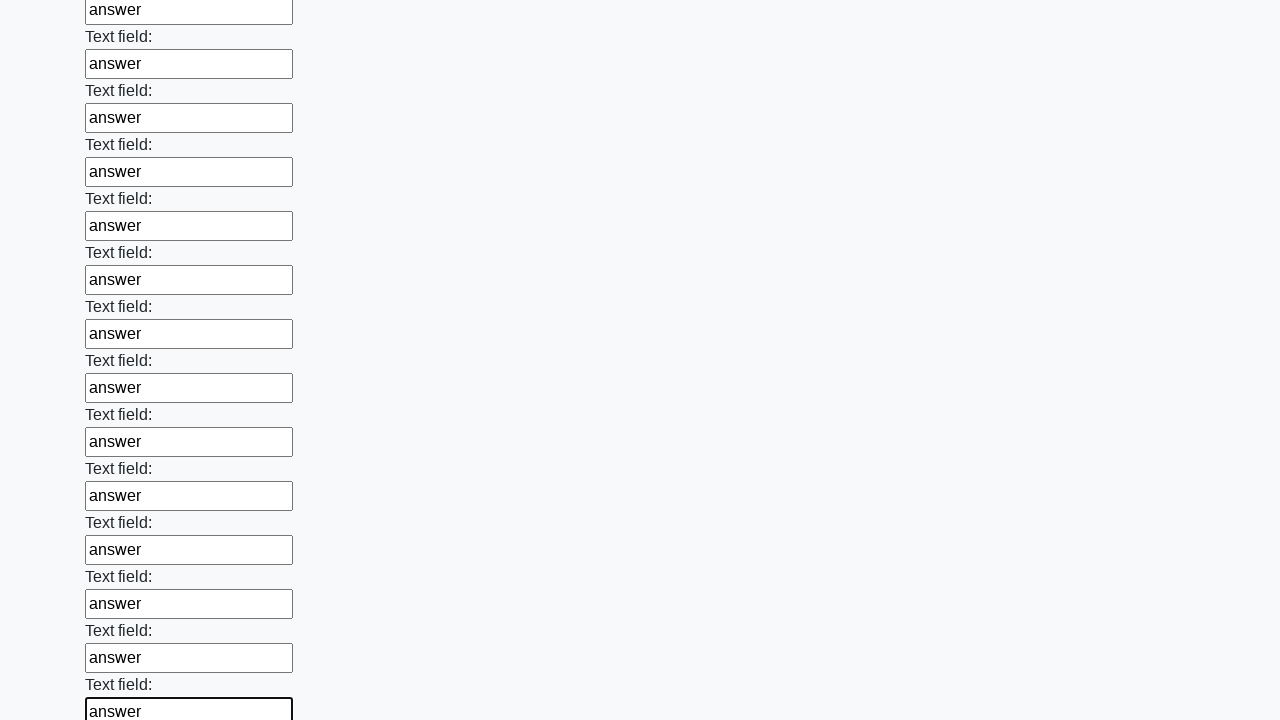

Filled a text field with 'answer' on [type="text"] >> nth=41
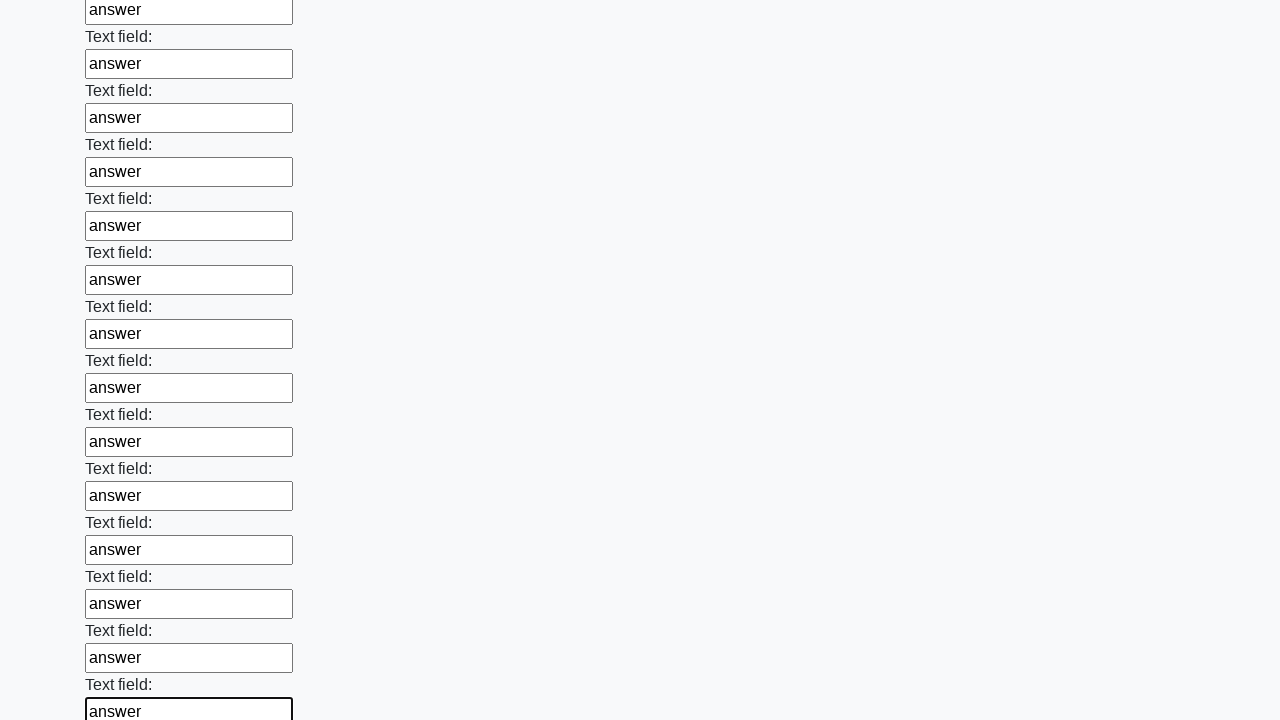

Filled a text field with 'answer' on [type="text"] >> nth=42
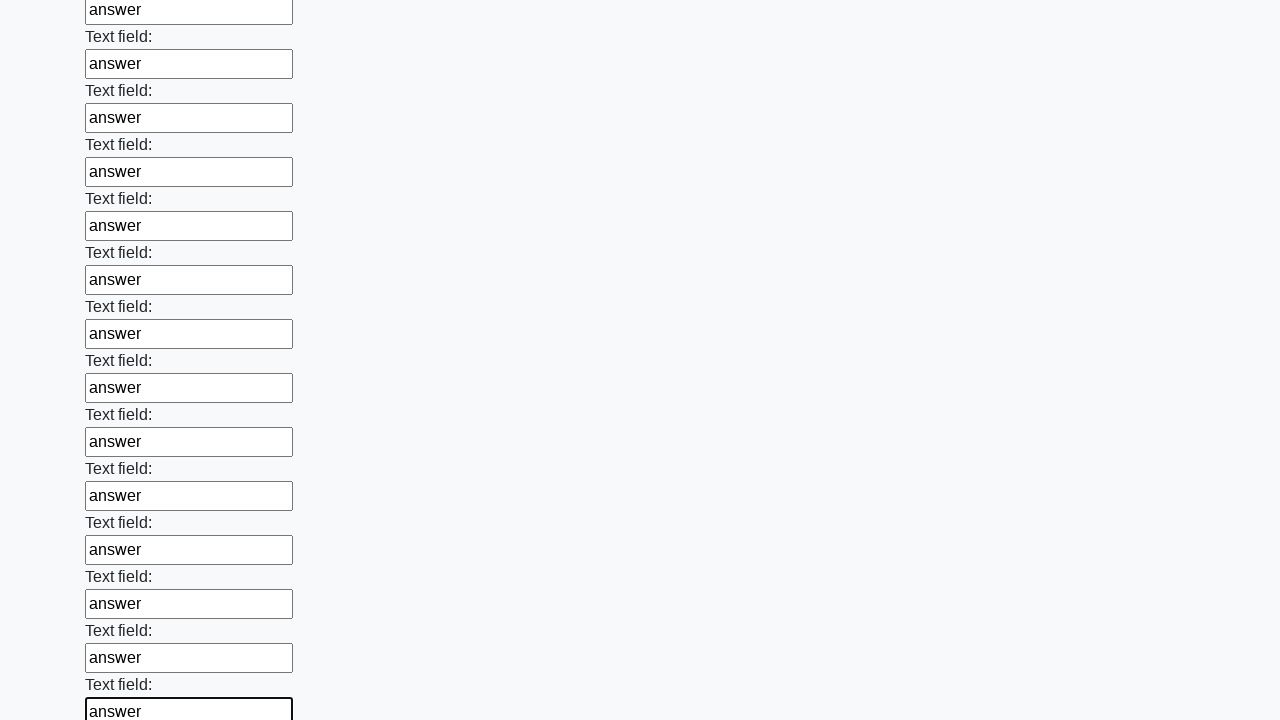

Filled a text field with 'answer' on [type="text"] >> nth=43
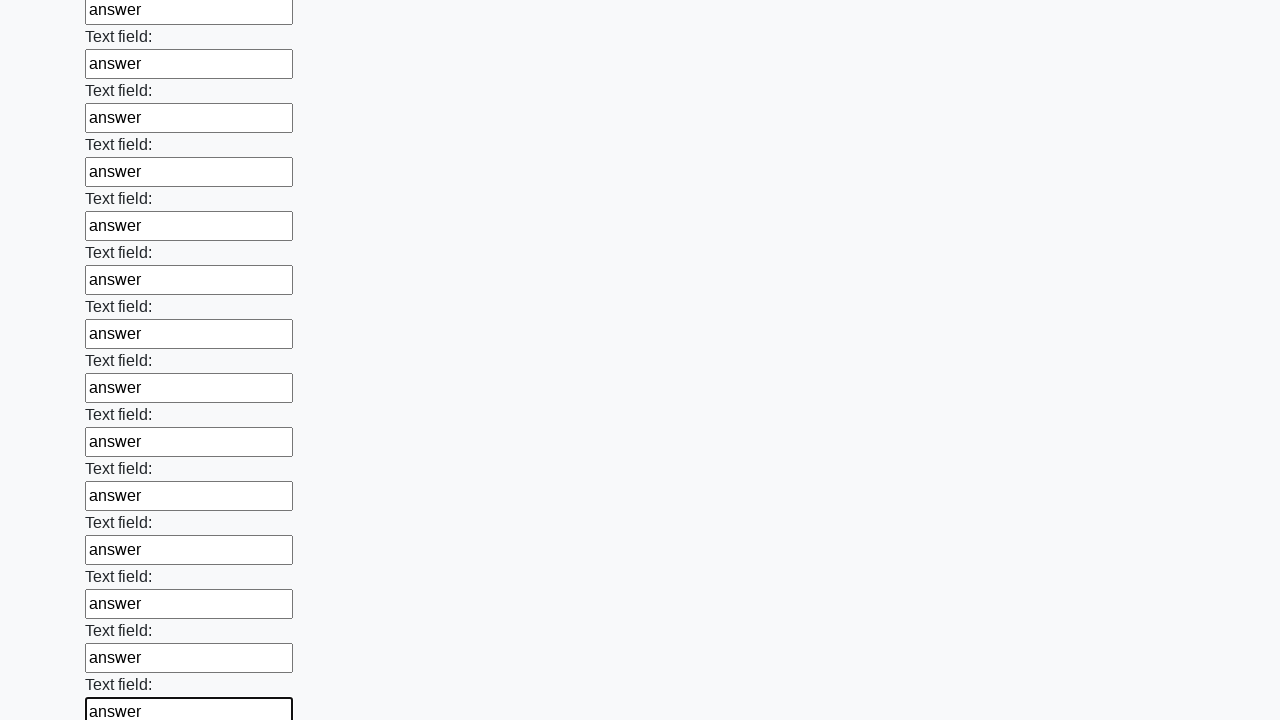

Filled a text field with 'answer' on [type="text"] >> nth=44
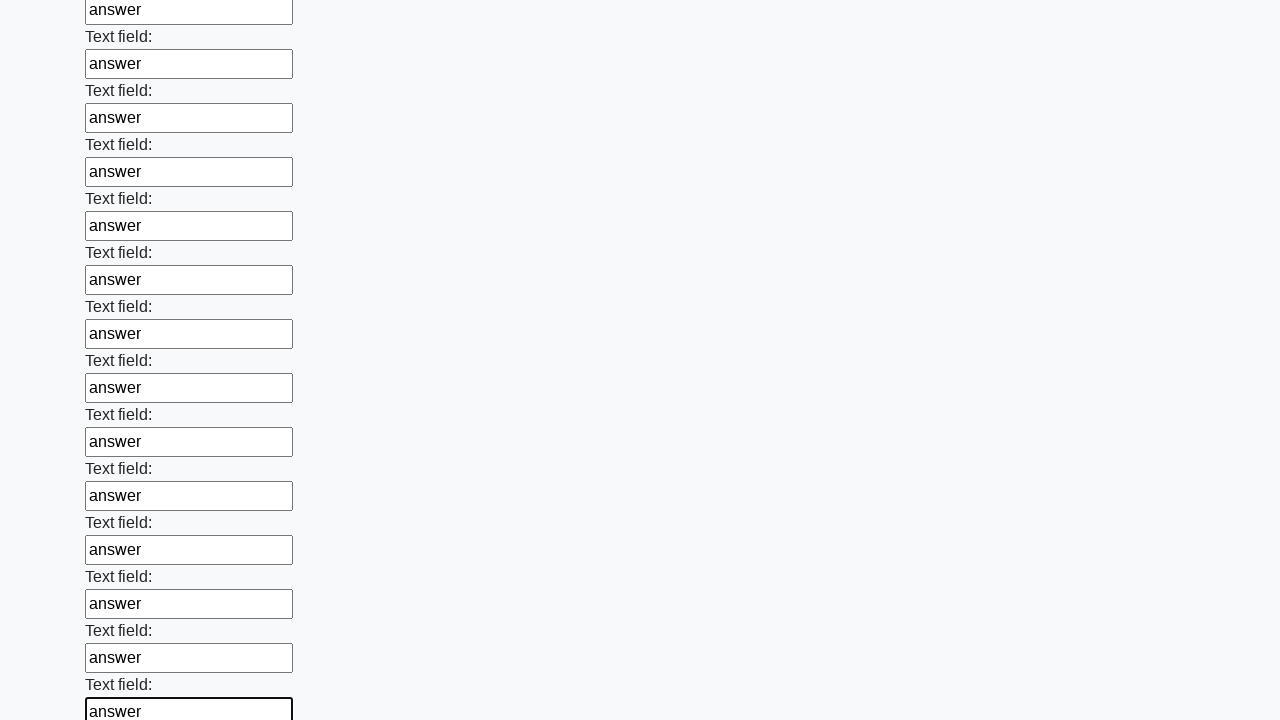

Filled a text field with 'answer' on [type="text"] >> nth=45
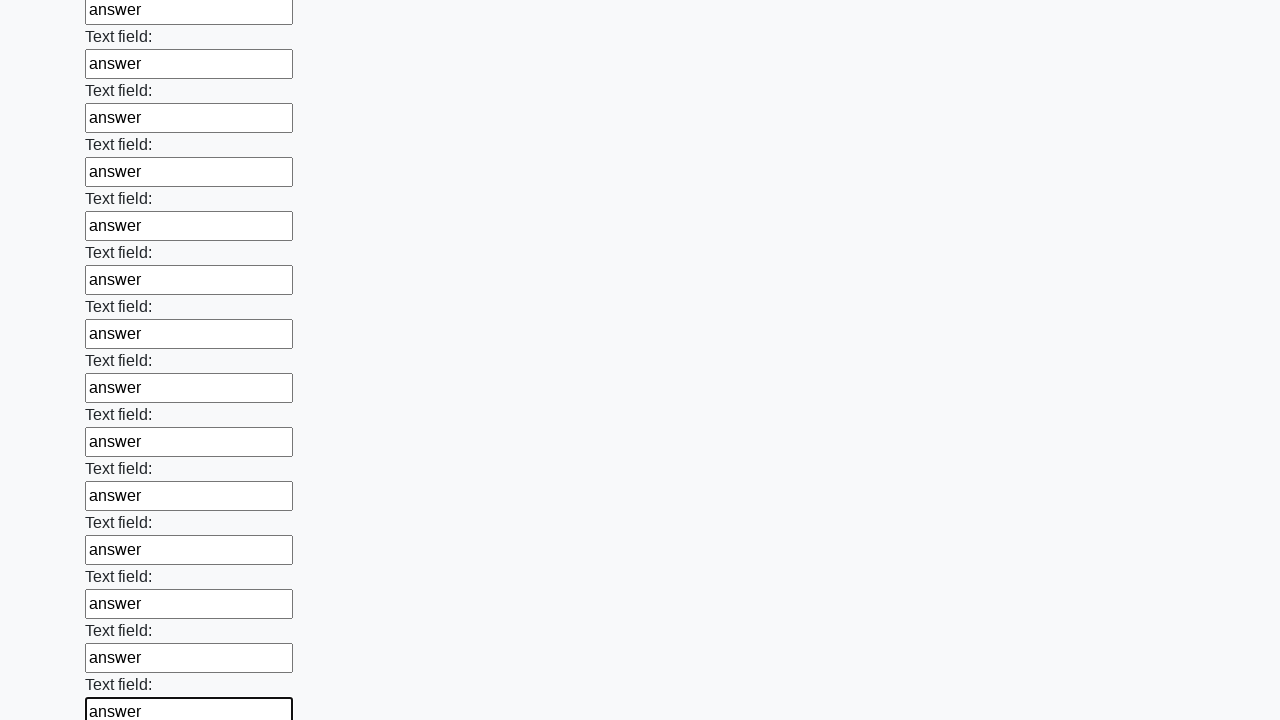

Filled a text field with 'answer' on [type="text"] >> nth=46
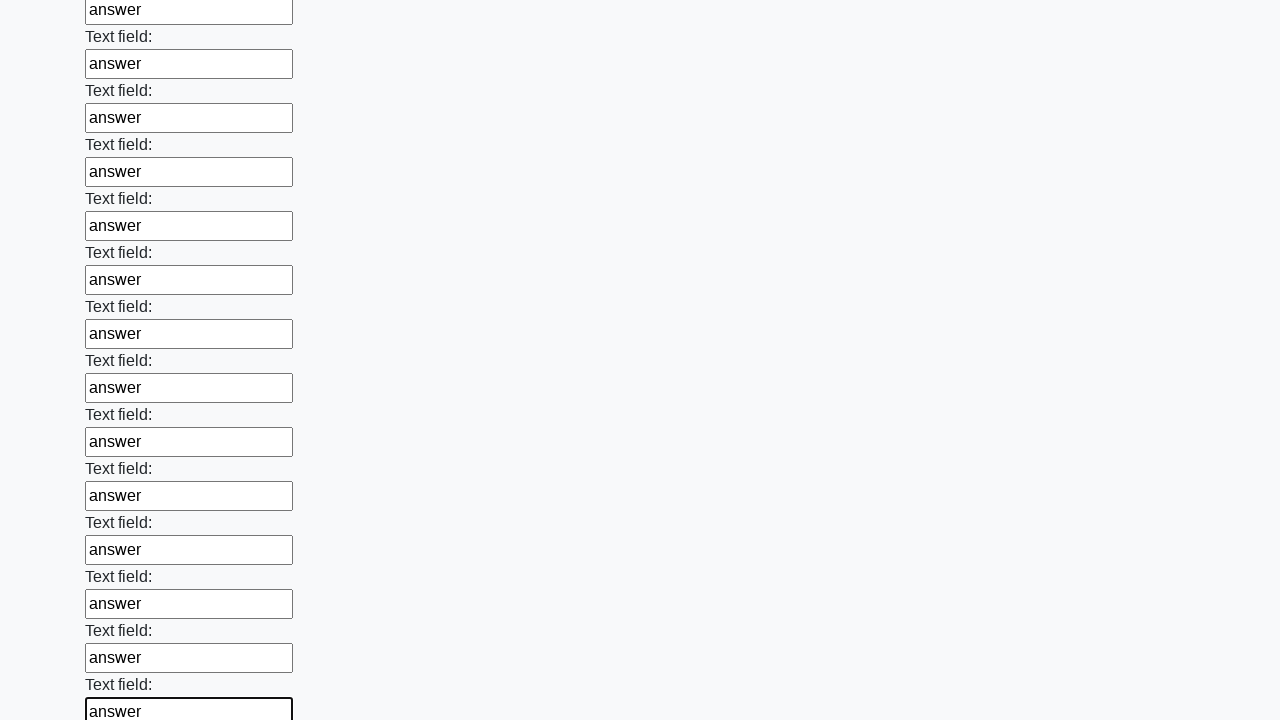

Filled a text field with 'answer' on [type="text"] >> nth=47
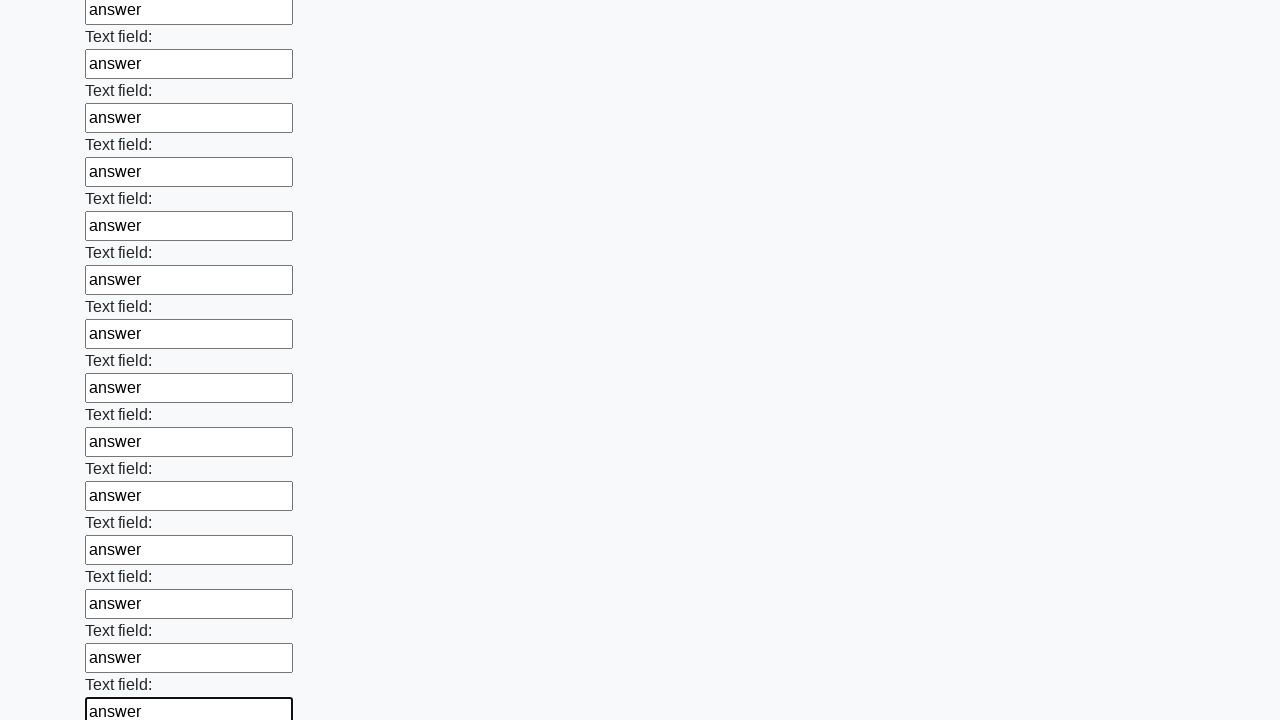

Filled a text field with 'answer' on [type="text"] >> nth=48
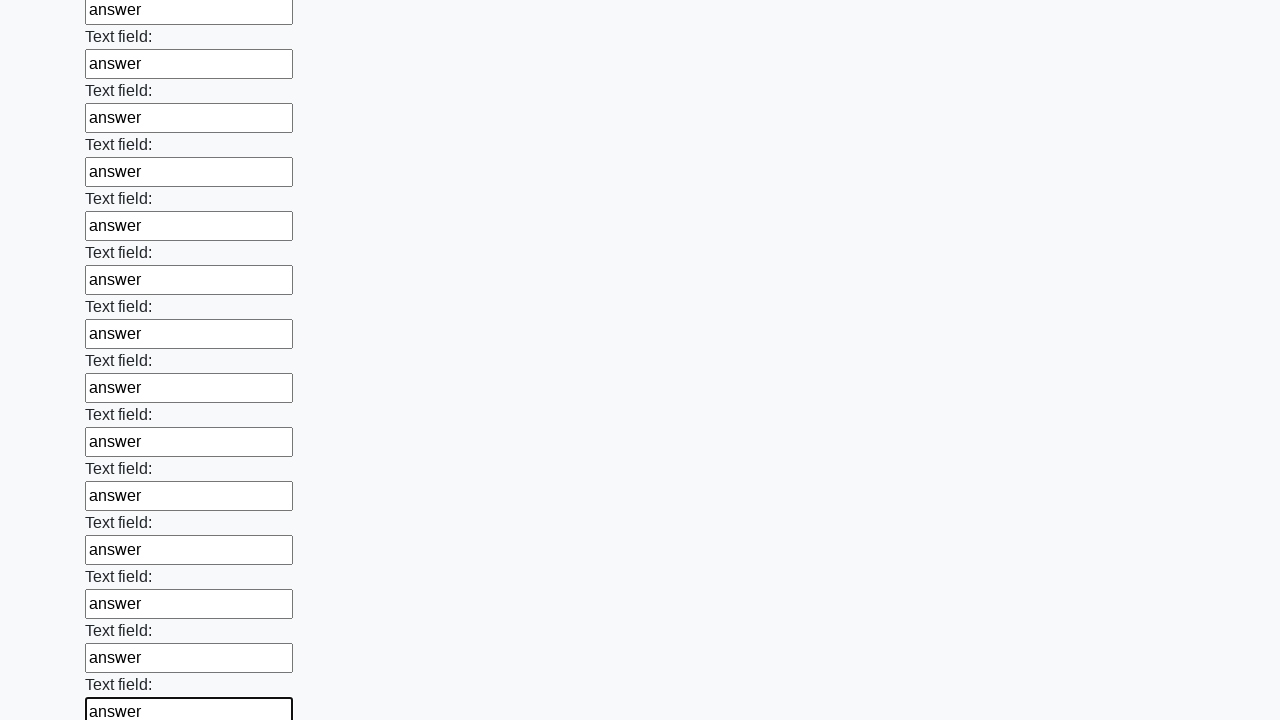

Filled a text field with 'answer' on [type="text"] >> nth=49
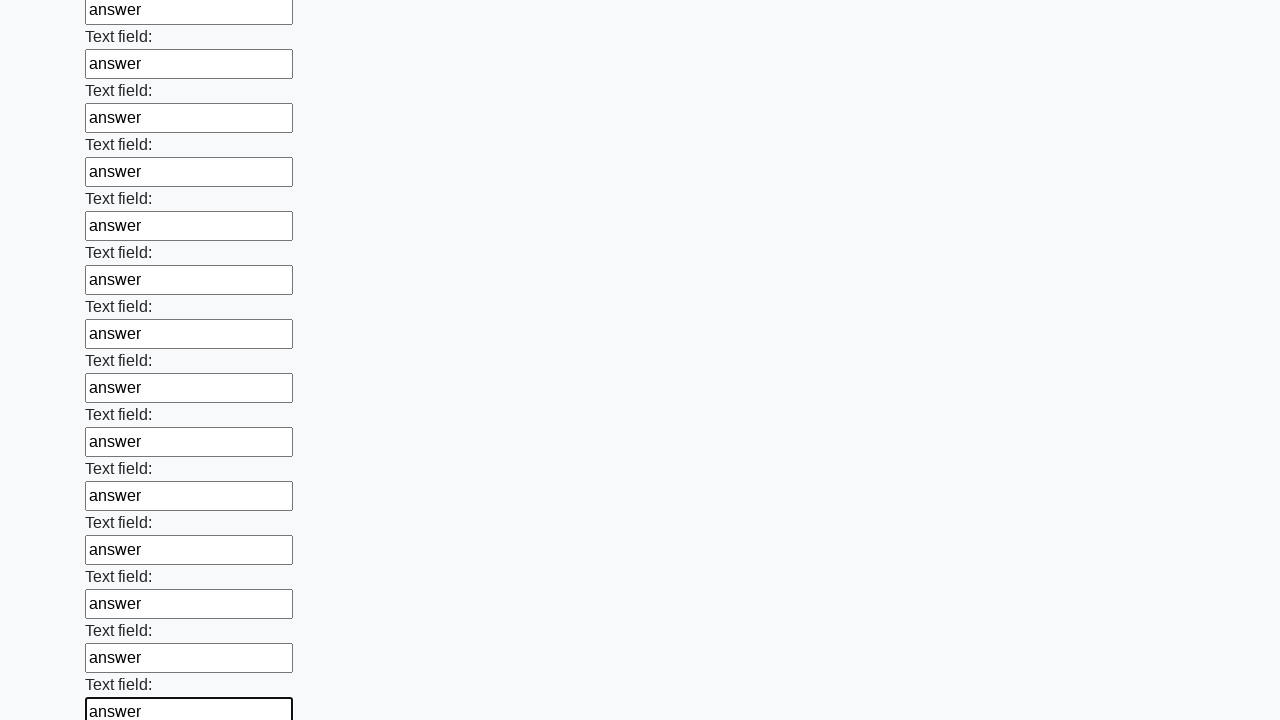

Filled a text field with 'answer' on [type="text"] >> nth=50
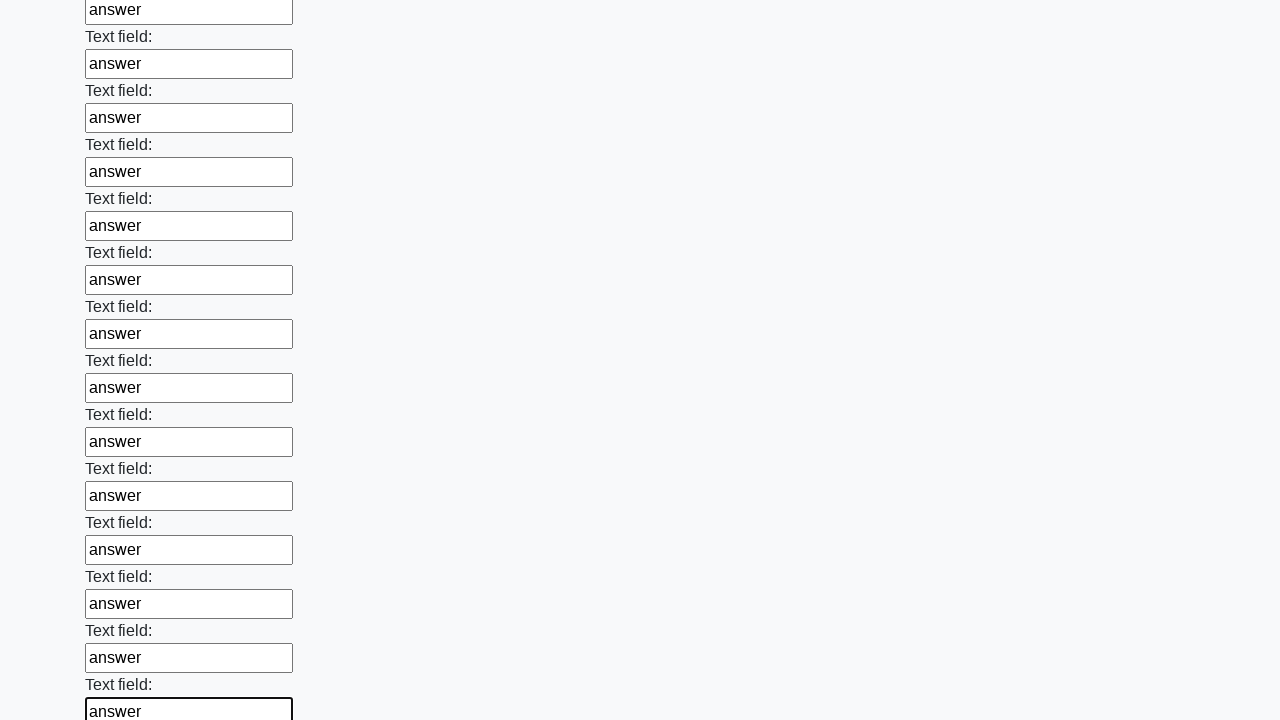

Filled a text field with 'answer' on [type="text"] >> nth=51
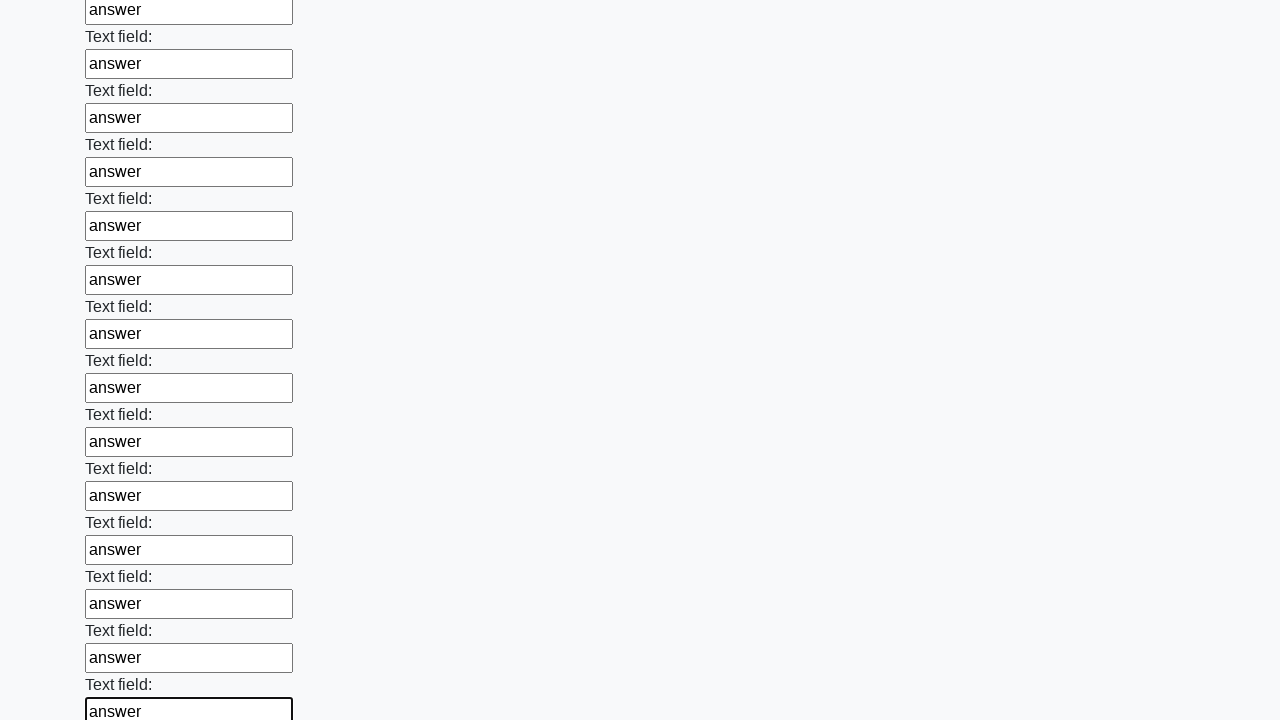

Filled a text field with 'answer' on [type="text"] >> nth=52
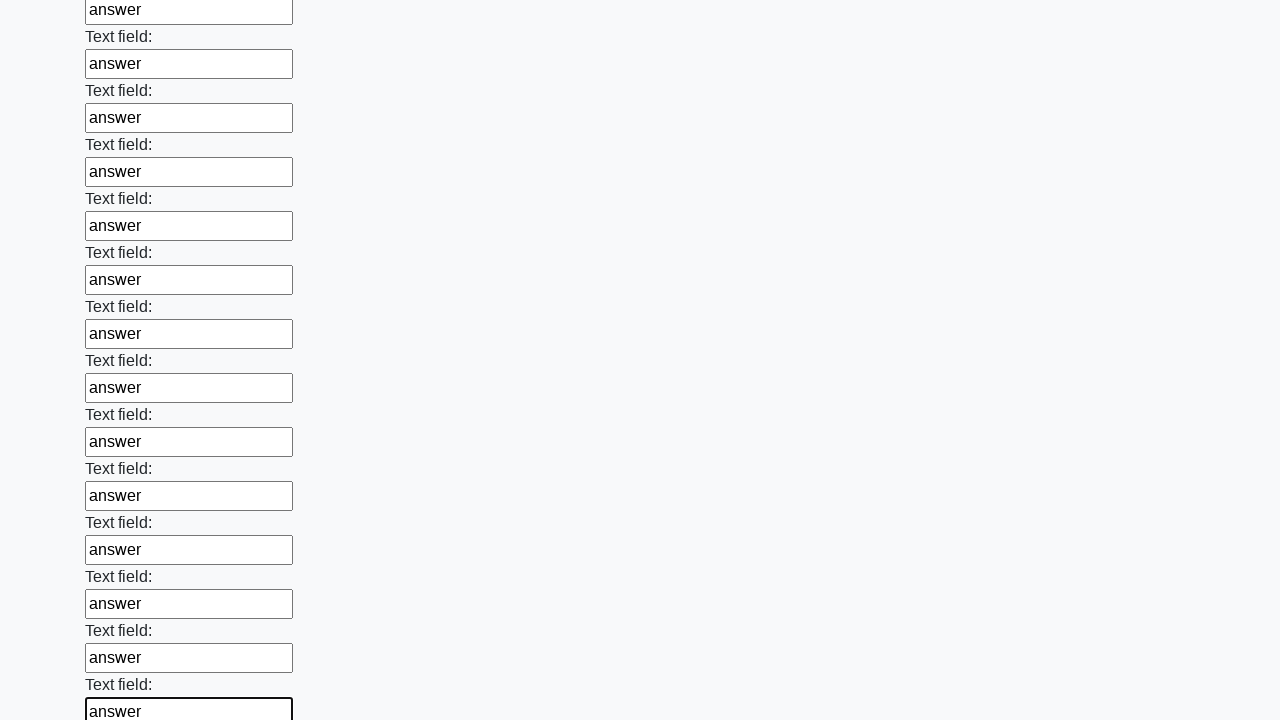

Filled a text field with 'answer' on [type="text"] >> nth=53
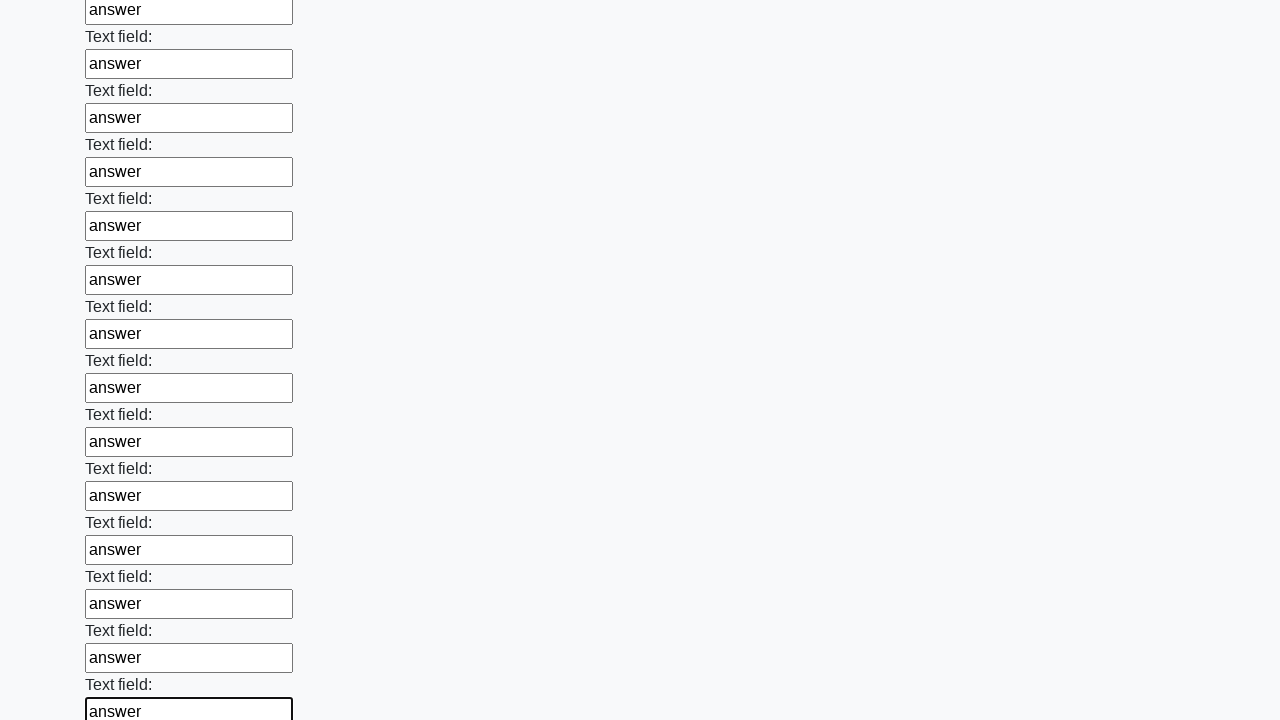

Filled a text field with 'answer' on [type="text"] >> nth=54
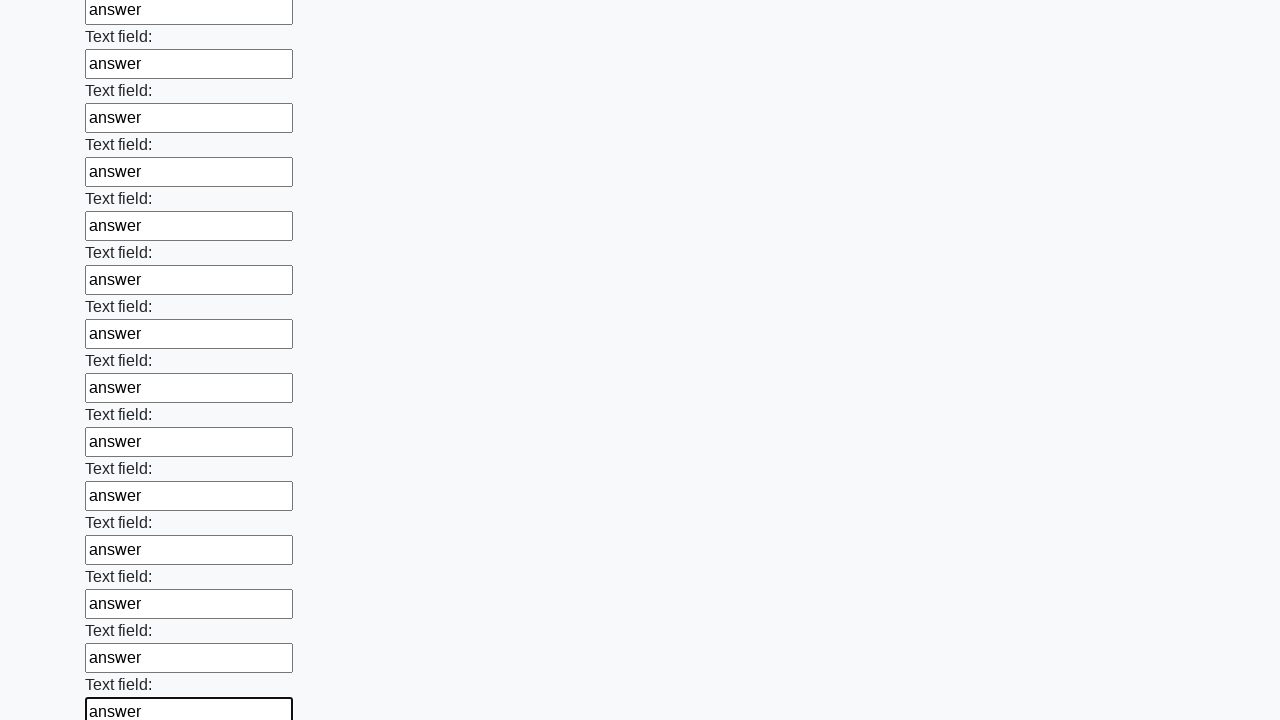

Filled a text field with 'answer' on [type="text"] >> nth=55
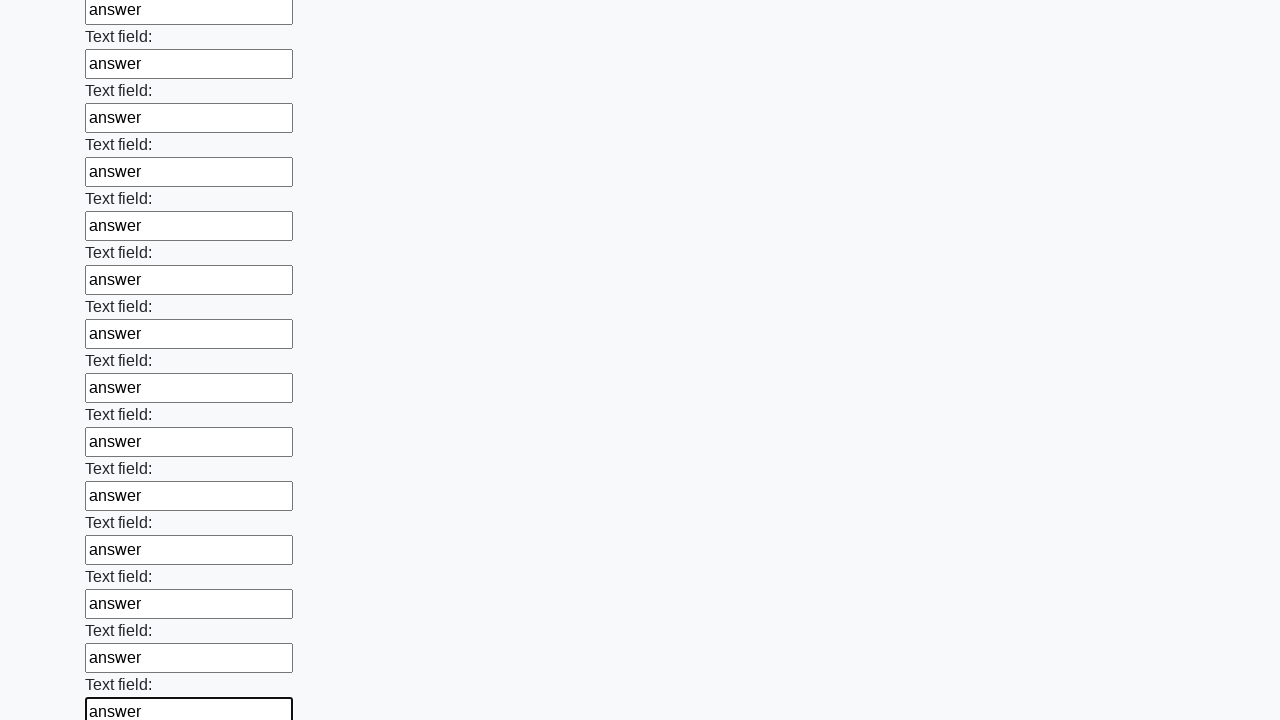

Filled a text field with 'answer' on [type="text"] >> nth=56
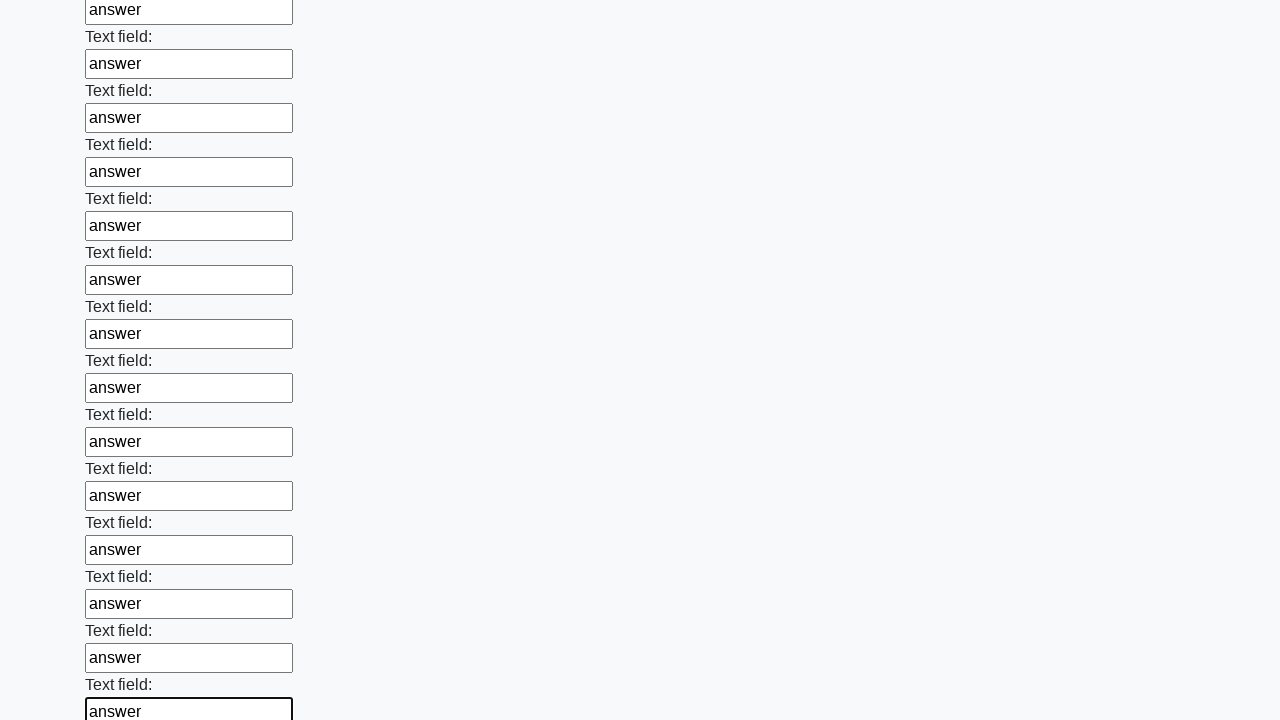

Filled a text field with 'answer' on [type="text"] >> nth=57
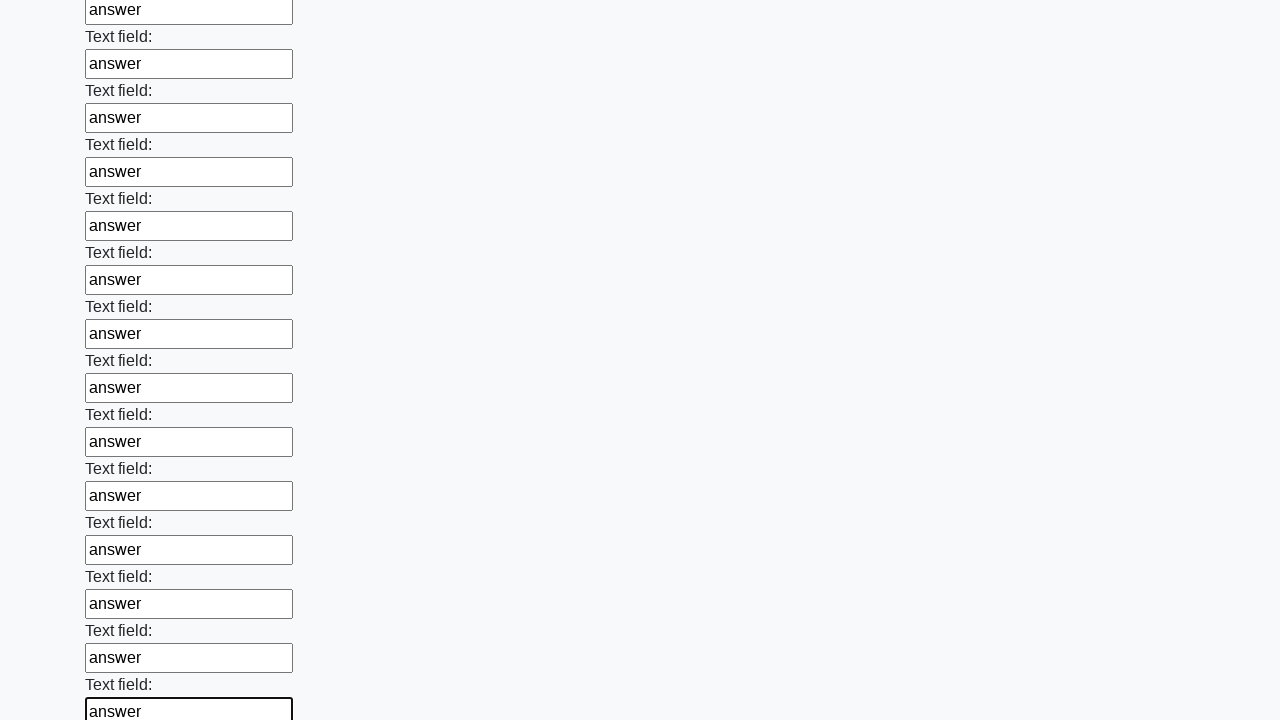

Filled a text field with 'answer' on [type="text"] >> nth=58
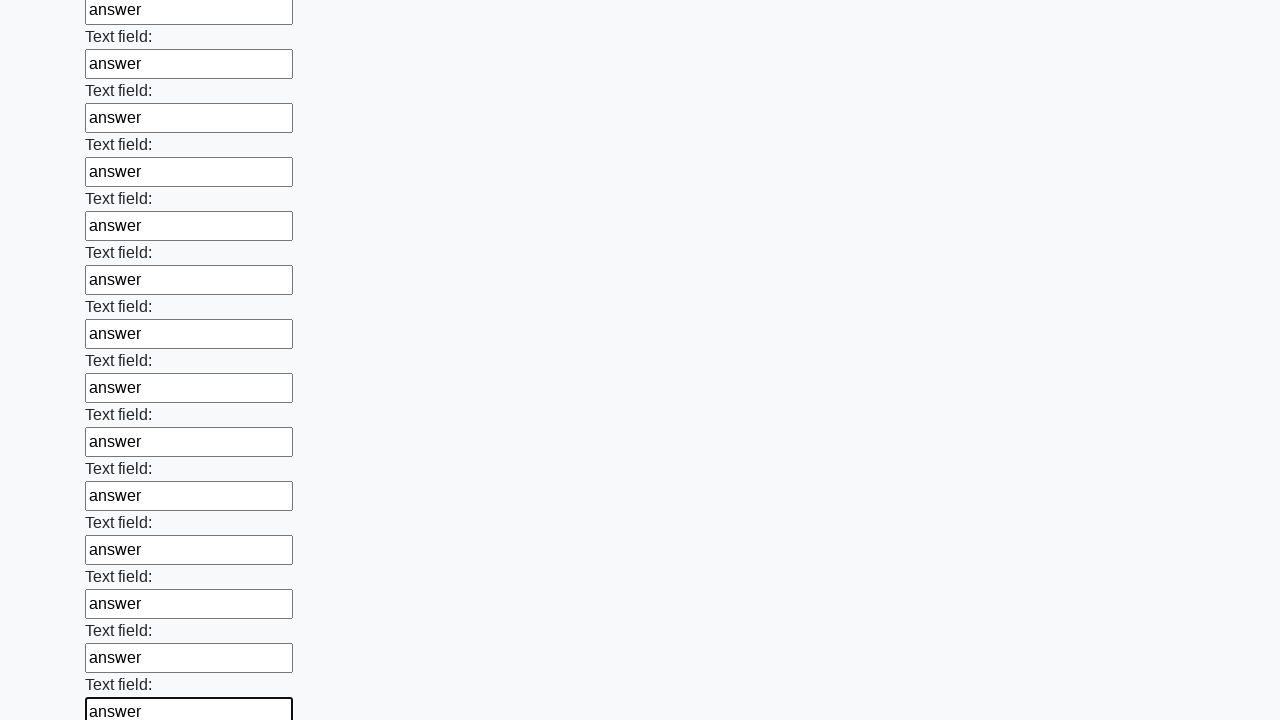

Filled a text field with 'answer' on [type="text"] >> nth=59
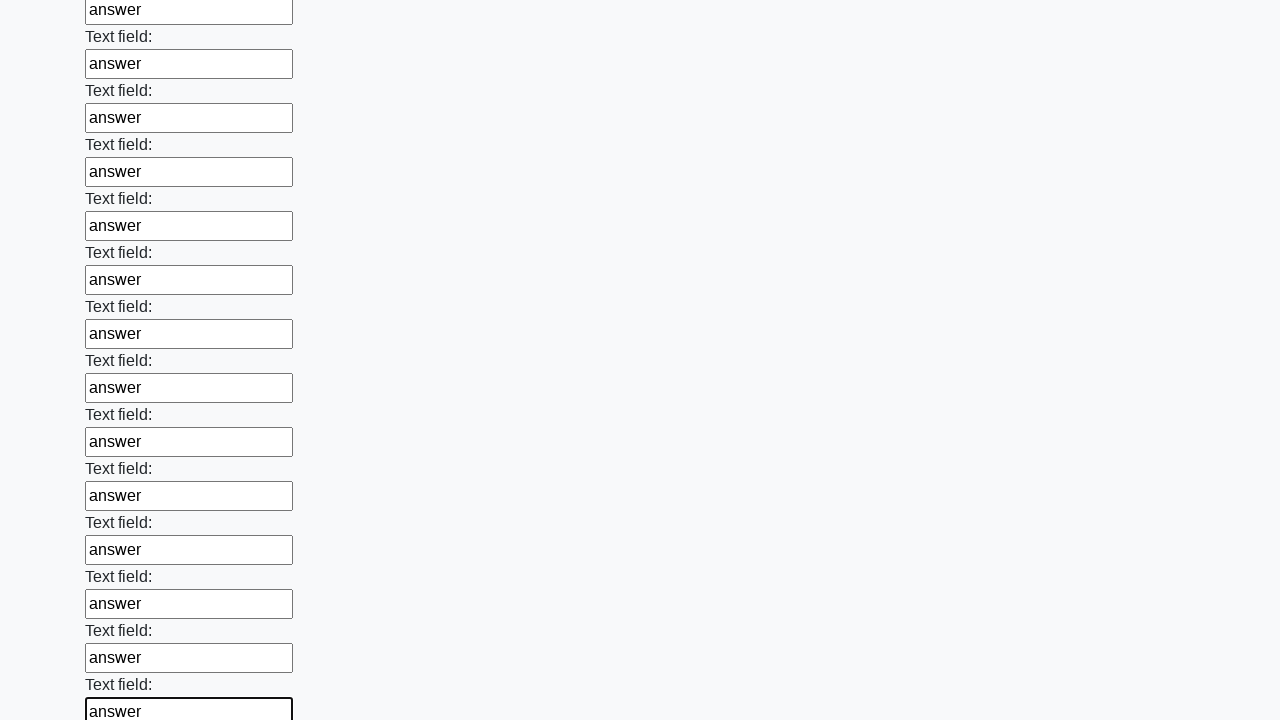

Filled a text field with 'answer' on [type="text"] >> nth=60
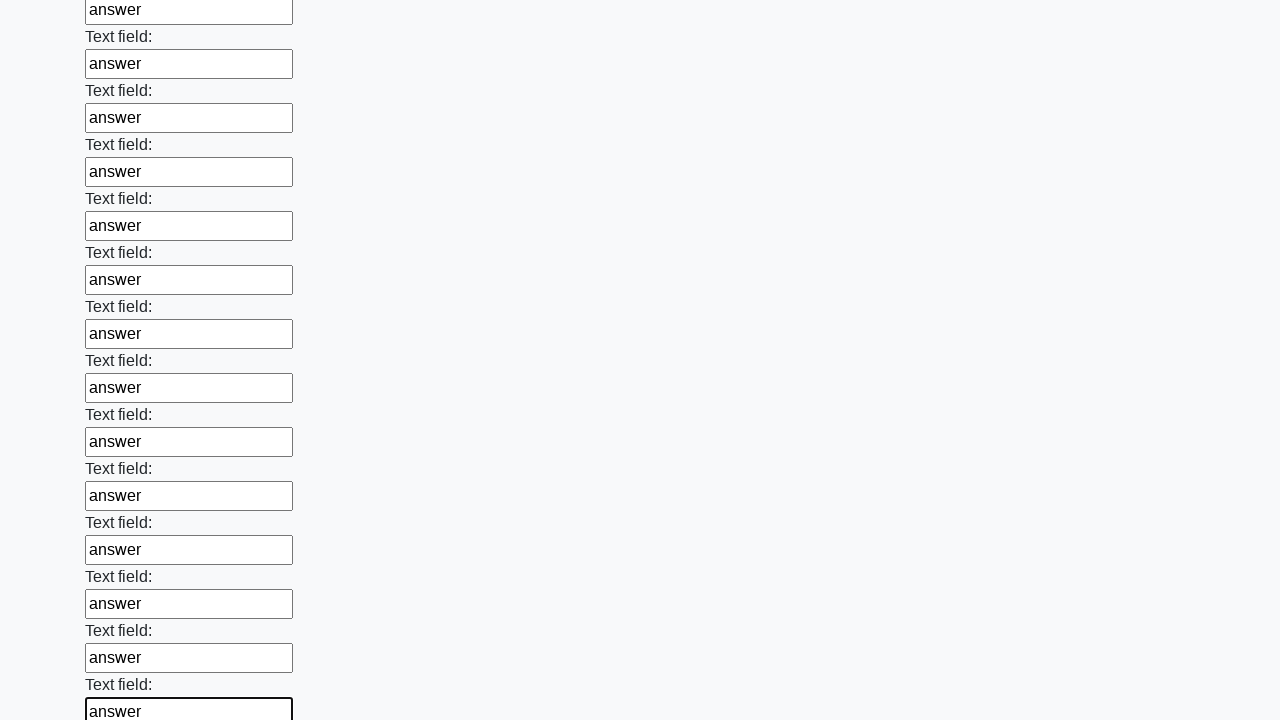

Filled a text field with 'answer' on [type="text"] >> nth=61
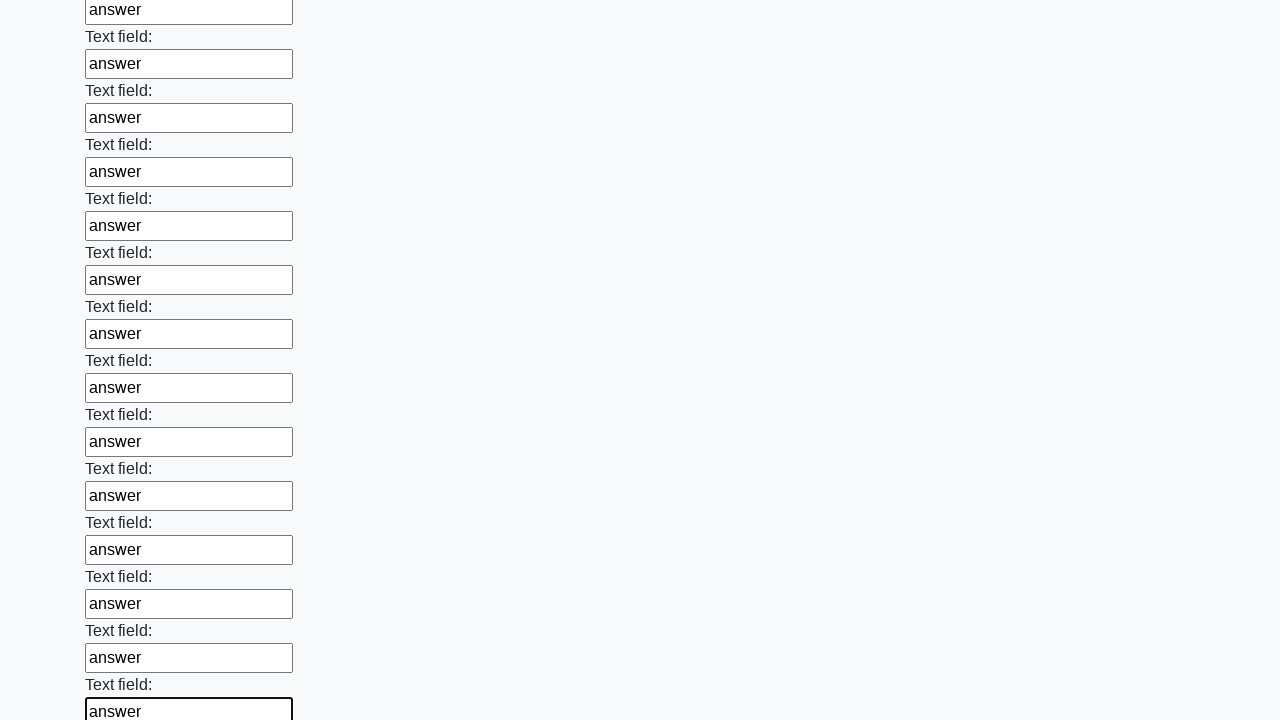

Filled a text field with 'answer' on [type="text"] >> nth=62
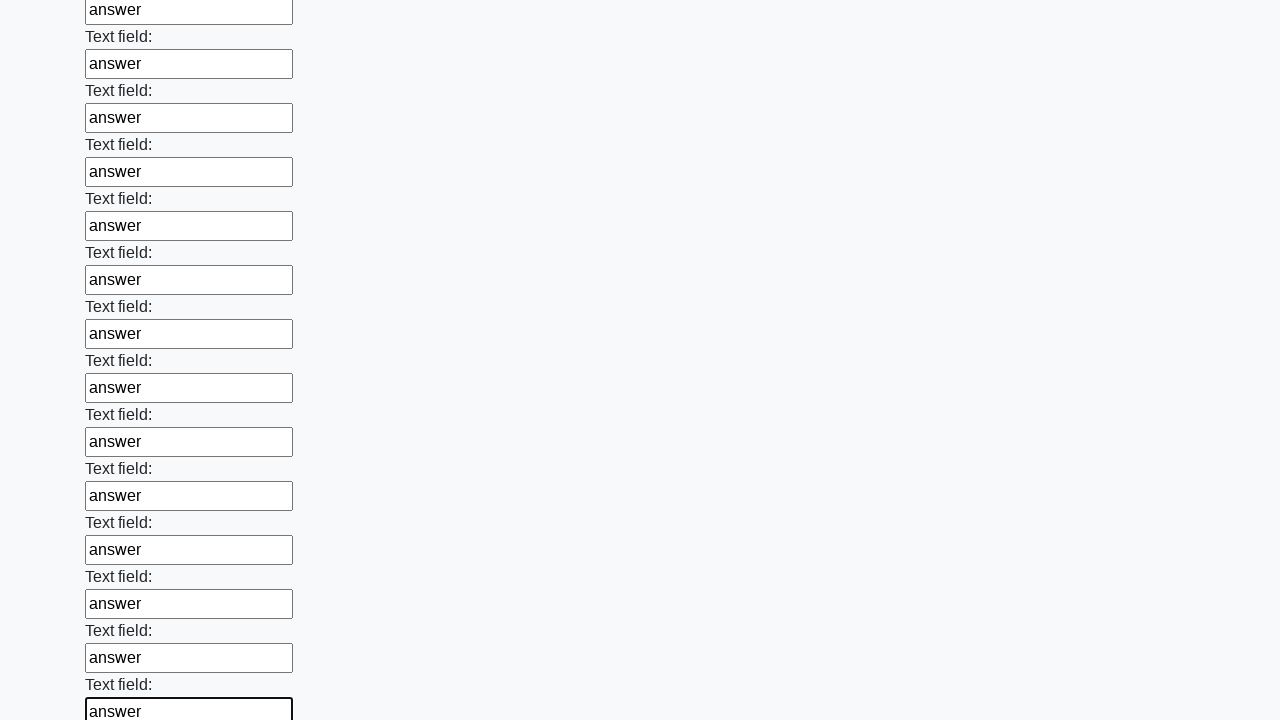

Filled a text field with 'answer' on [type="text"] >> nth=63
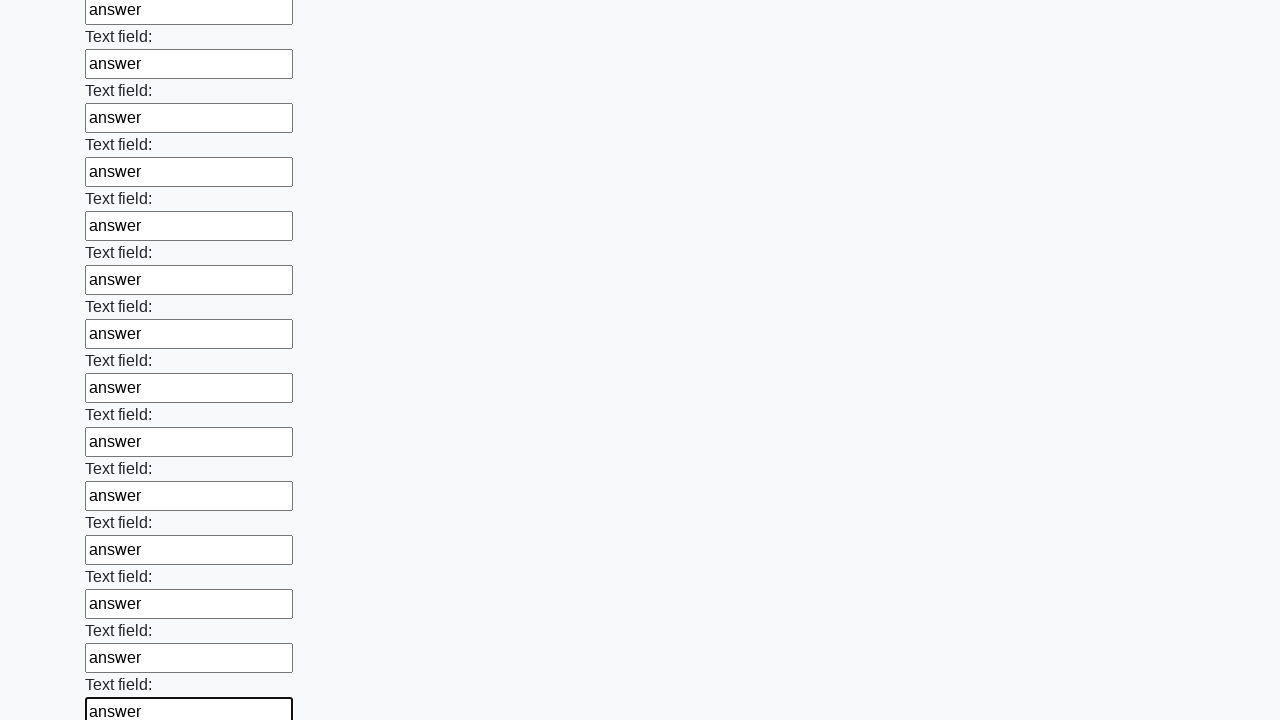

Filled a text field with 'answer' on [type="text"] >> nth=64
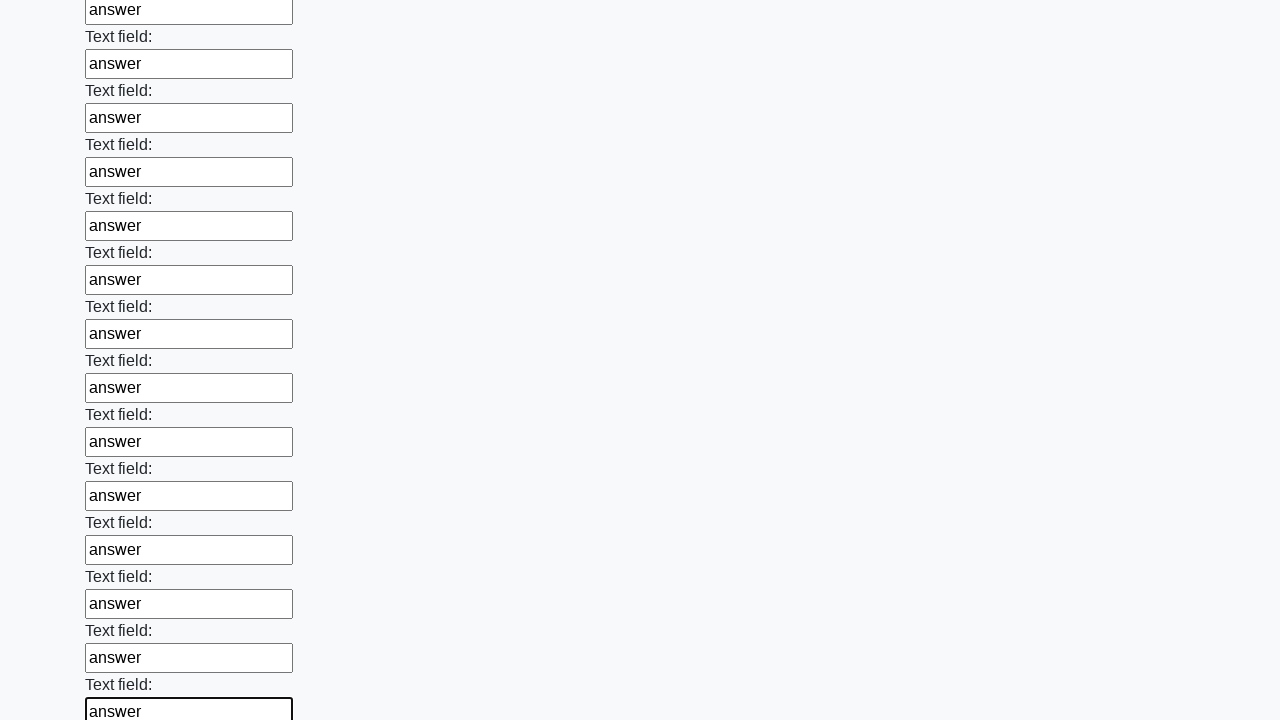

Filled a text field with 'answer' on [type="text"] >> nth=65
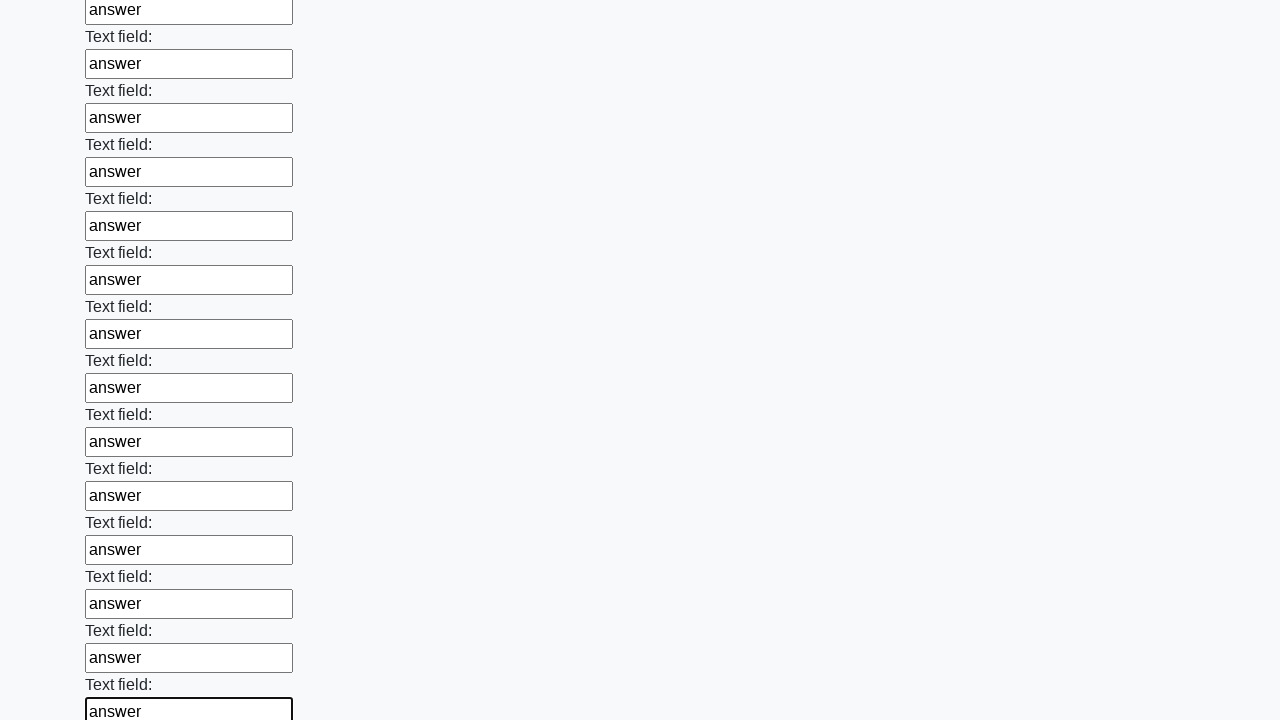

Filled a text field with 'answer' on [type="text"] >> nth=66
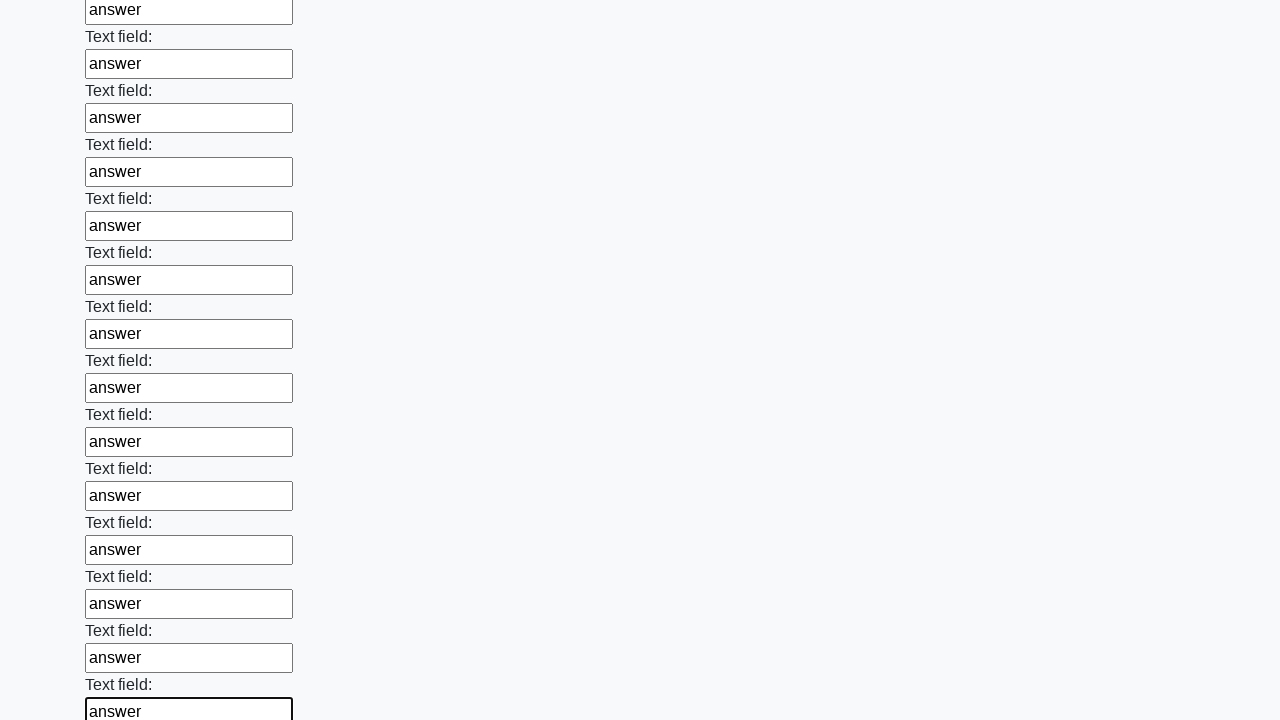

Filled a text field with 'answer' on [type="text"] >> nth=67
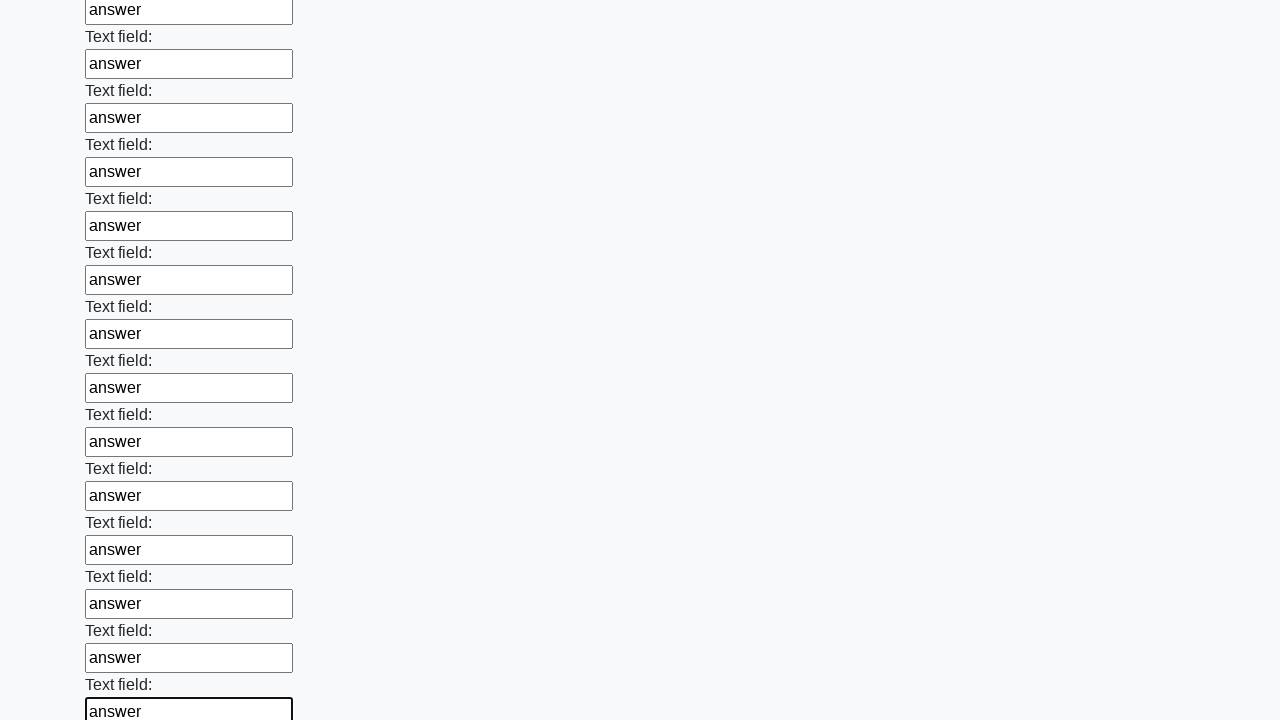

Filled a text field with 'answer' on [type="text"] >> nth=68
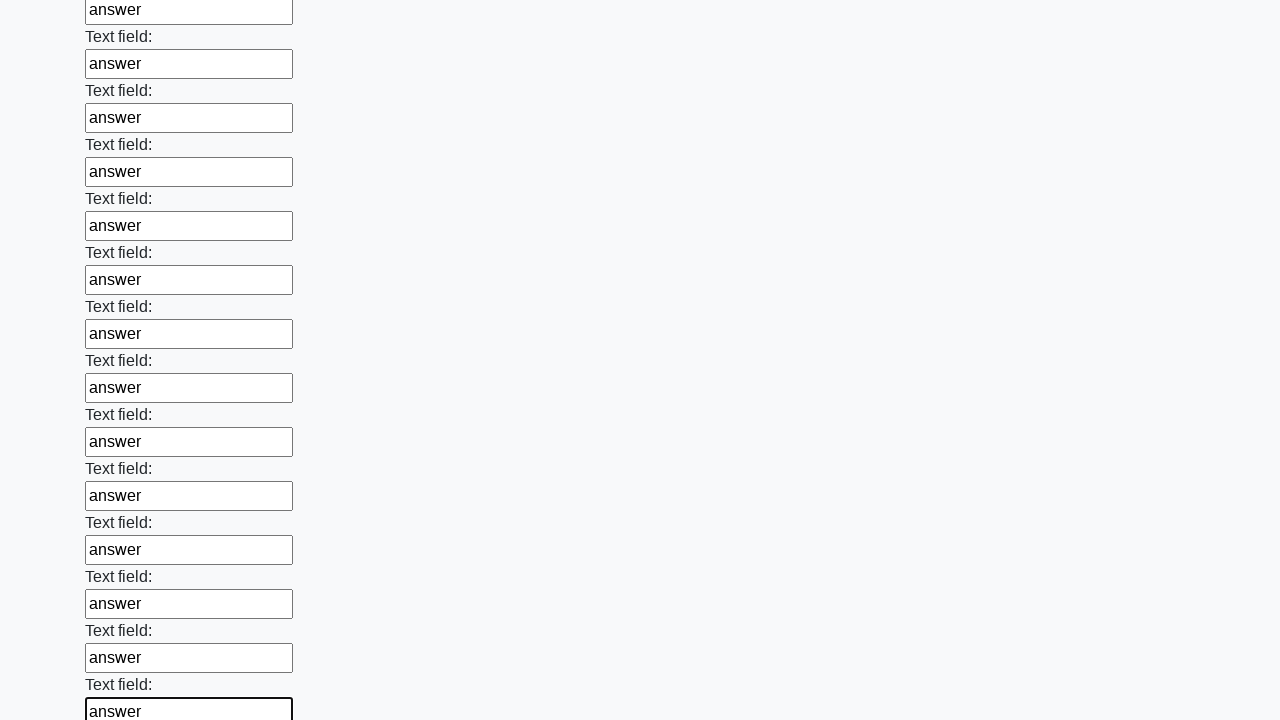

Filled a text field with 'answer' on [type="text"] >> nth=69
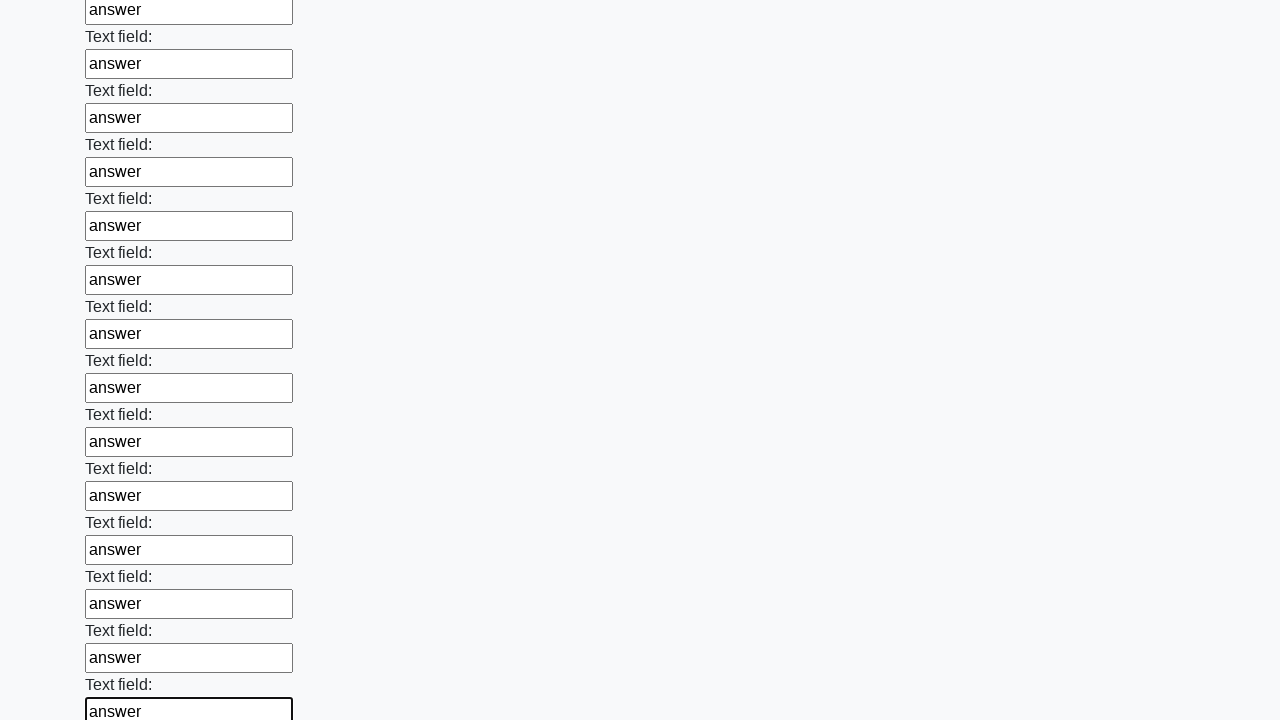

Filled a text field with 'answer' on [type="text"] >> nth=70
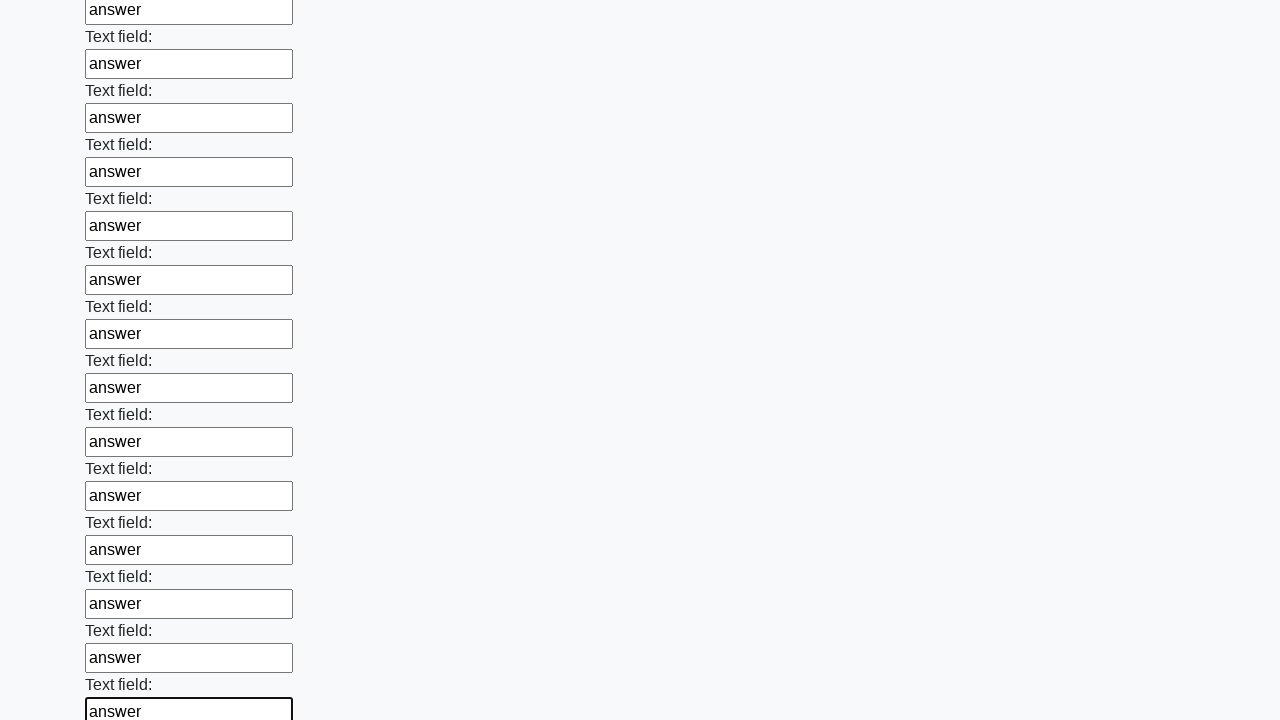

Filled a text field with 'answer' on [type="text"] >> nth=71
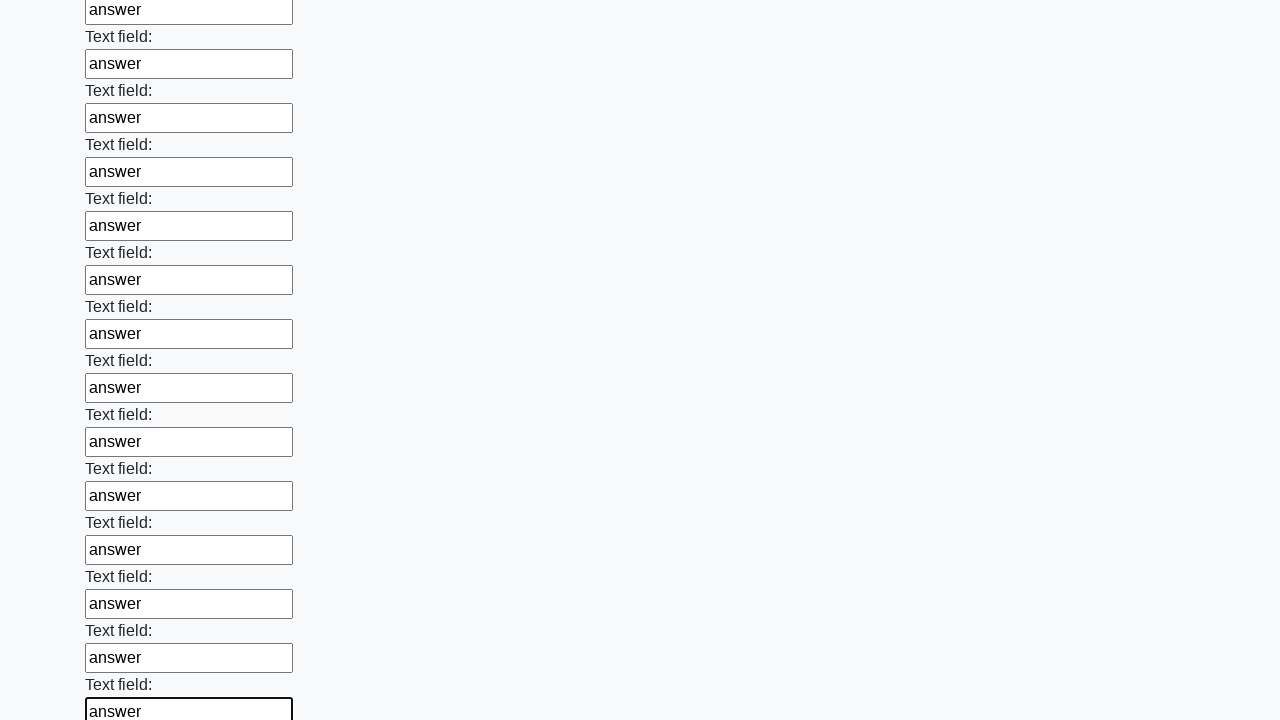

Filled a text field with 'answer' on [type="text"] >> nth=72
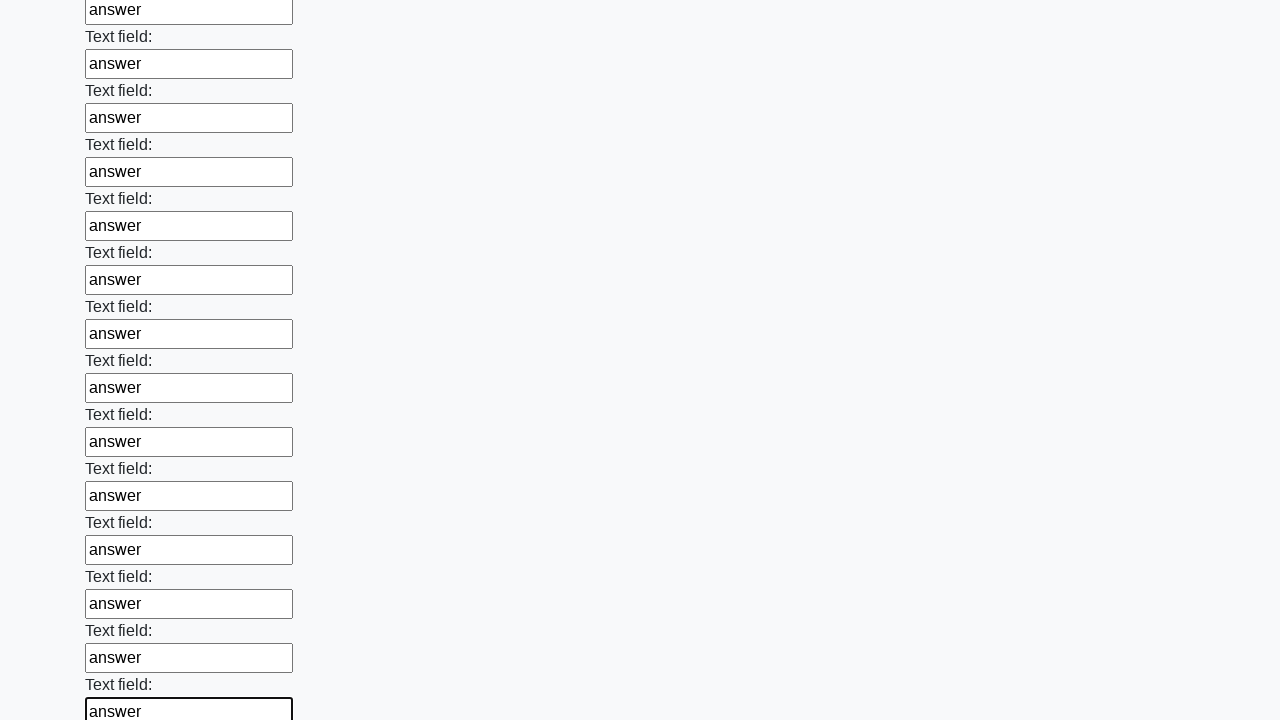

Filled a text field with 'answer' on [type="text"] >> nth=73
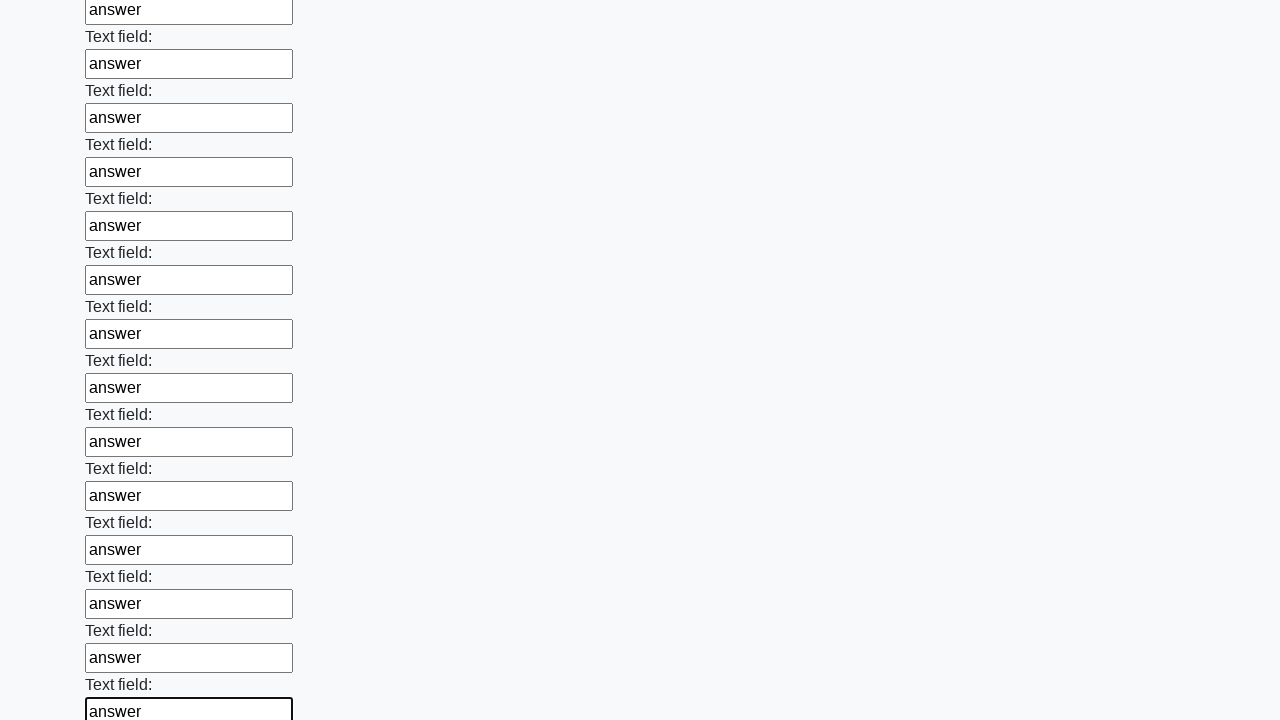

Filled a text field with 'answer' on [type="text"] >> nth=74
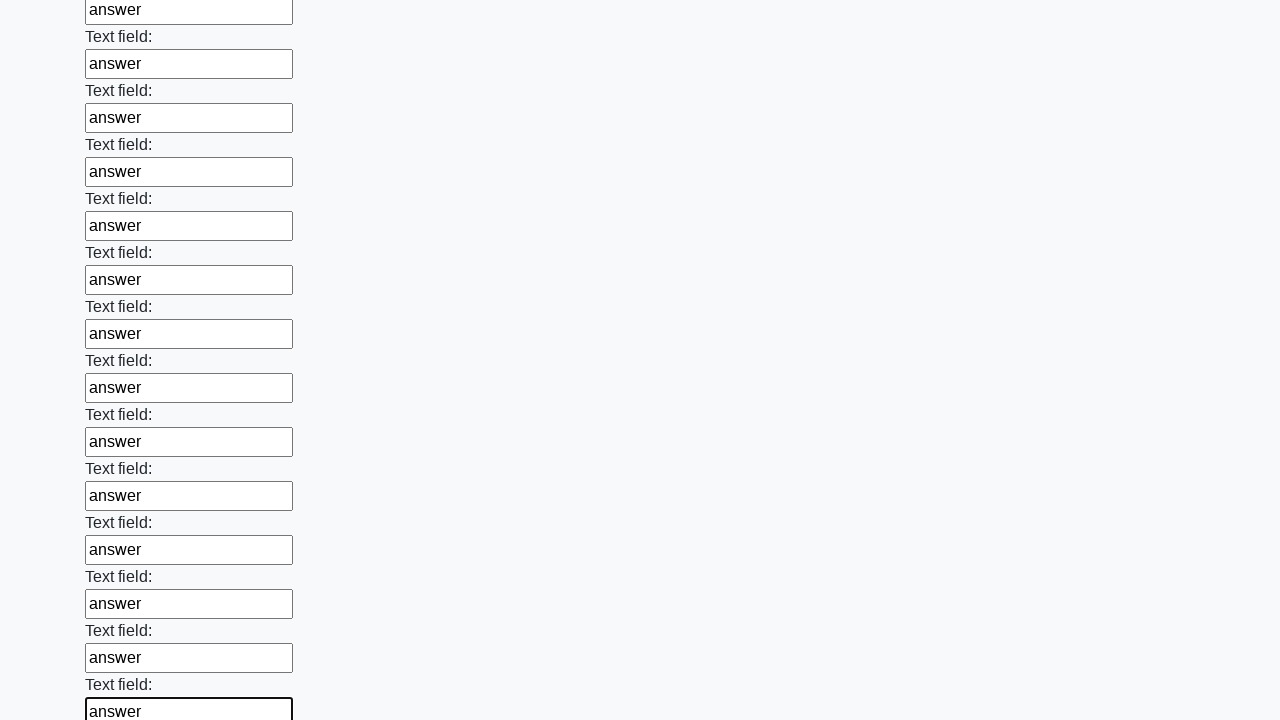

Filled a text field with 'answer' on [type="text"] >> nth=75
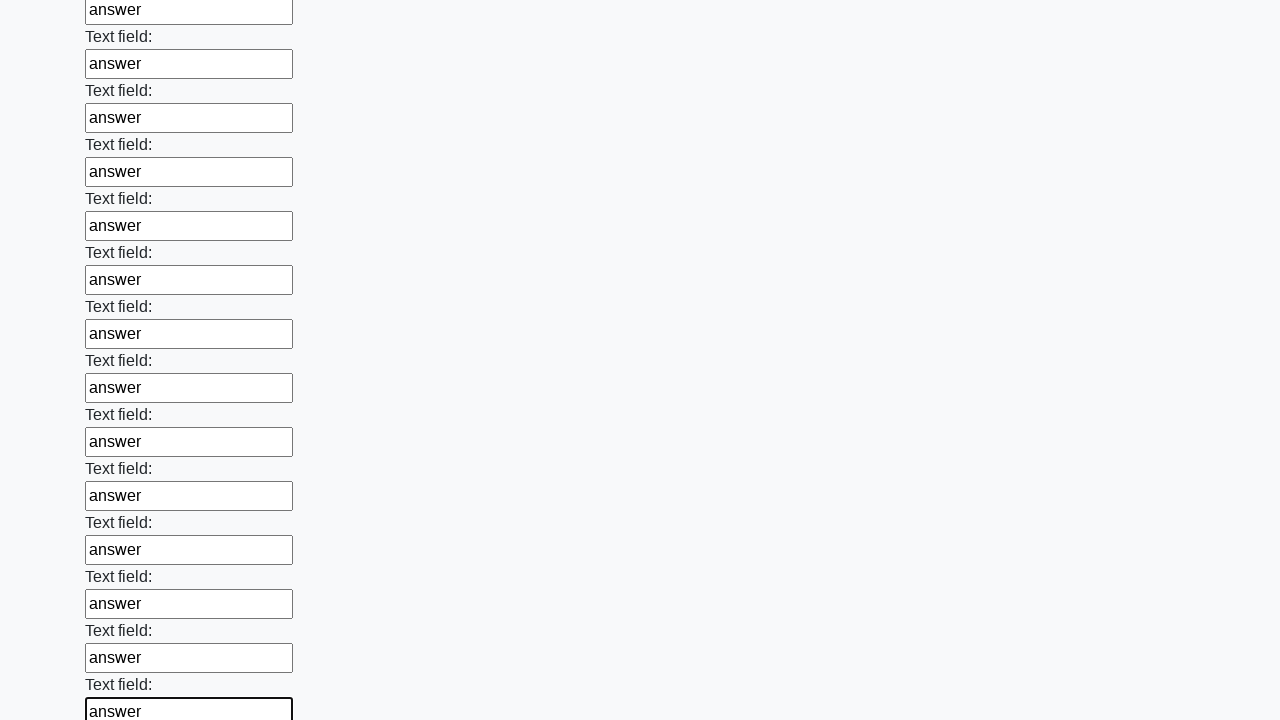

Filled a text field with 'answer' on [type="text"] >> nth=76
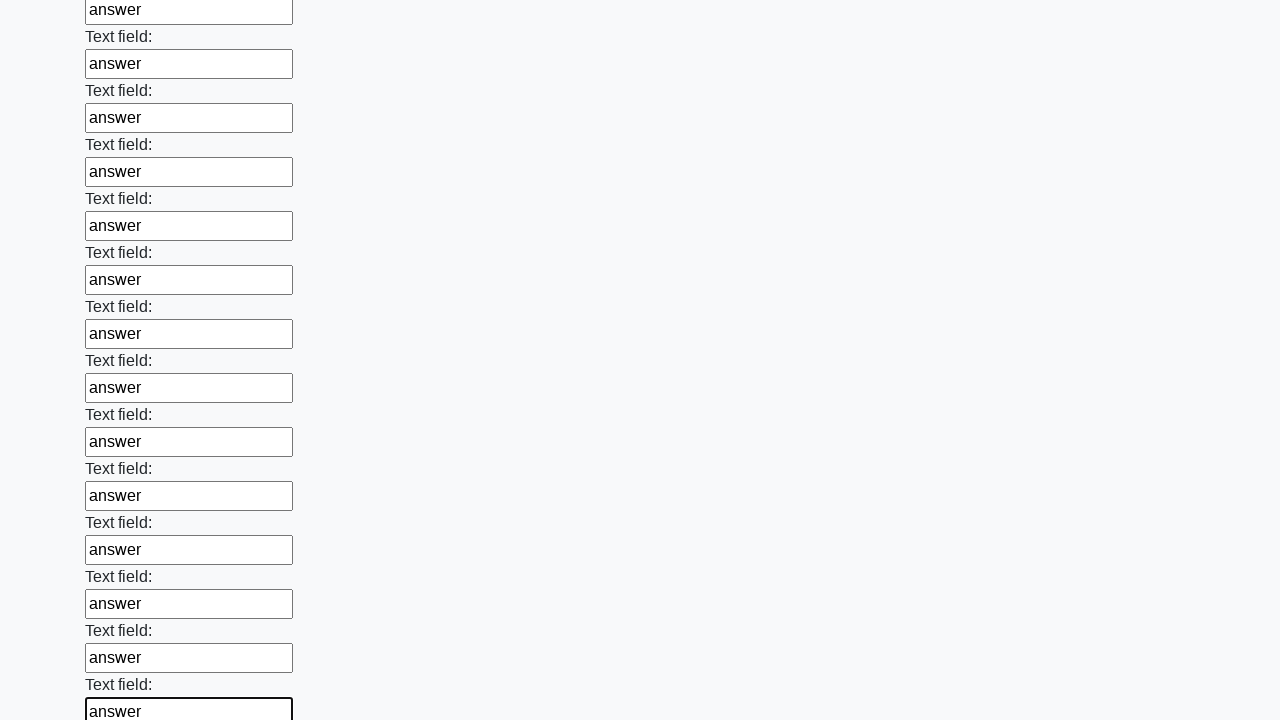

Filled a text field with 'answer' on [type="text"] >> nth=77
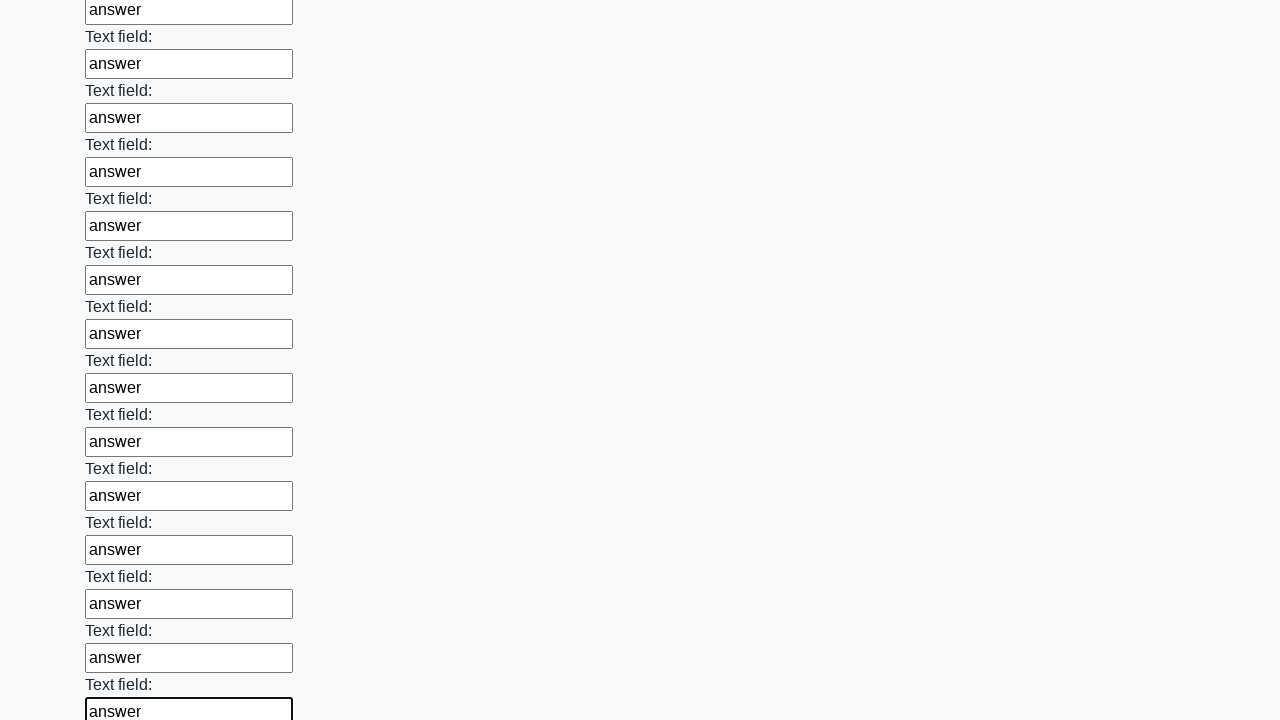

Filled a text field with 'answer' on [type="text"] >> nth=78
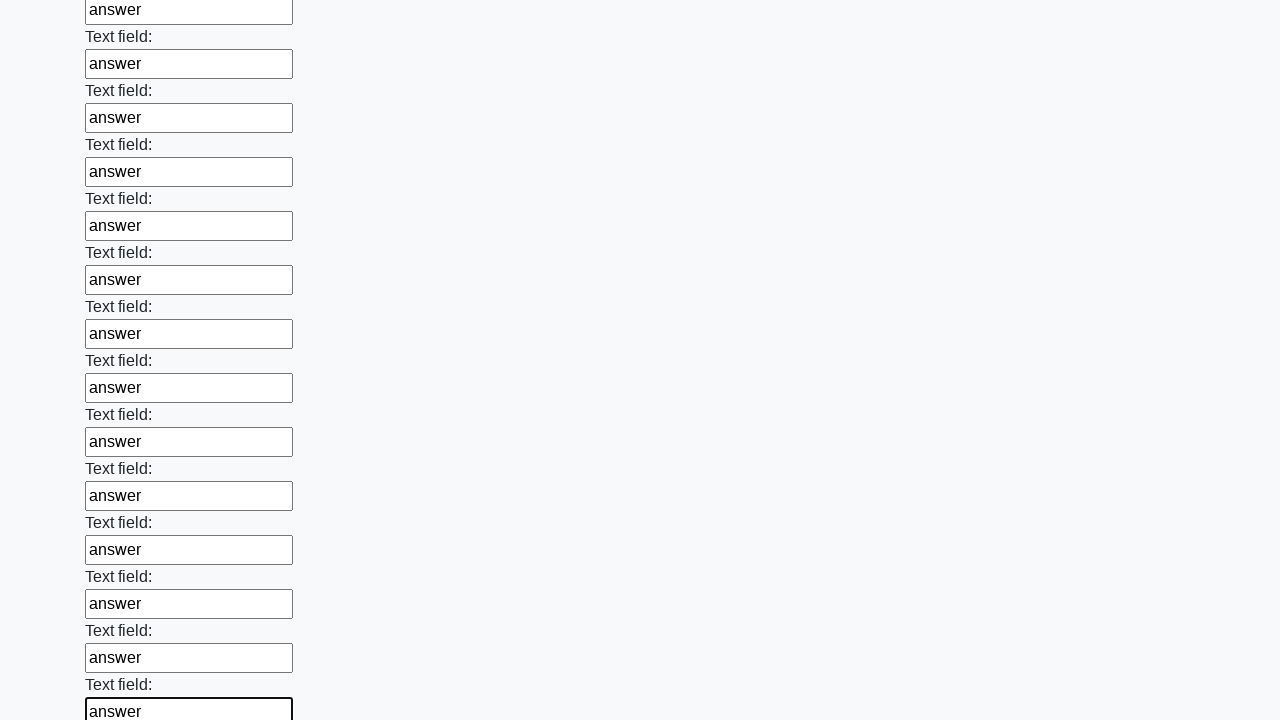

Filled a text field with 'answer' on [type="text"] >> nth=79
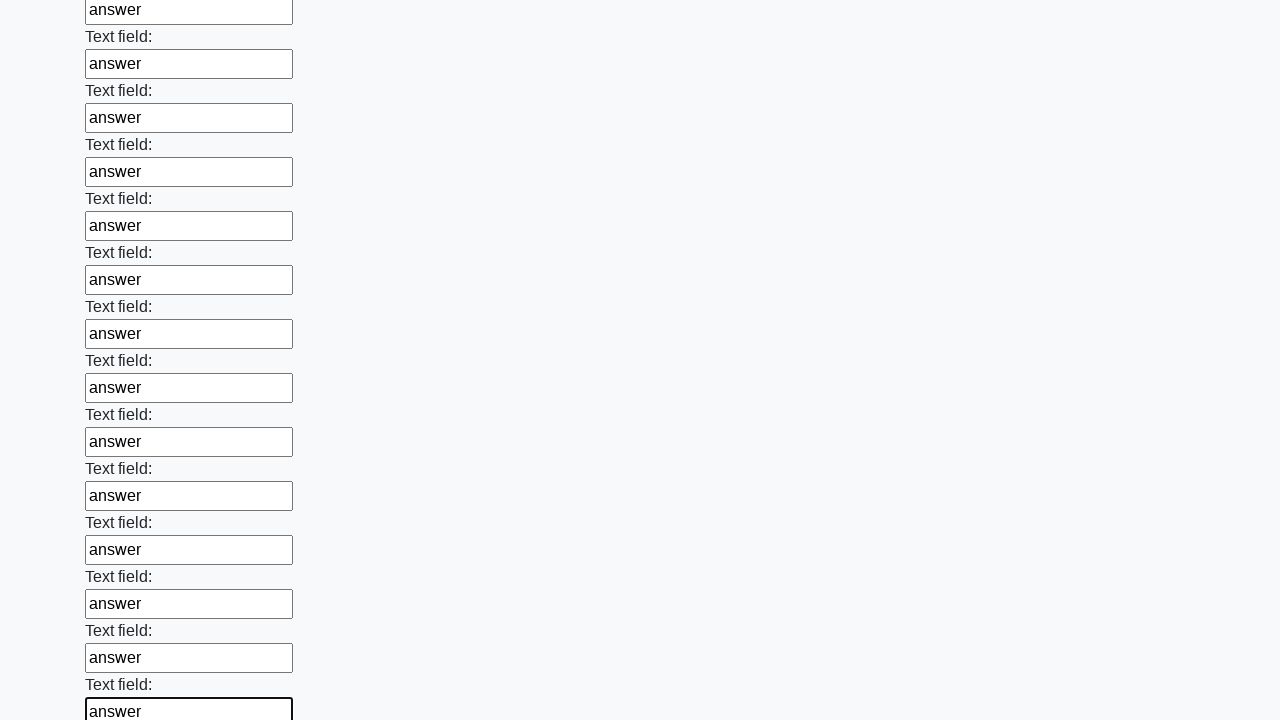

Filled a text field with 'answer' on [type="text"] >> nth=80
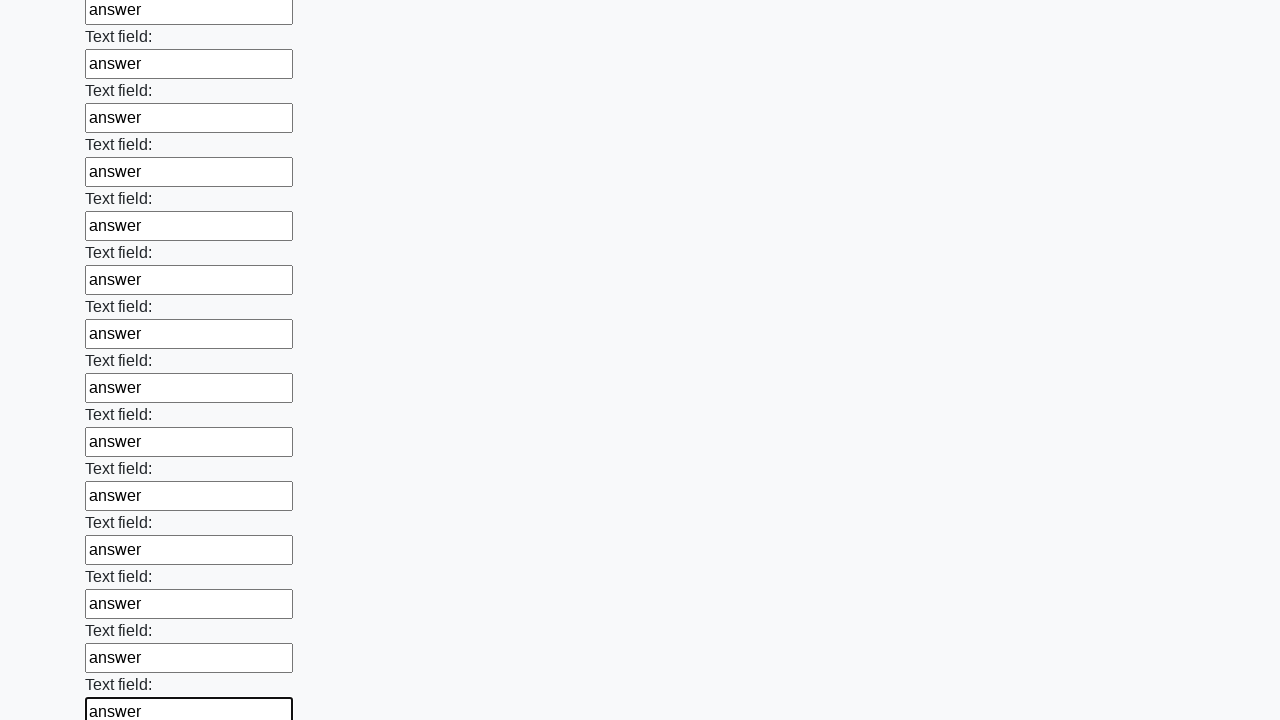

Filled a text field with 'answer' on [type="text"] >> nth=81
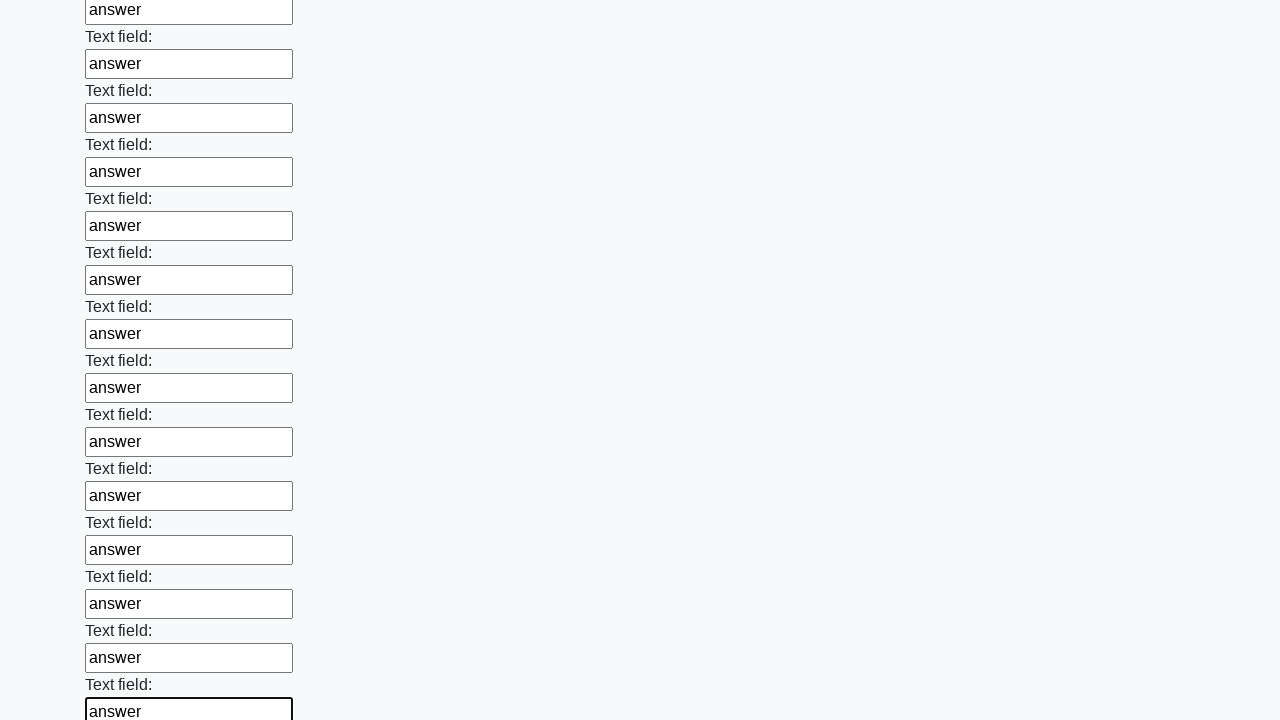

Filled a text field with 'answer' on [type="text"] >> nth=82
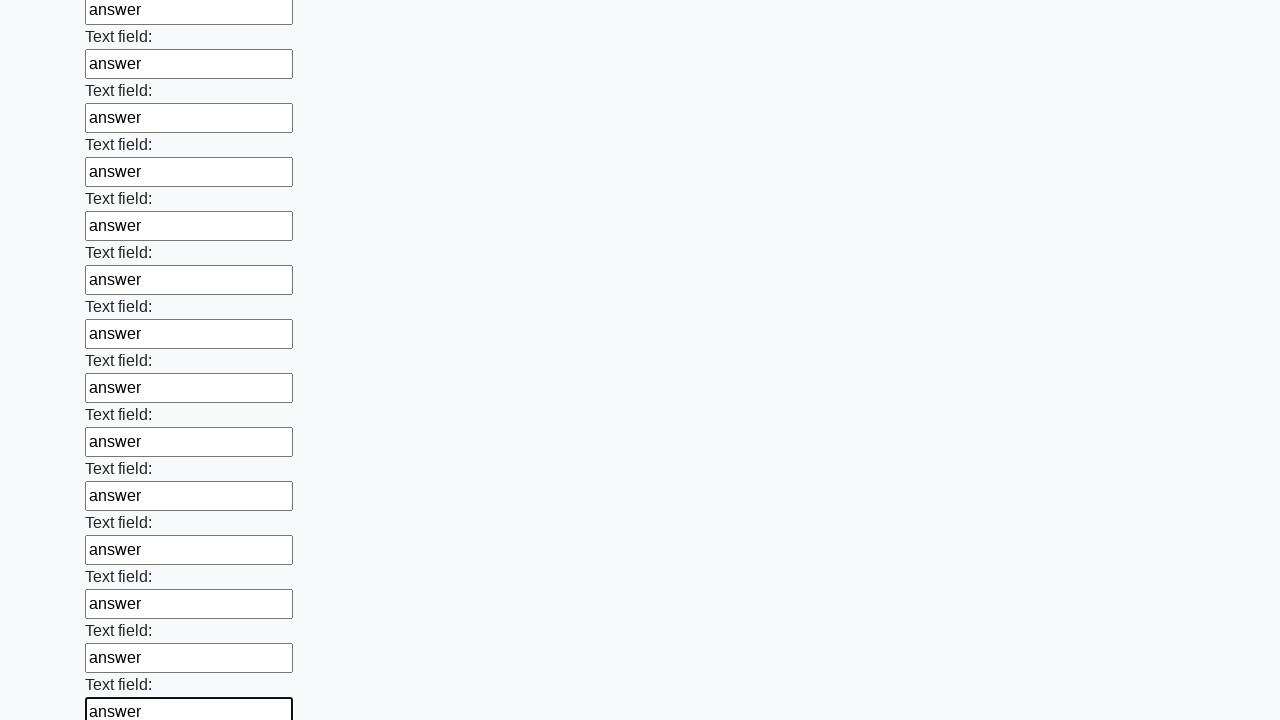

Filled a text field with 'answer' on [type="text"] >> nth=83
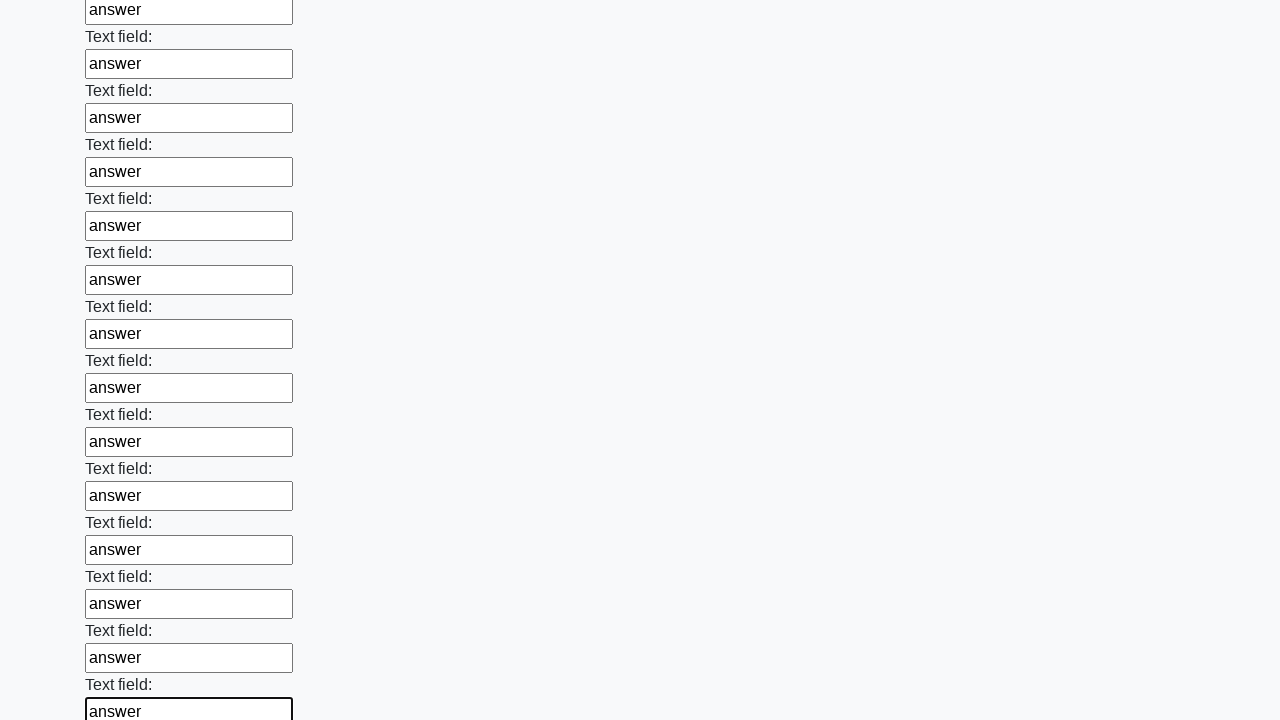

Filled a text field with 'answer' on [type="text"] >> nth=84
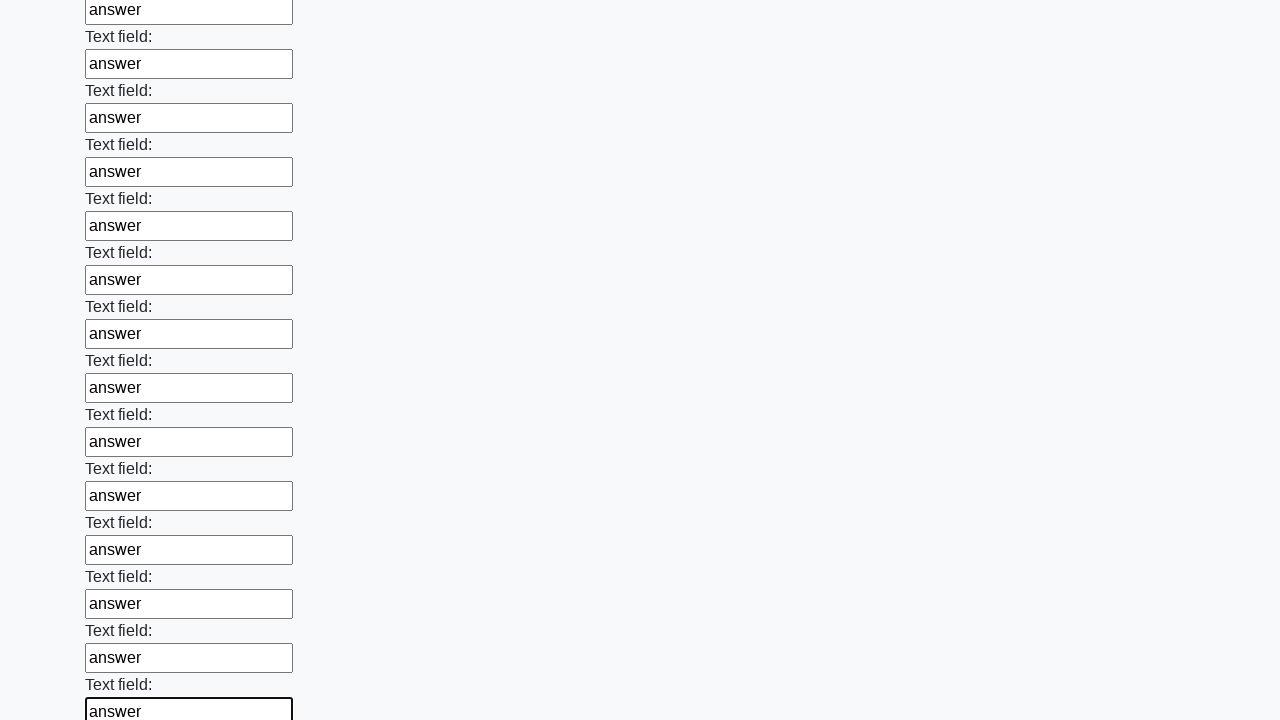

Filled a text field with 'answer' on [type="text"] >> nth=85
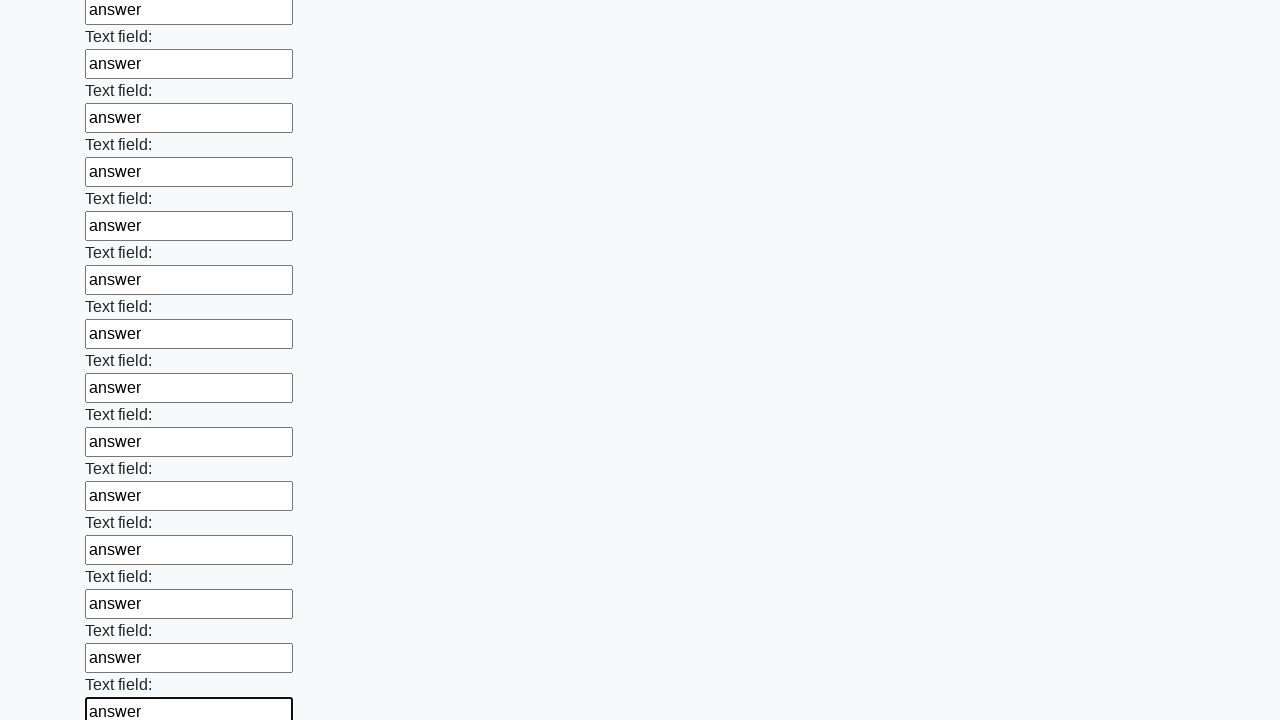

Filled a text field with 'answer' on [type="text"] >> nth=86
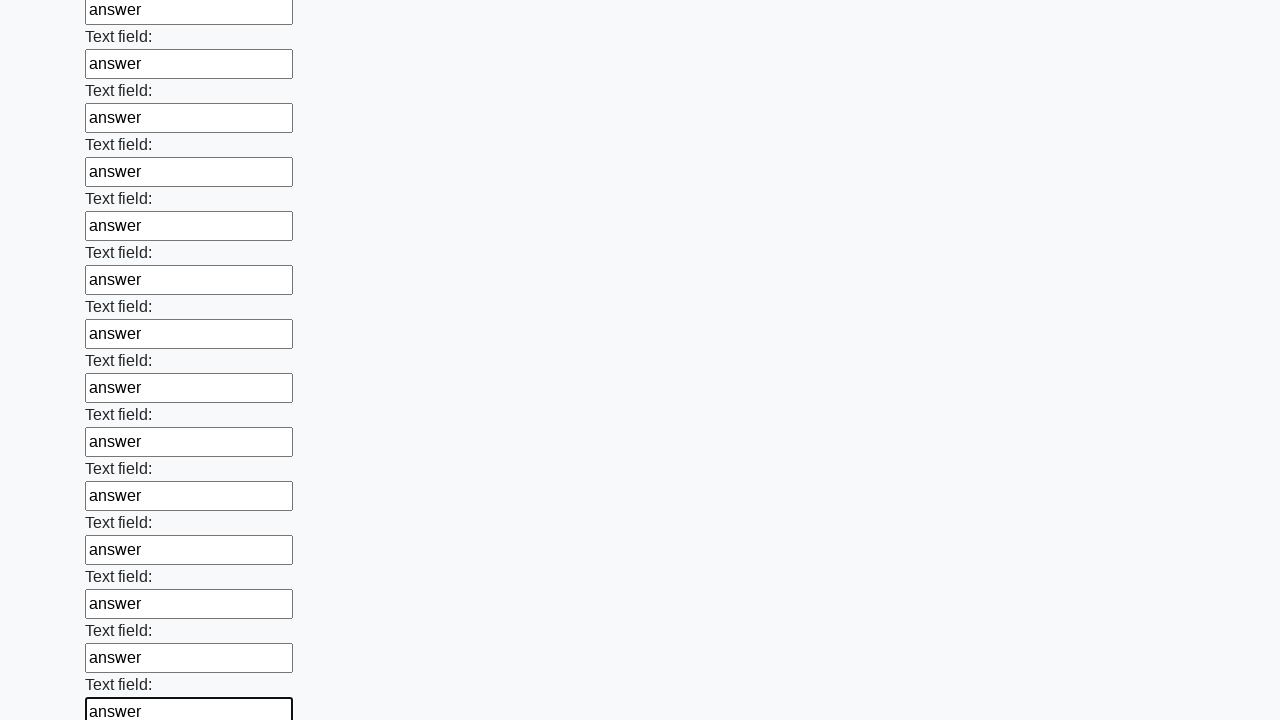

Filled a text field with 'answer' on [type="text"] >> nth=87
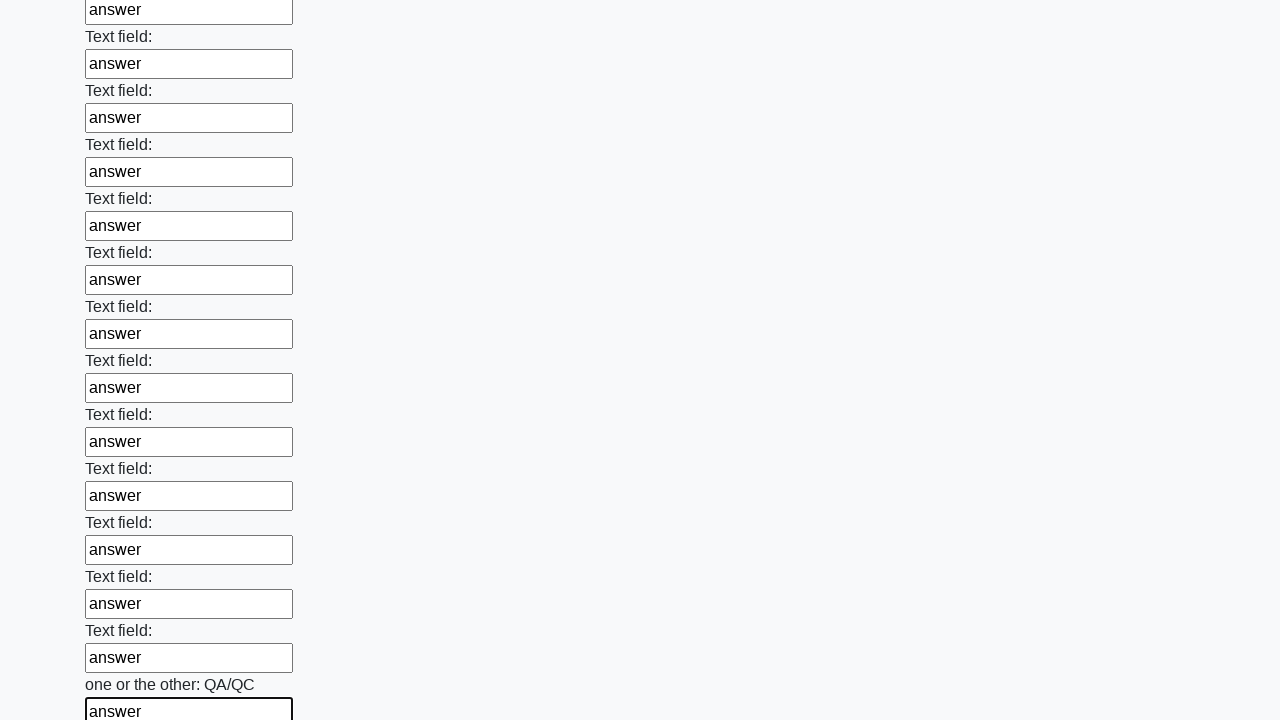

Filled a text field with 'answer' on [type="text"] >> nth=88
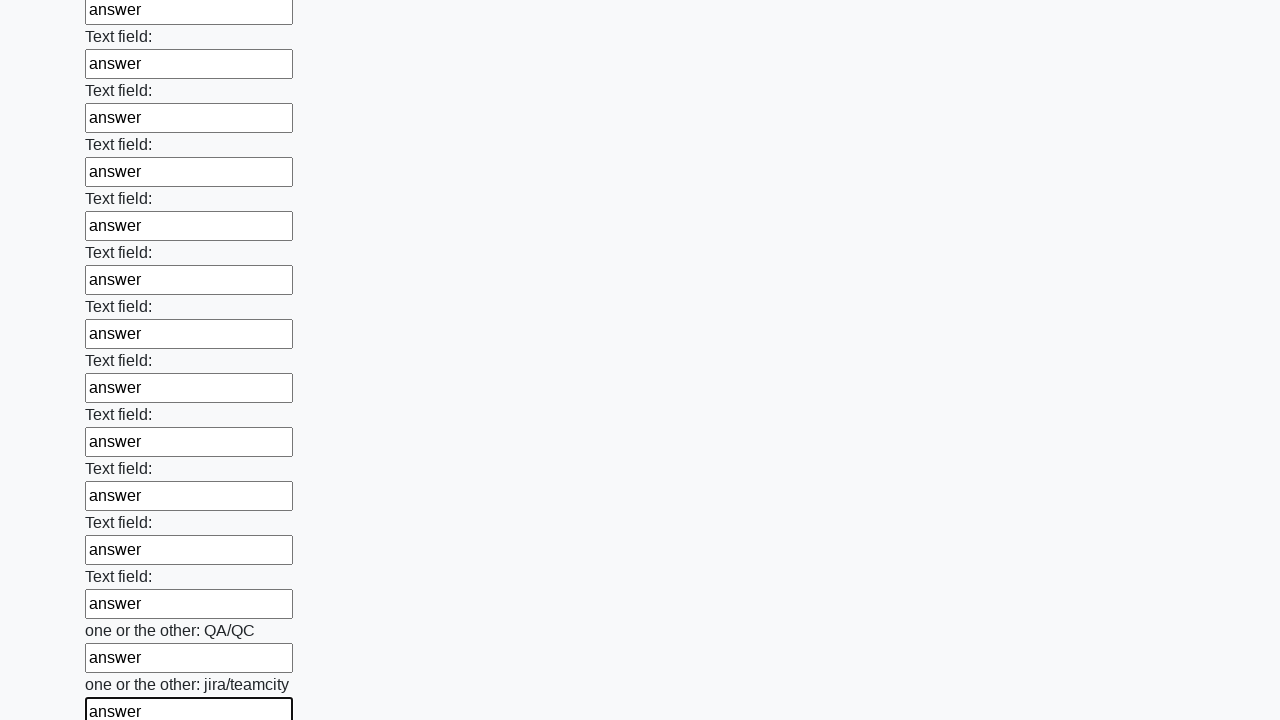

Filled a text field with 'answer' on [type="text"] >> nth=89
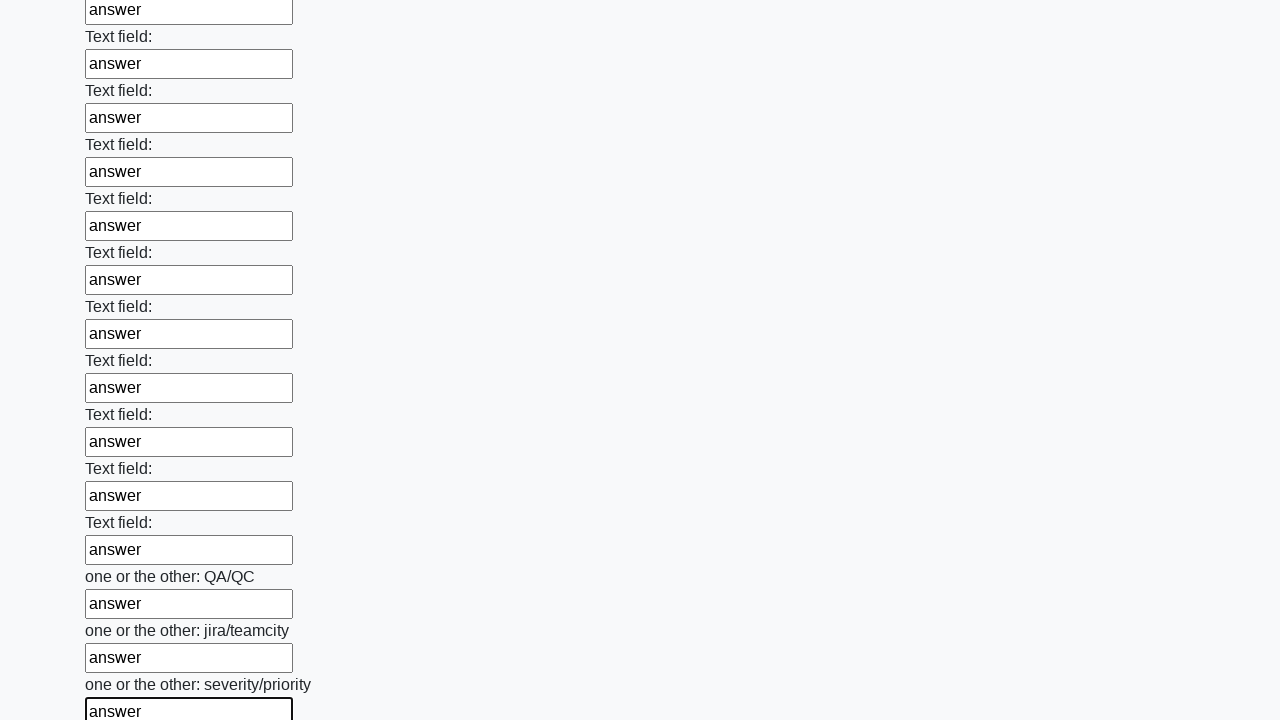

Filled a text field with 'answer' on [type="text"] >> nth=90
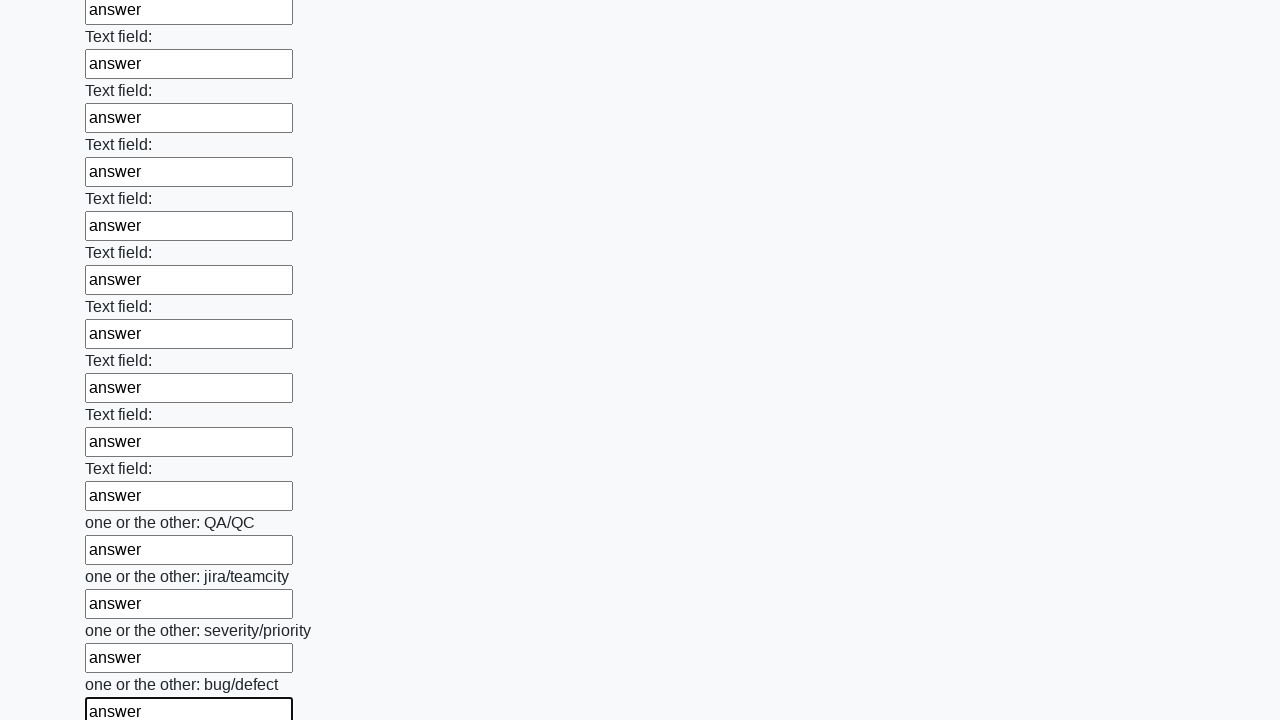

Filled a text field with 'answer' on [type="text"] >> nth=91
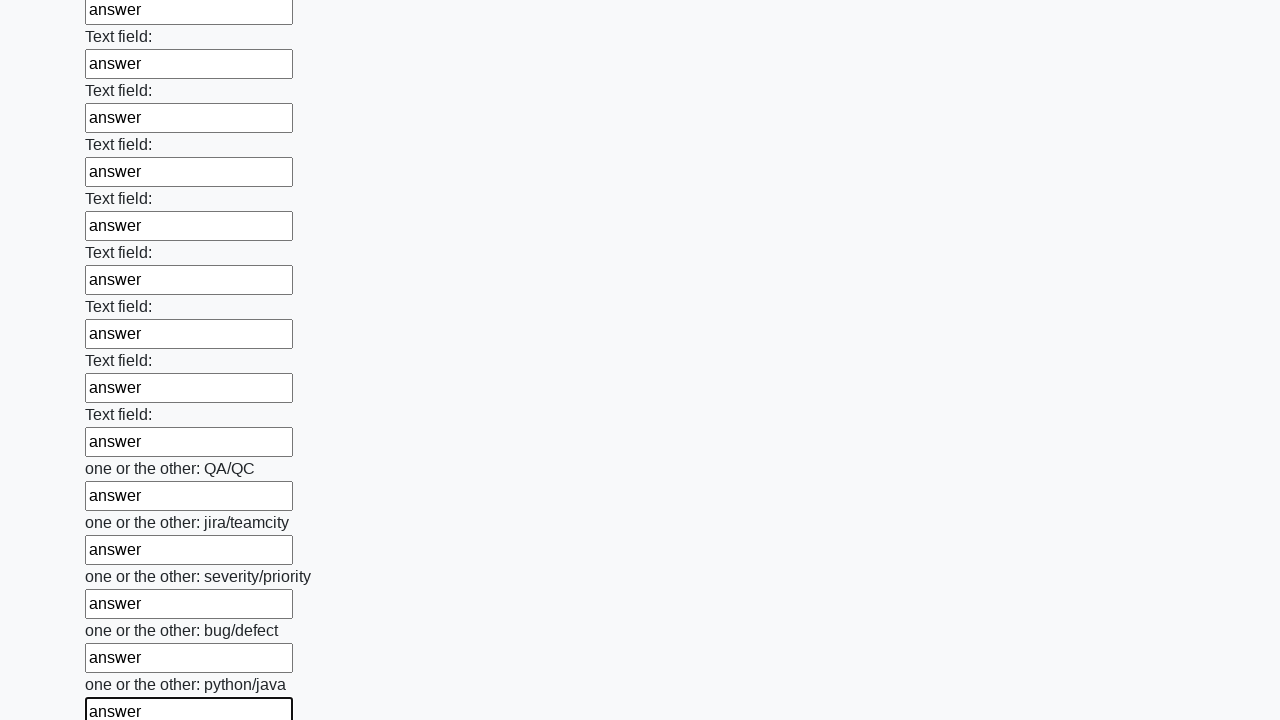

Filled a text field with 'answer' on [type="text"] >> nth=92
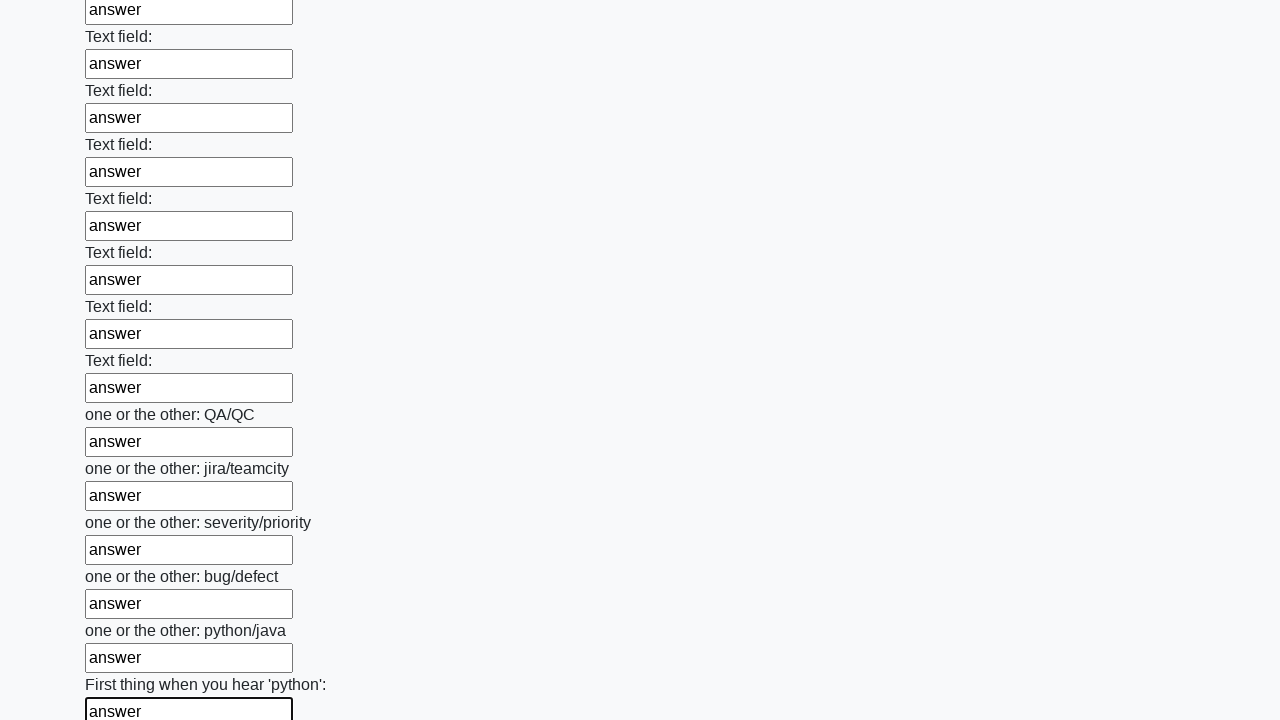

Filled a text field with 'answer' on [type="text"] >> nth=93
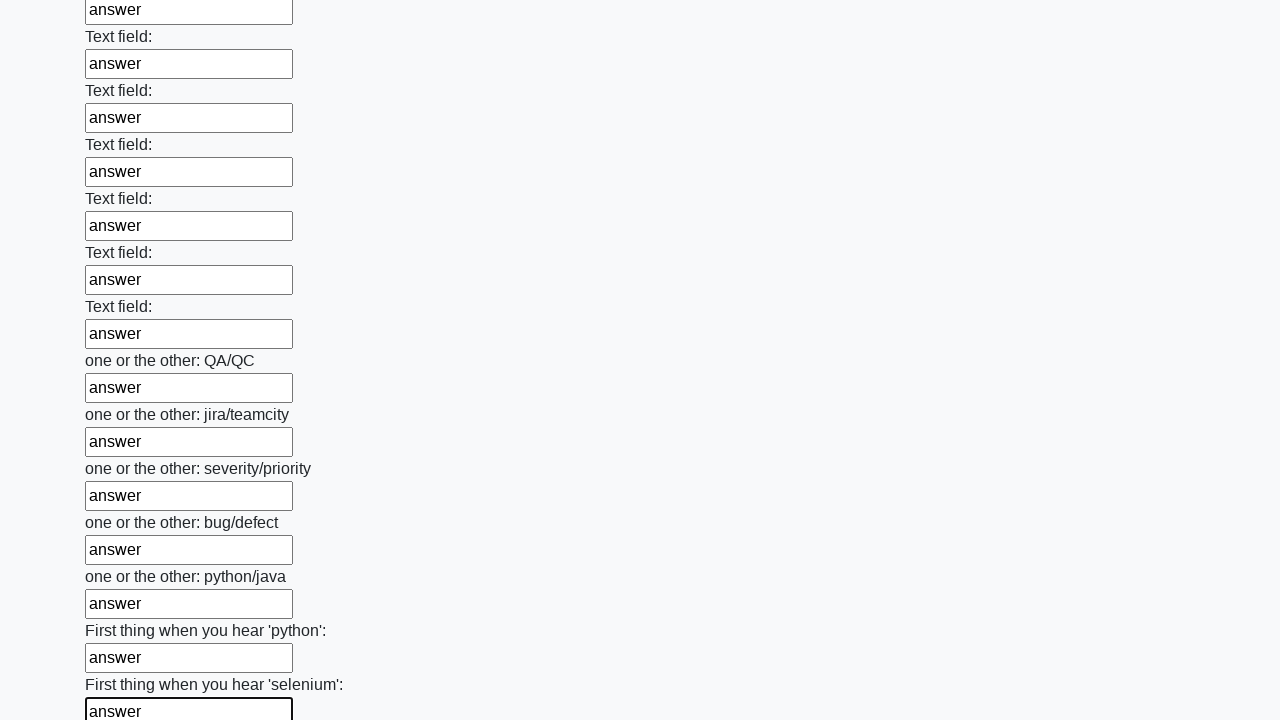

Filled a text field with 'answer' on [type="text"] >> nth=94
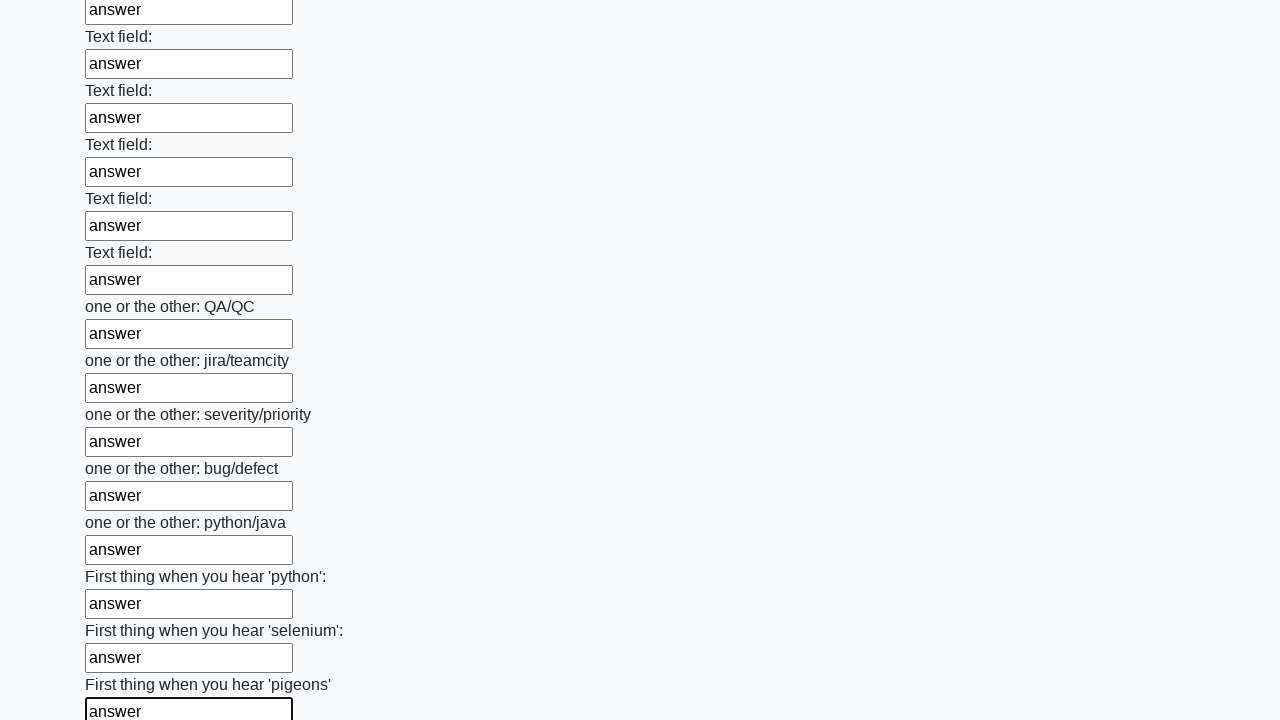

Filled a text field with 'answer' on [type="text"] >> nth=95
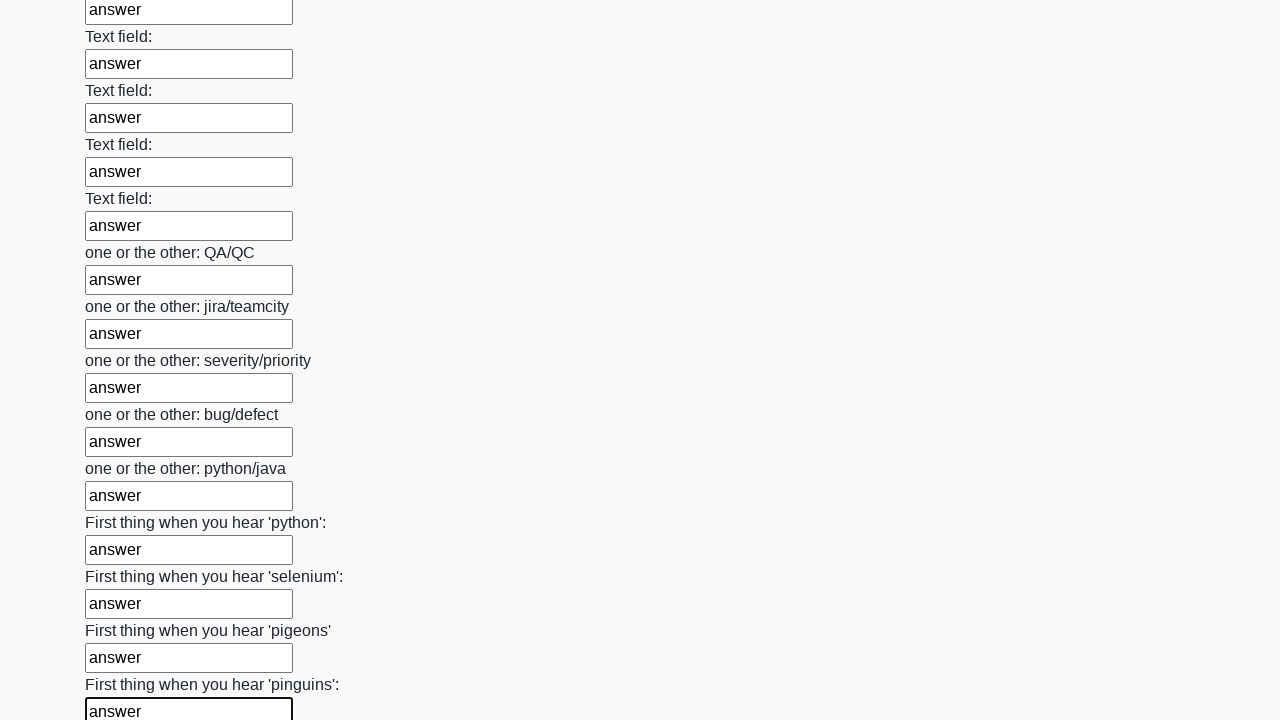

Filled a text field with 'answer' on [type="text"] >> nth=96
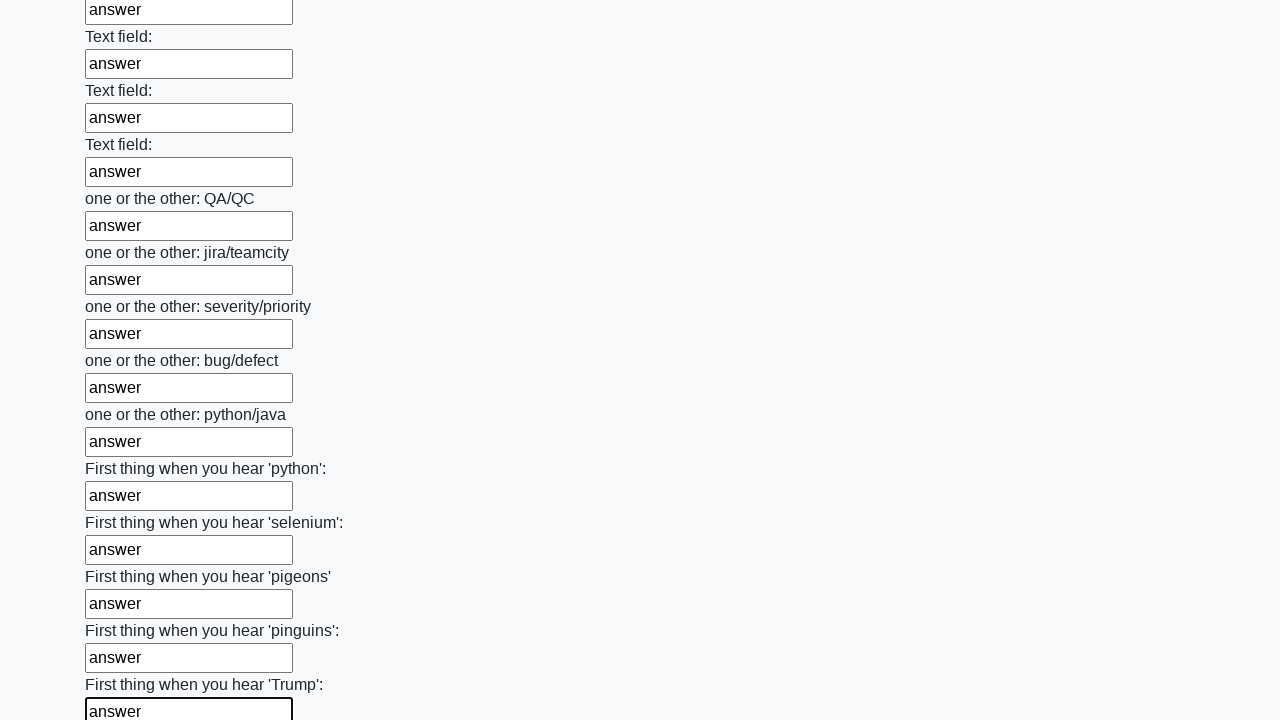

Filled a text field with 'answer' on [type="text"] >> nth=97
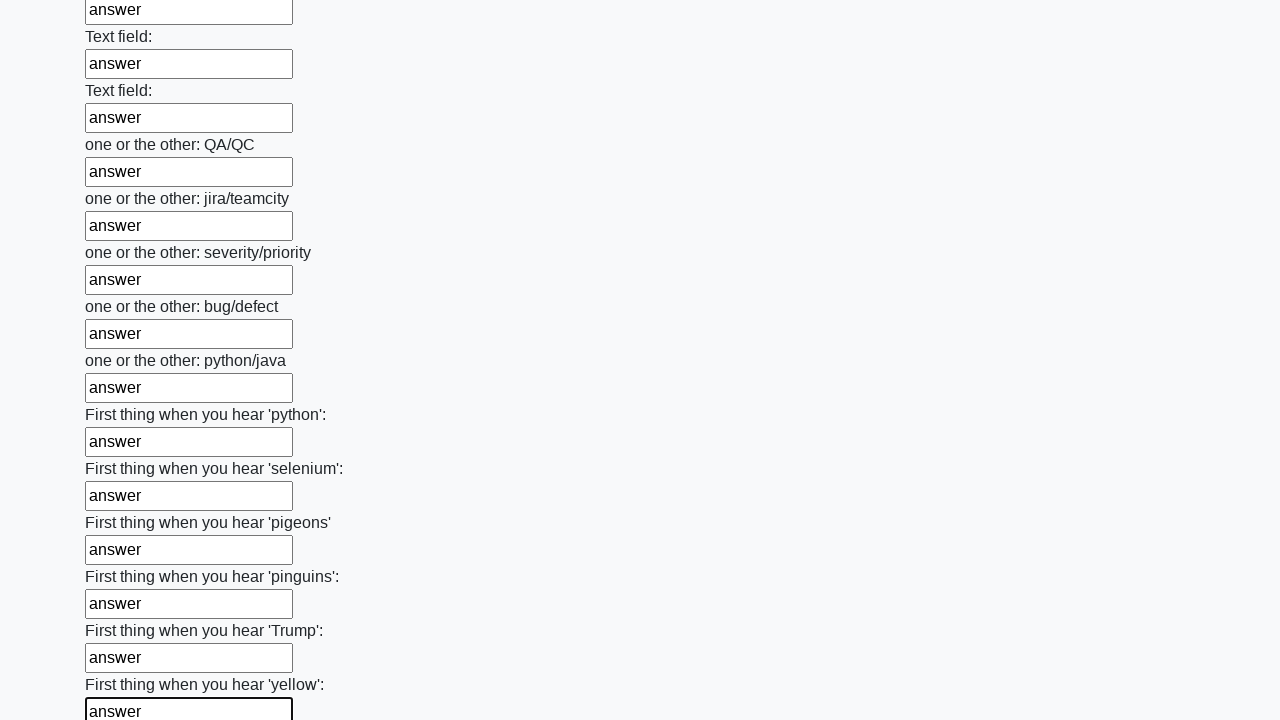

Filled a text field with 'answer' on [type="text"] >> nth=98
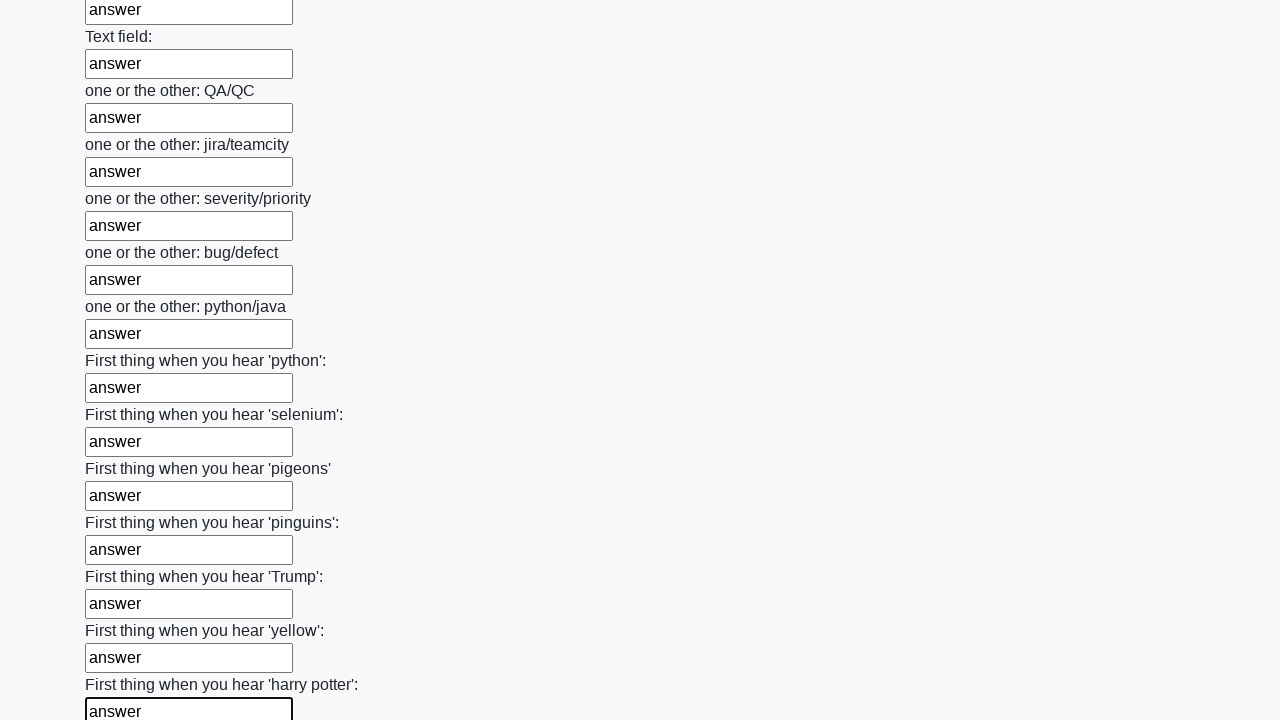

Filled a text field with 'answer' on [type="text"] >> nth=99
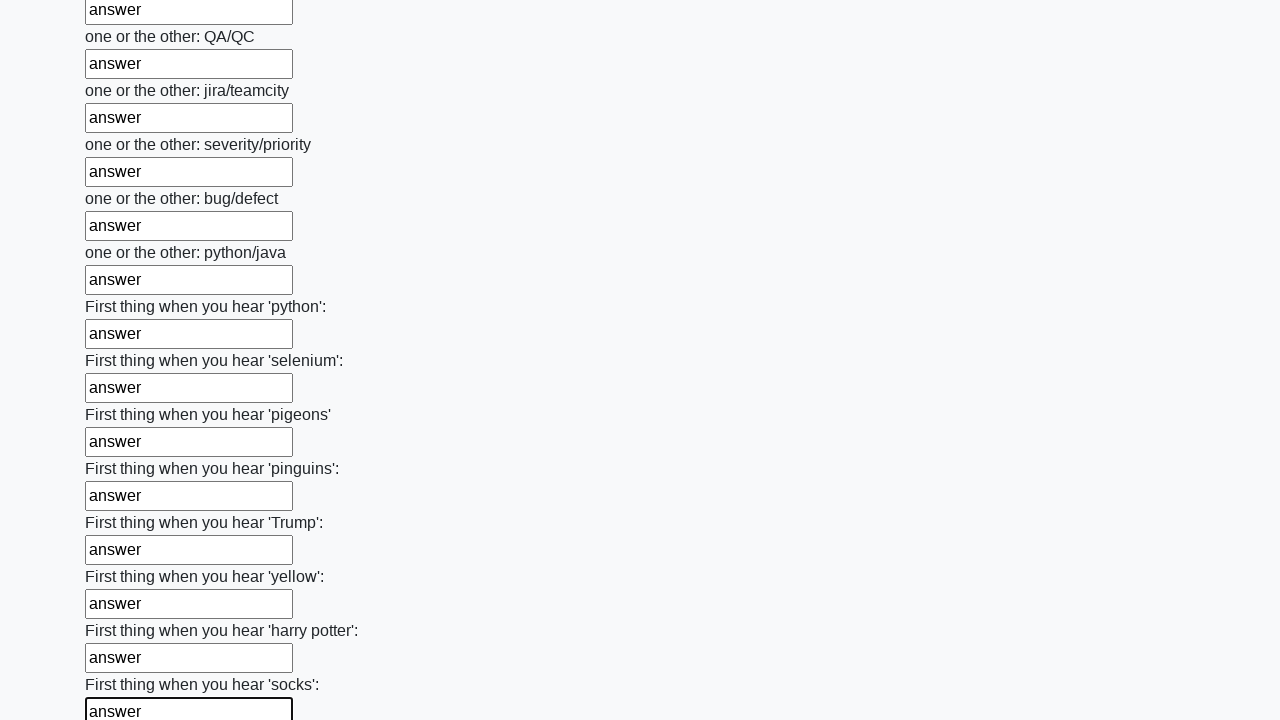

Clicked the submit button at (123, 611) on .btn.btn-default
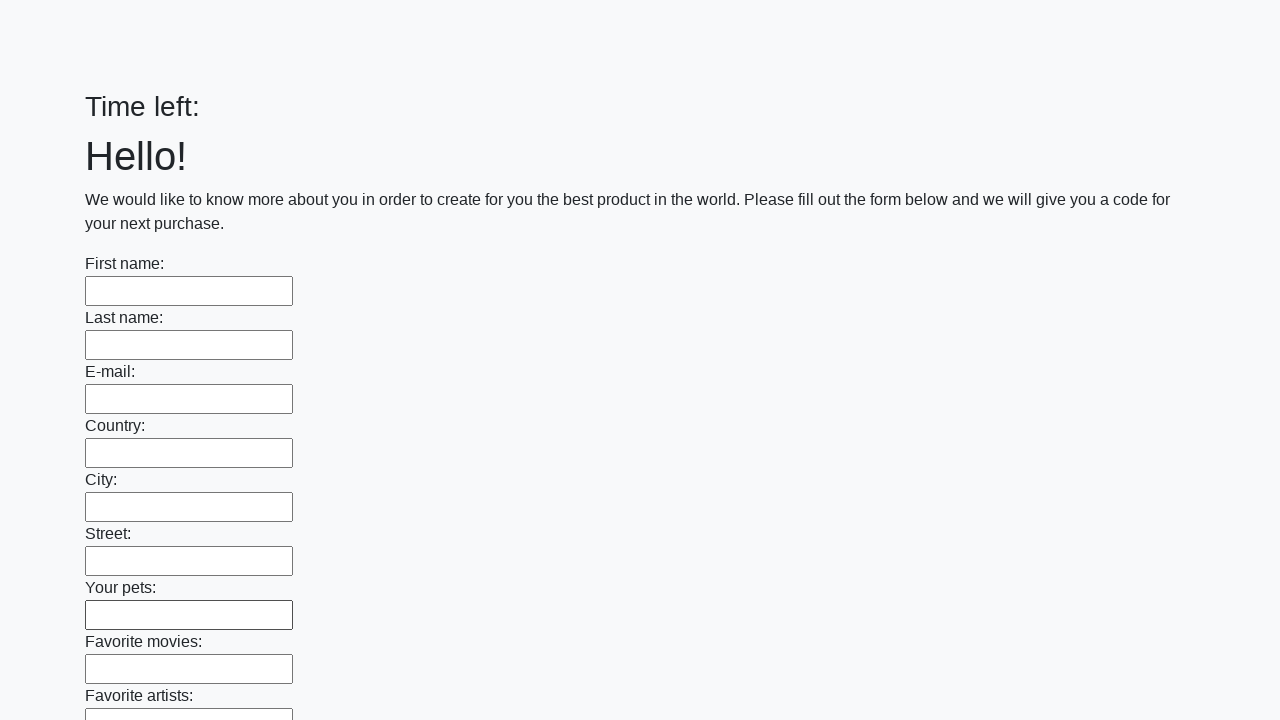

Waited for form submission to complete
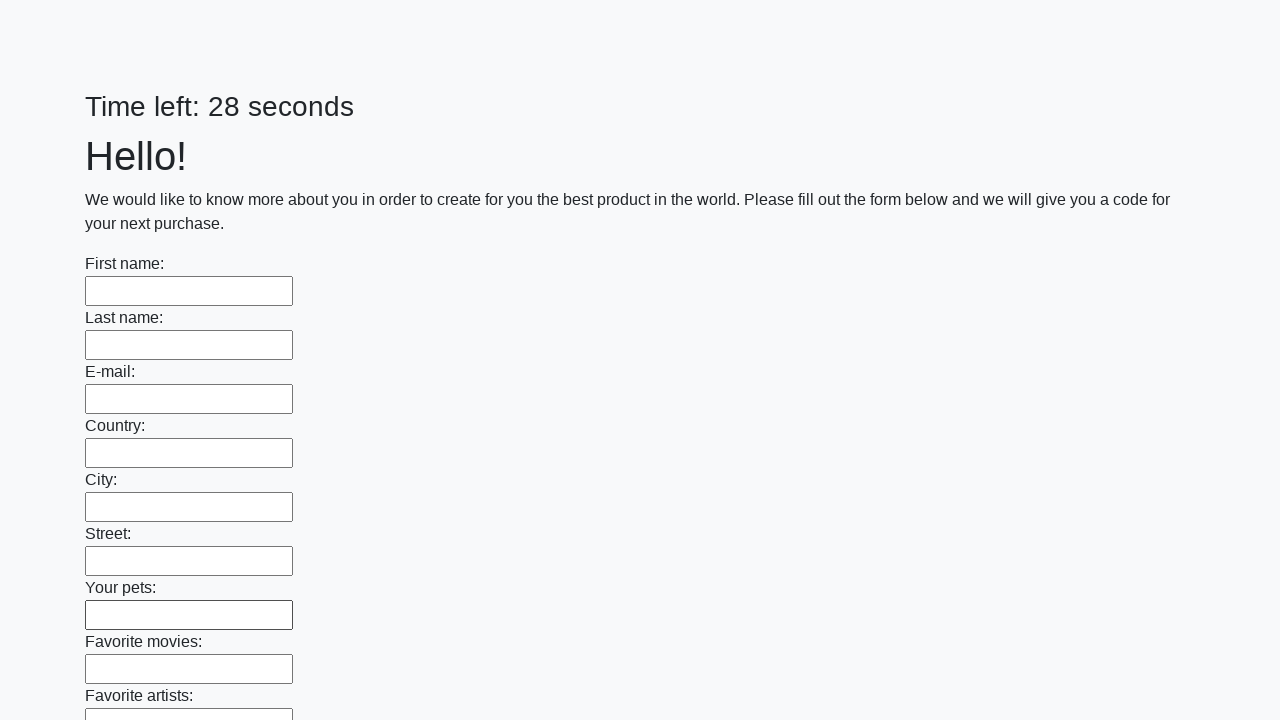

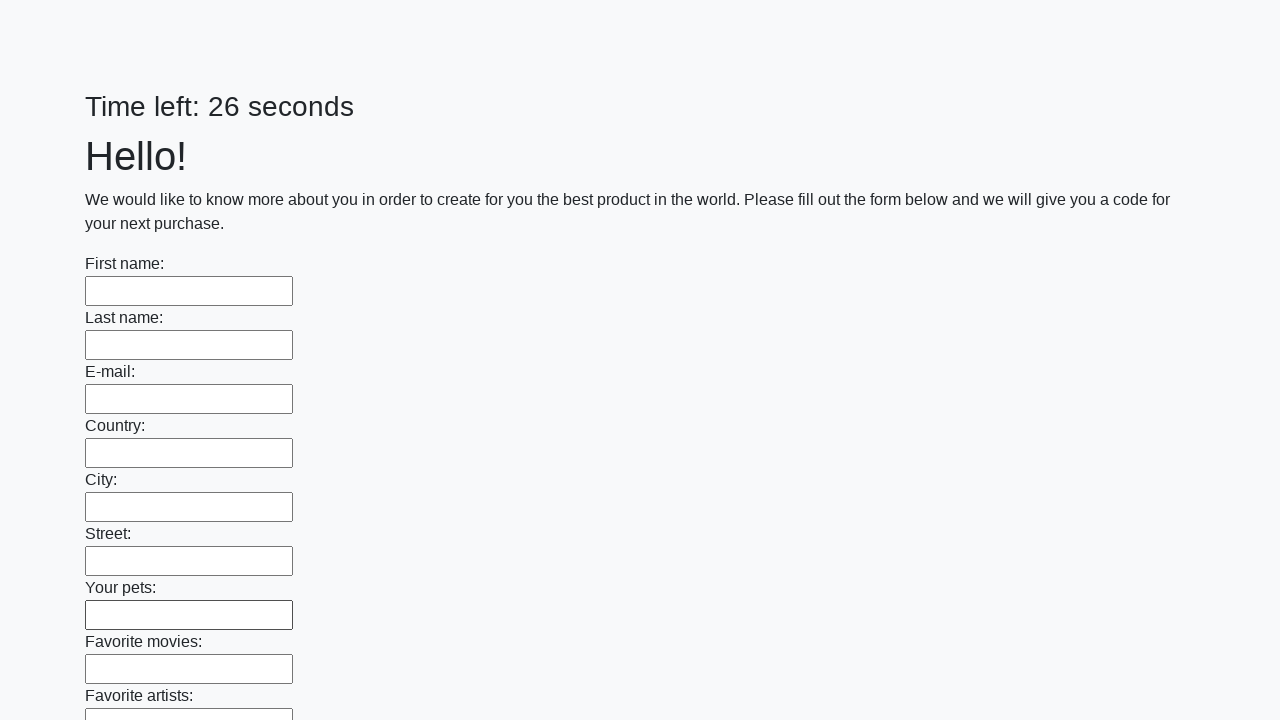